Navigates to TikTok Creative Center hashtag page and repeatedly clicks the "View more" button to load all available hashtag content until no more content is available.

Starting URL: https://ads.tiktok.com/business/creativecenter/inspiration/popular/hashtag/pc/en

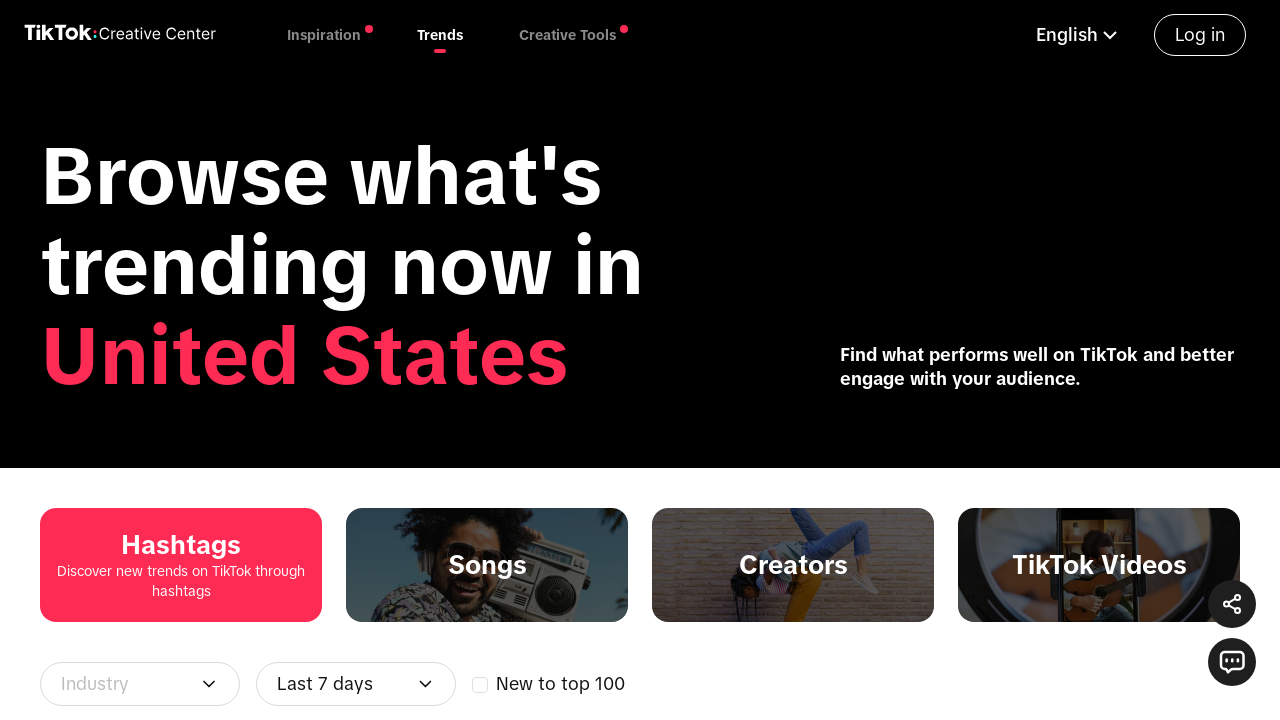

Waited for hashtag cards to load
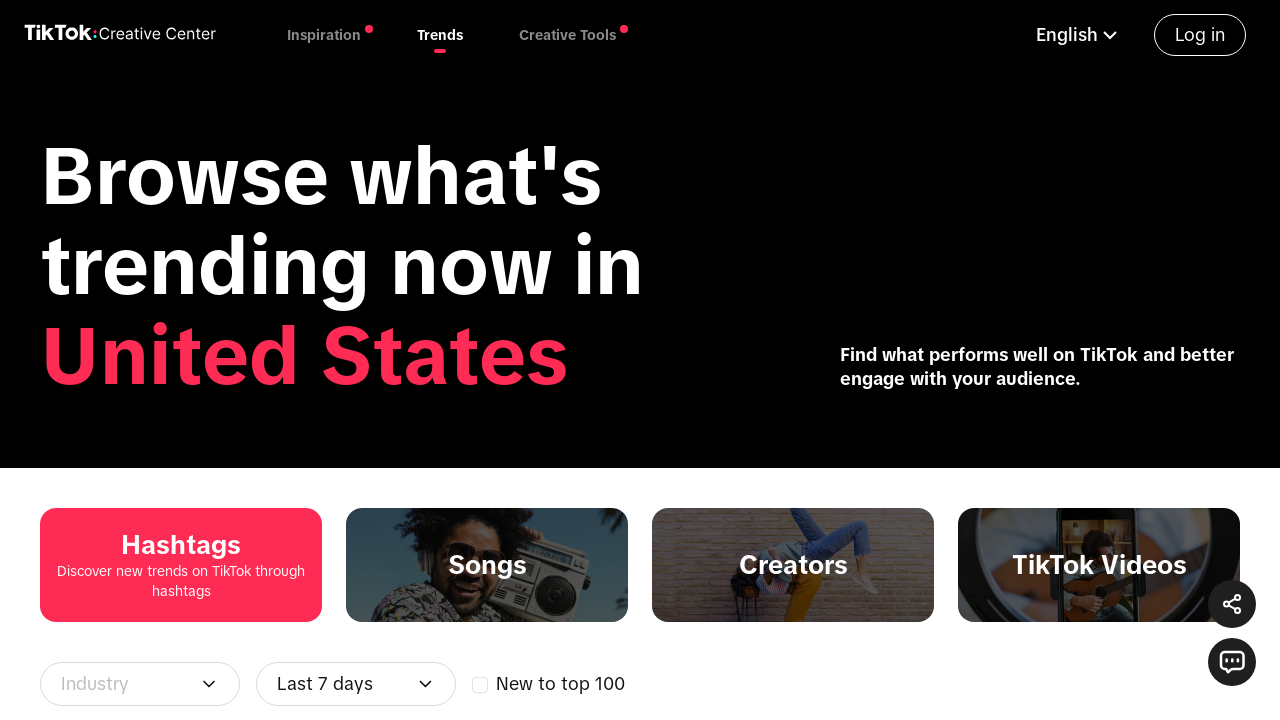

Located 'View more' button
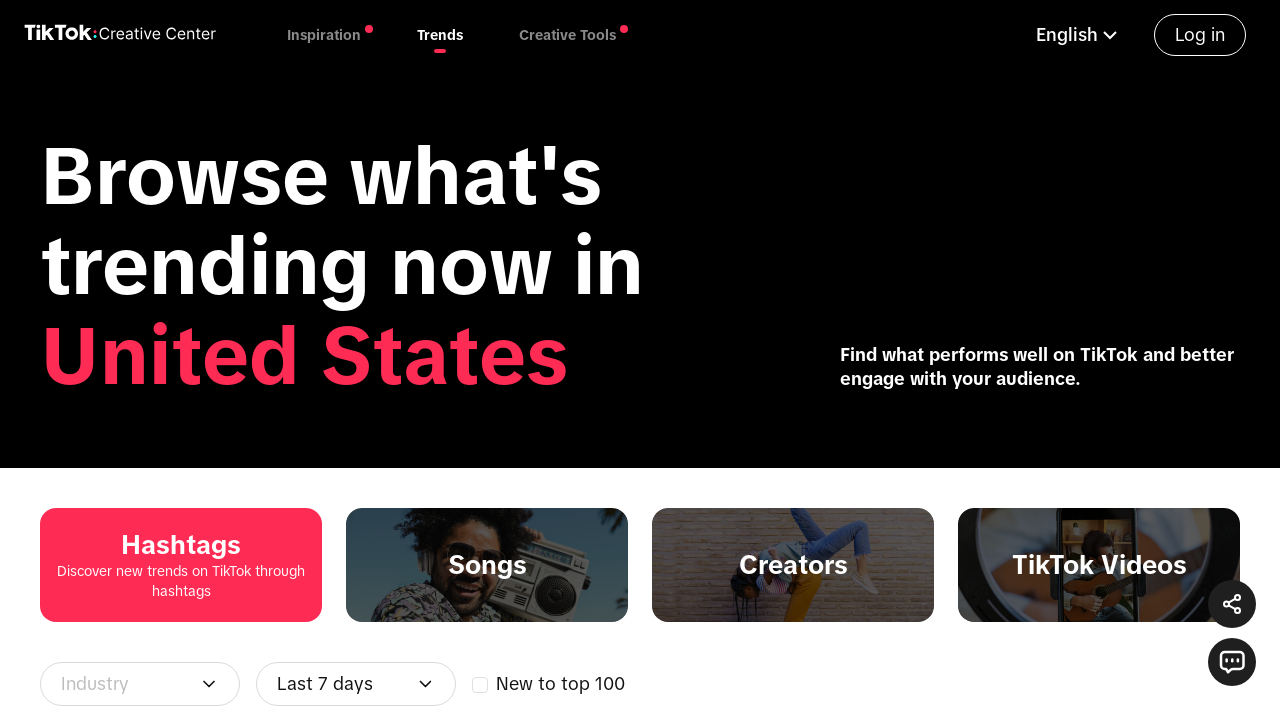

Scrolled 'View more' button into view
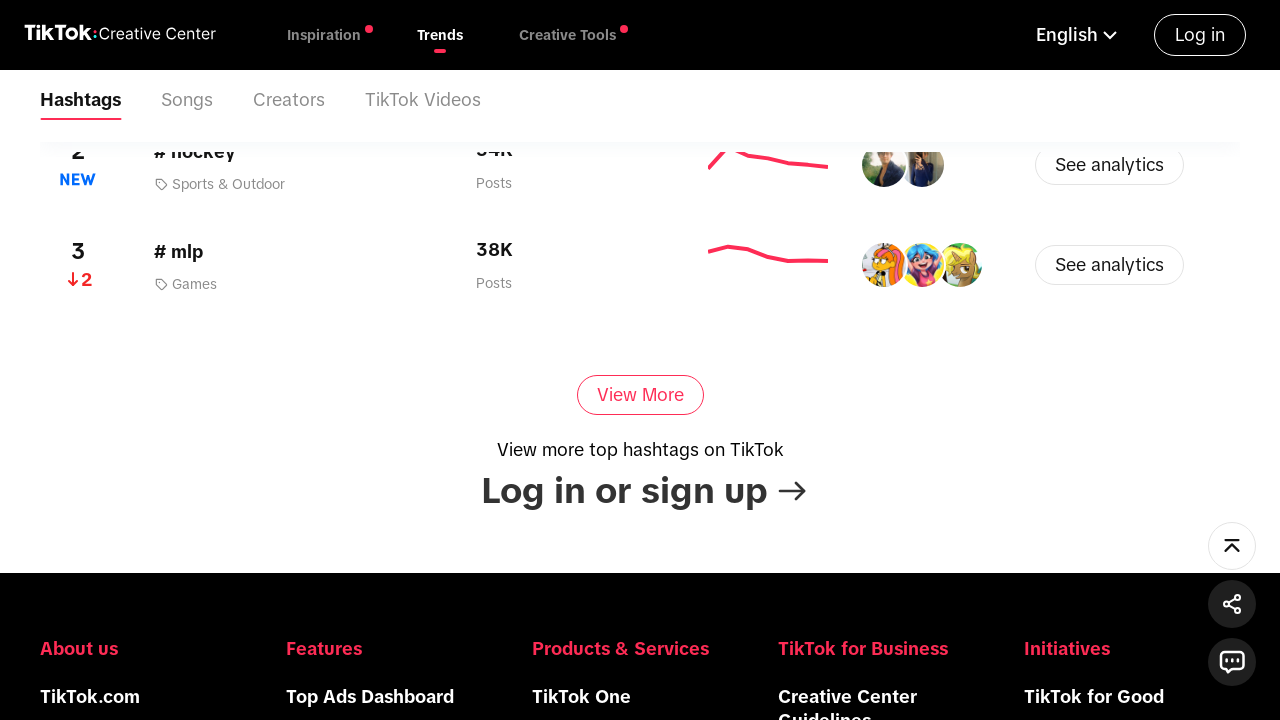

Clicked 'View more' button (click 1) at (640, 395) on div.CcButton_common__aFDas.CcButton_secondary__N1HnA
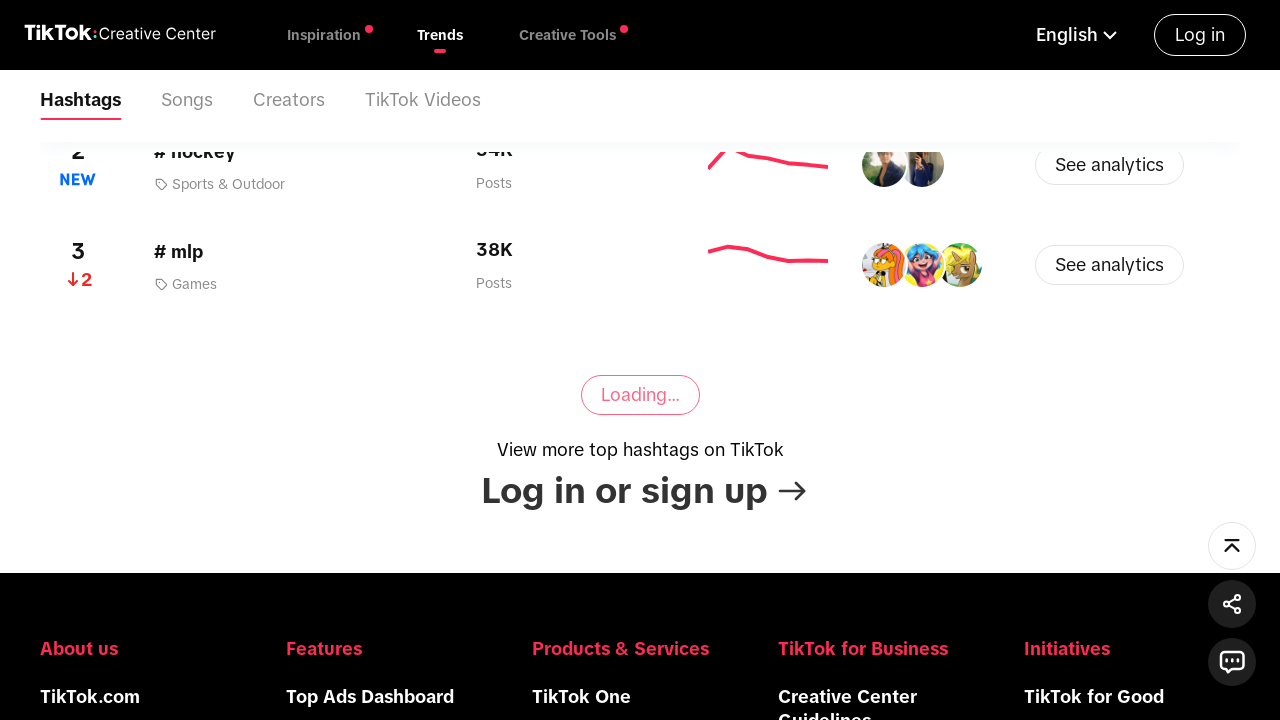

Waited 2 seconds for new content to load
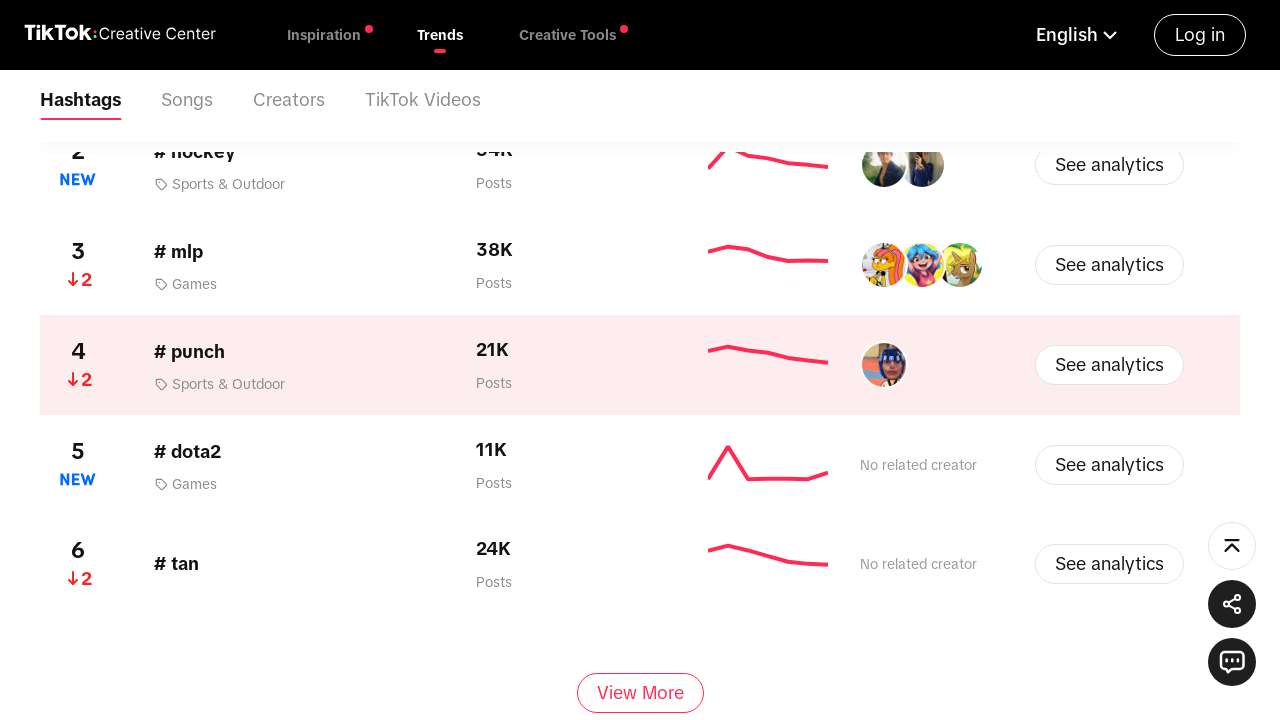

Located 'View more' button
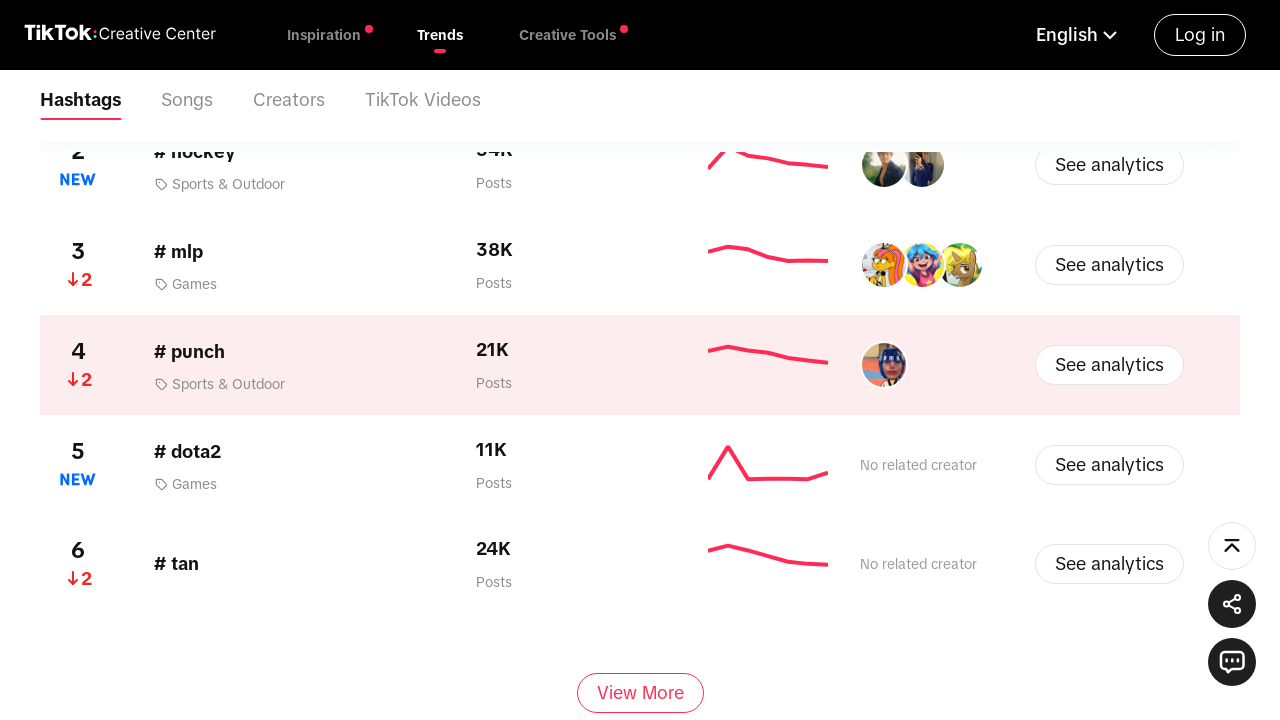

Scrolled 'View more' button into view
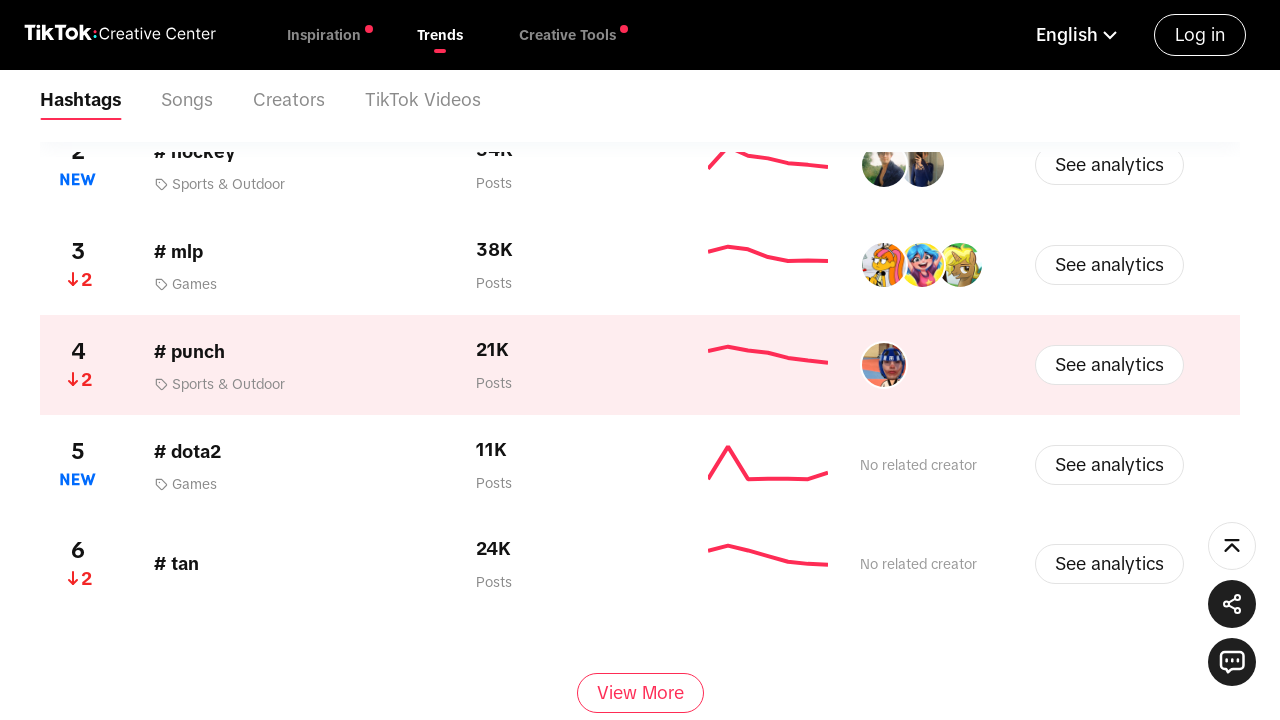

Clicked 'View more' button (click 2) at (640, 693) on div.CcButton_common__aFDas.CcButton_secondary__N1HnA
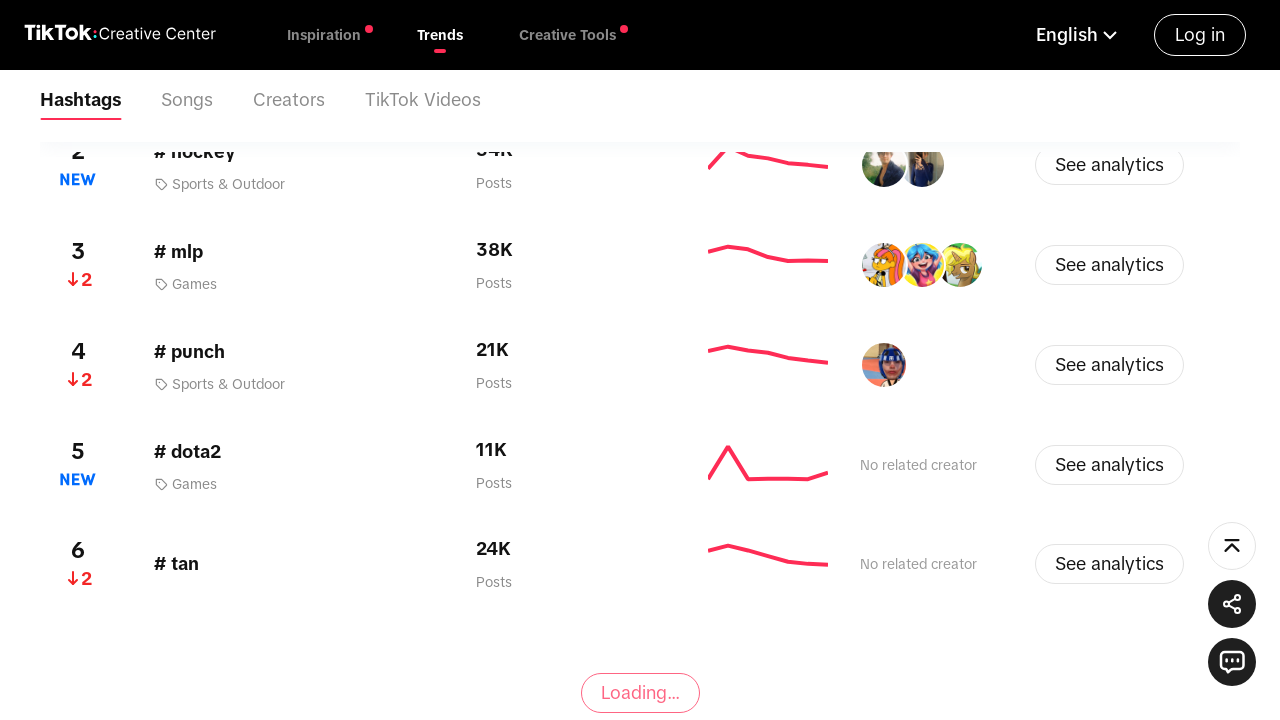

Waited 2 seconds for new content to load
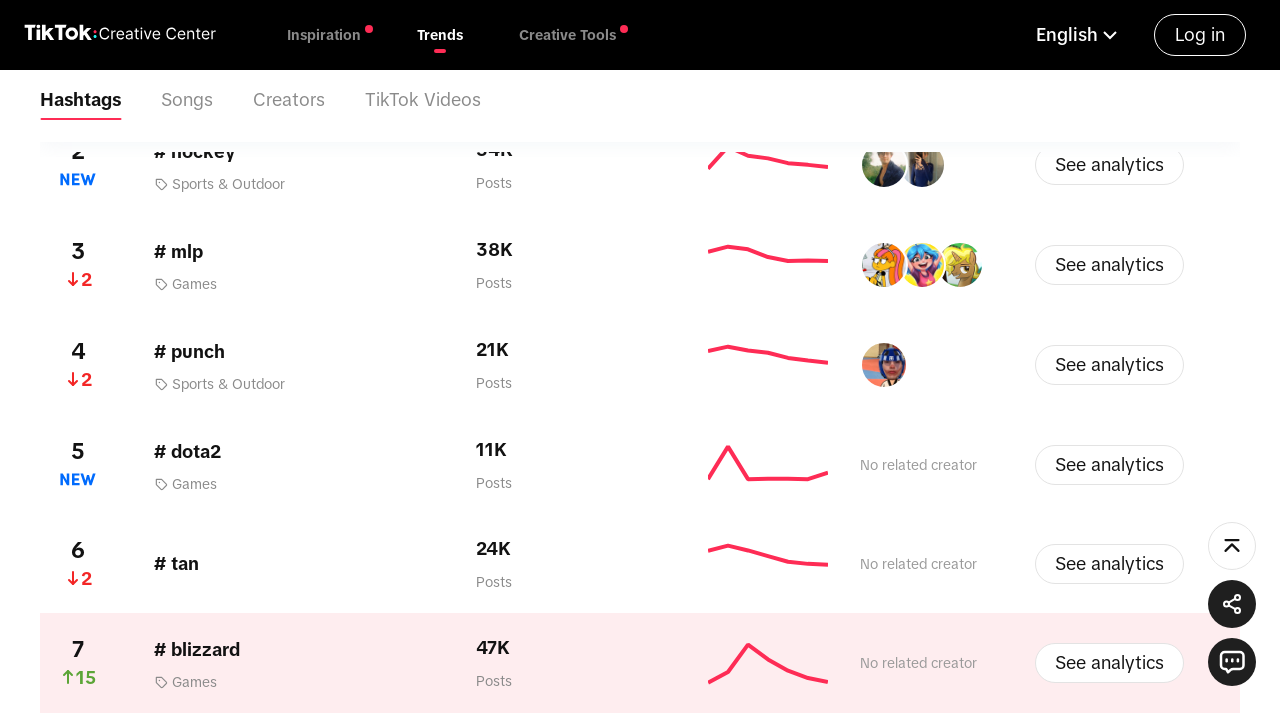

Located 'View more' button
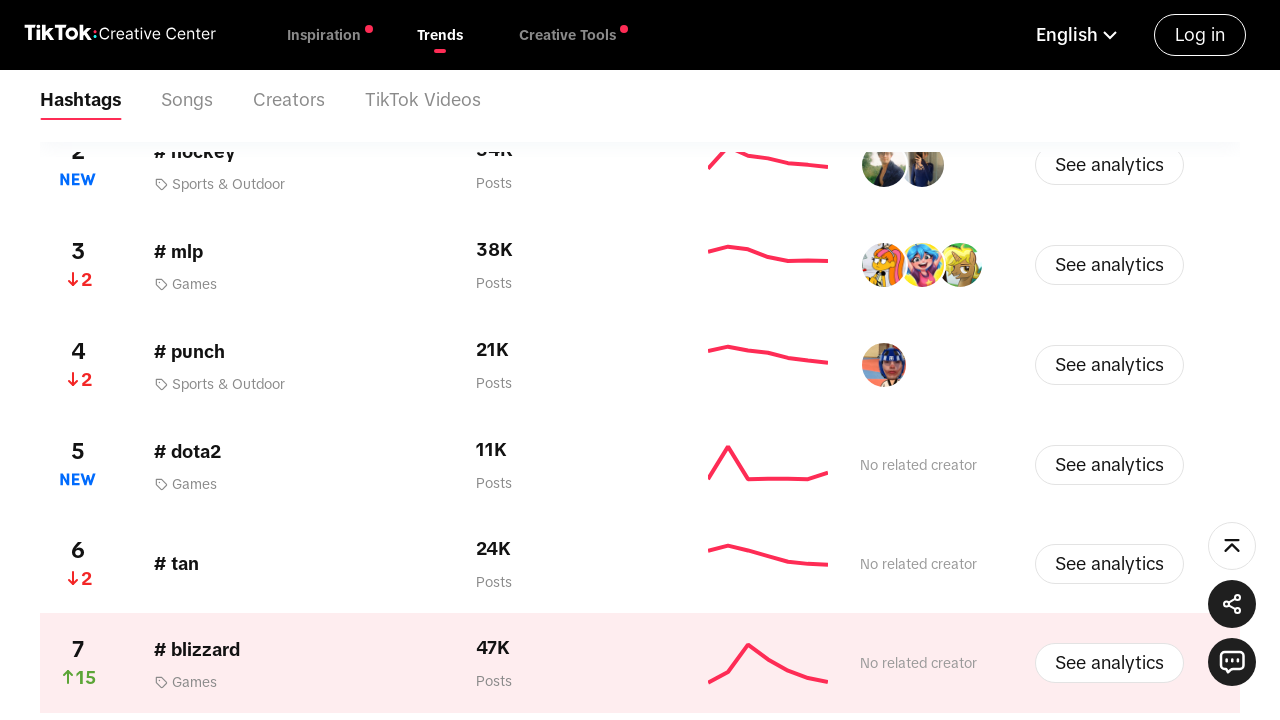

Scrolled 'View more' button into view
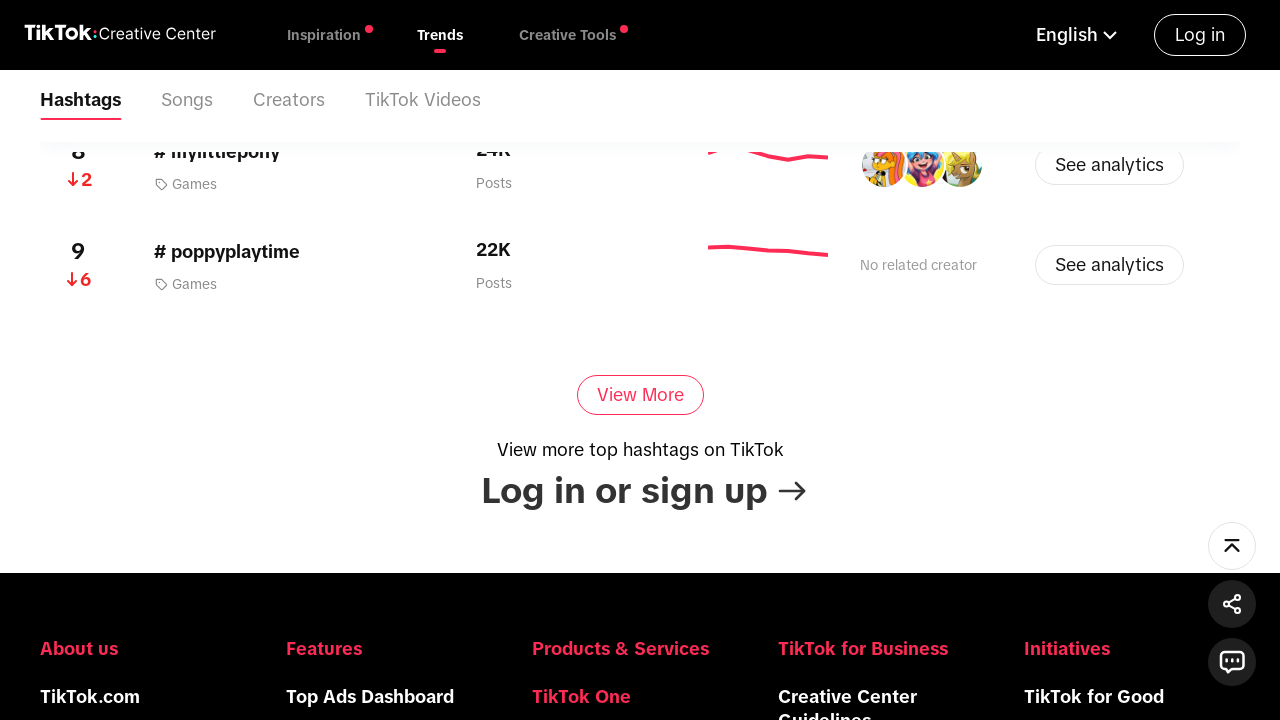

Clicked 'View more' button (click 3) at (640, 395) on div.CcButton_common__aFDas.CcButton_secondary__N1HnA
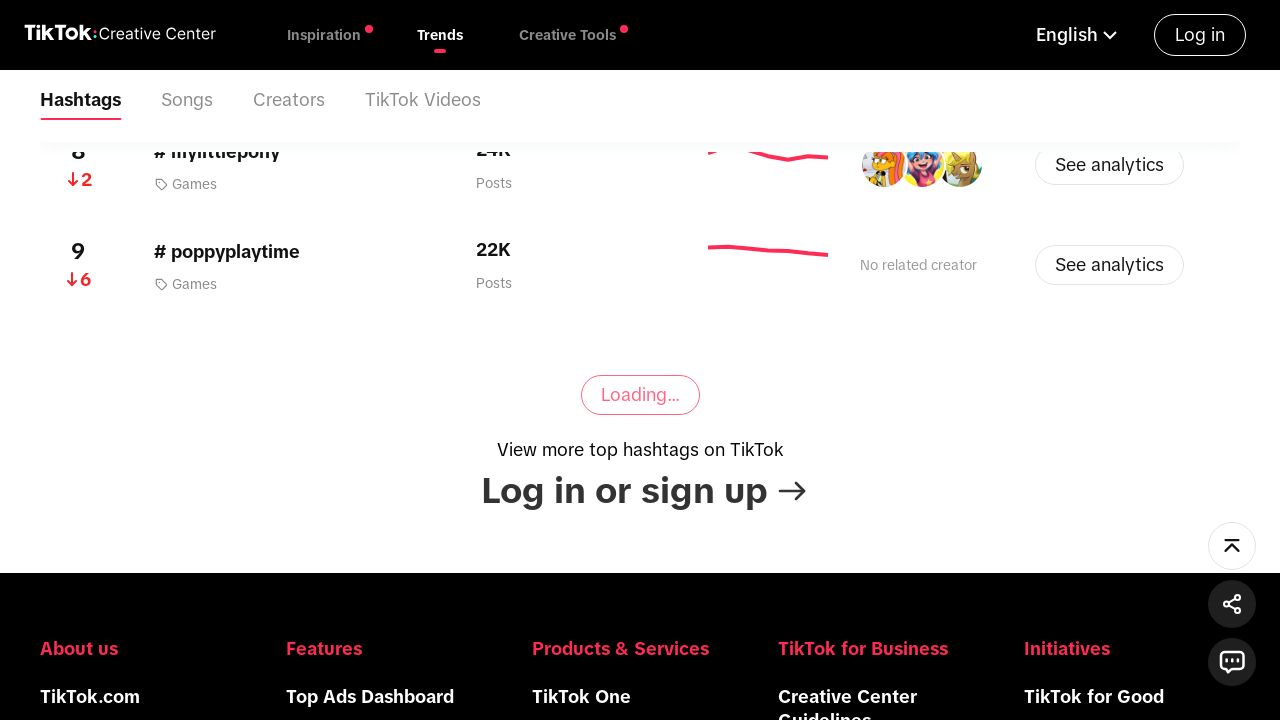

Waited 2 seconds for new content to load
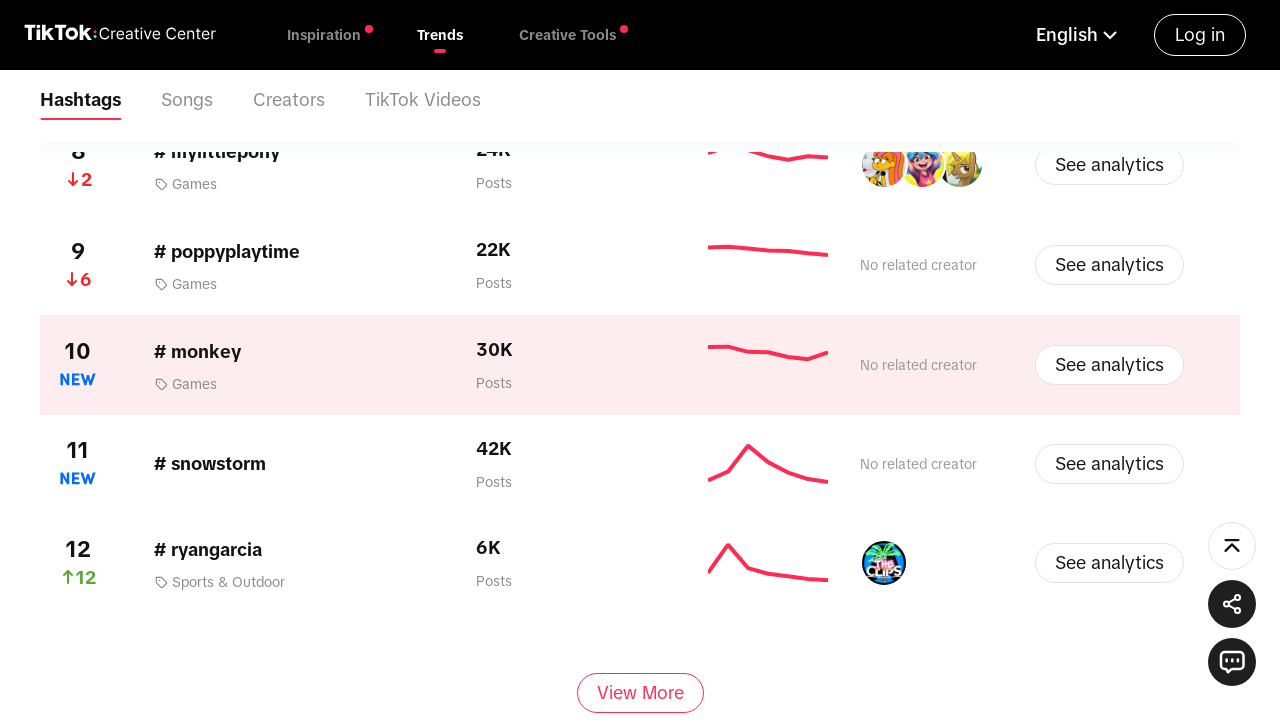

Located 'View more' button
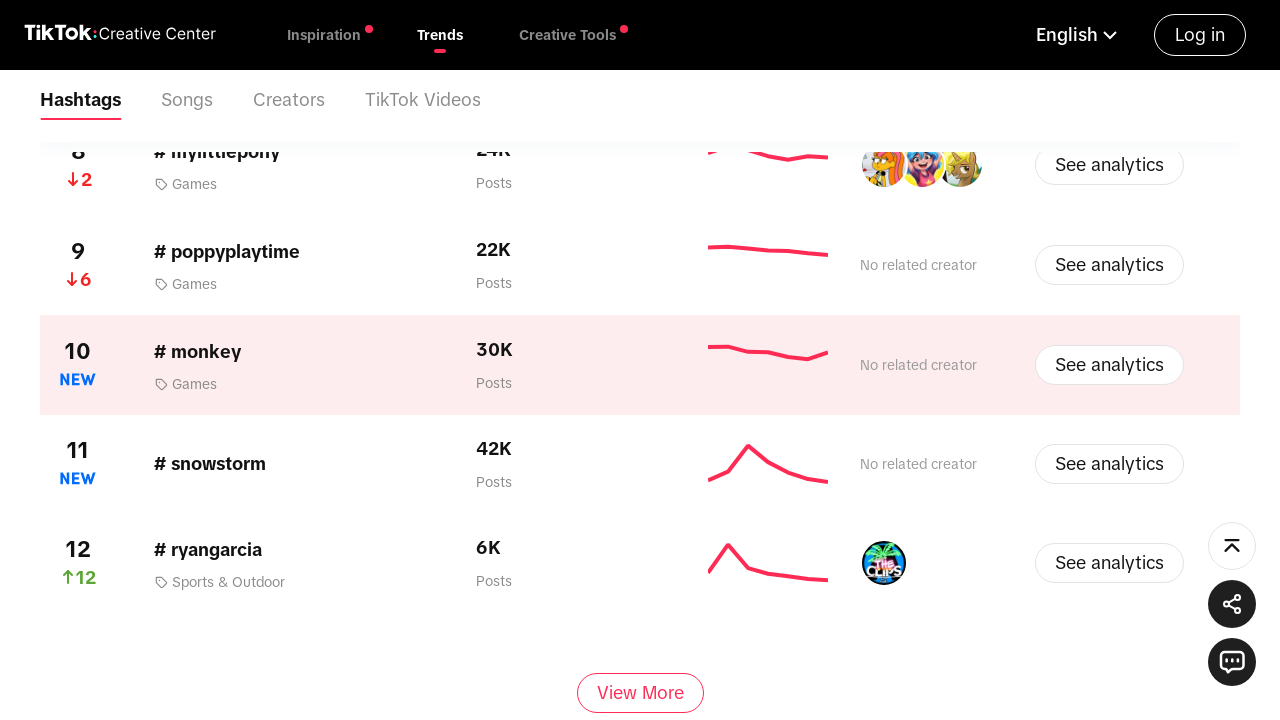

Scrolled 'View more' button into view
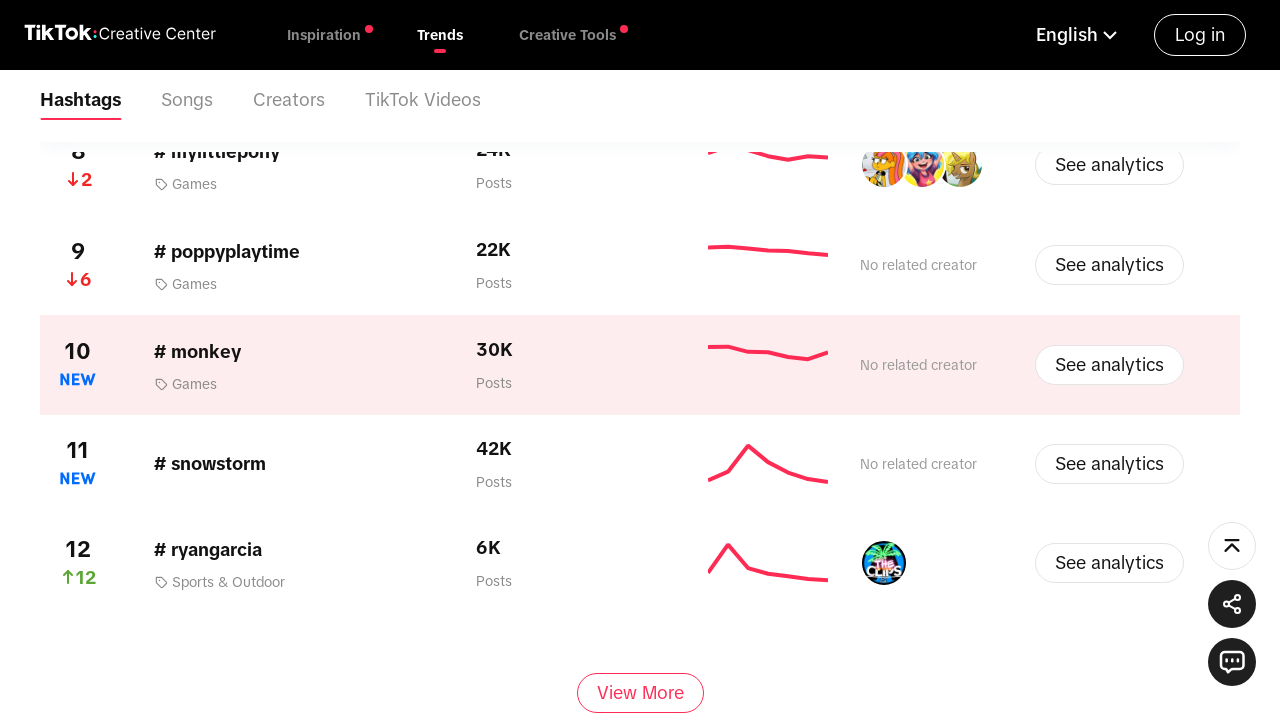

Clicked 'View more' button (click 4) at (640, 693) on div.CcButton_common__aFDas.CcButton_secondary__N1HnA
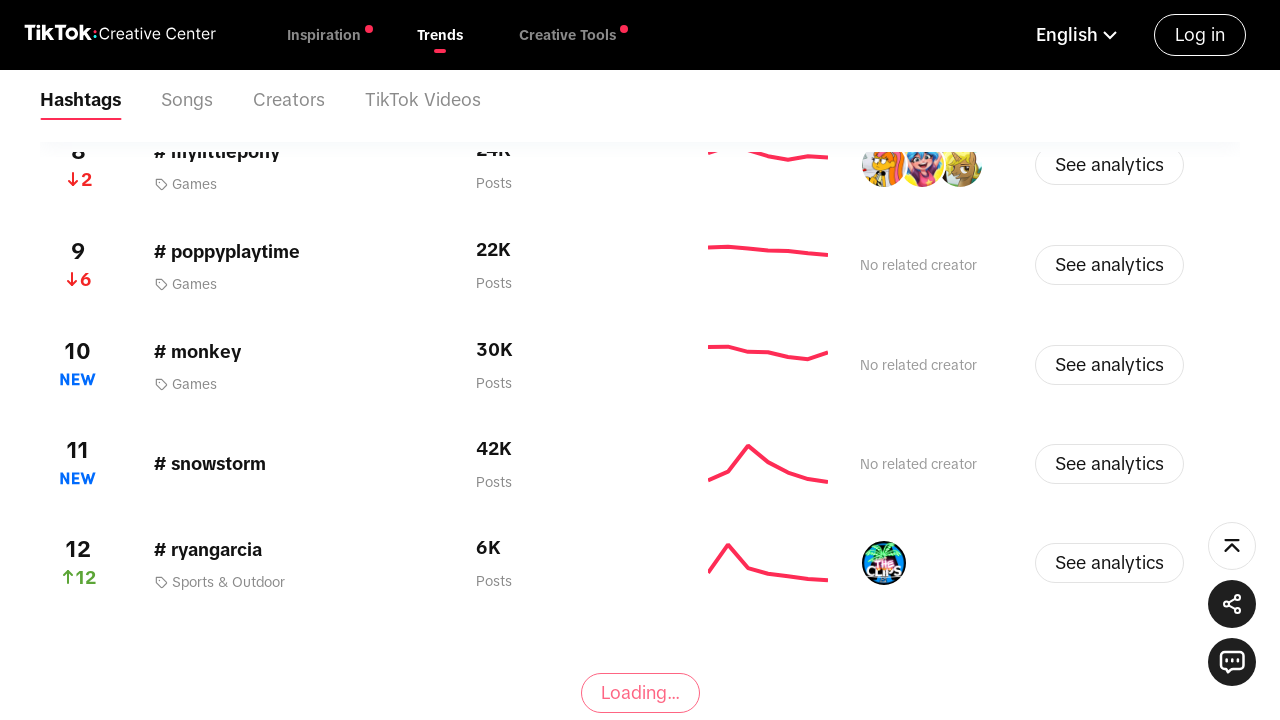

Waited 2 seconds for new content to load
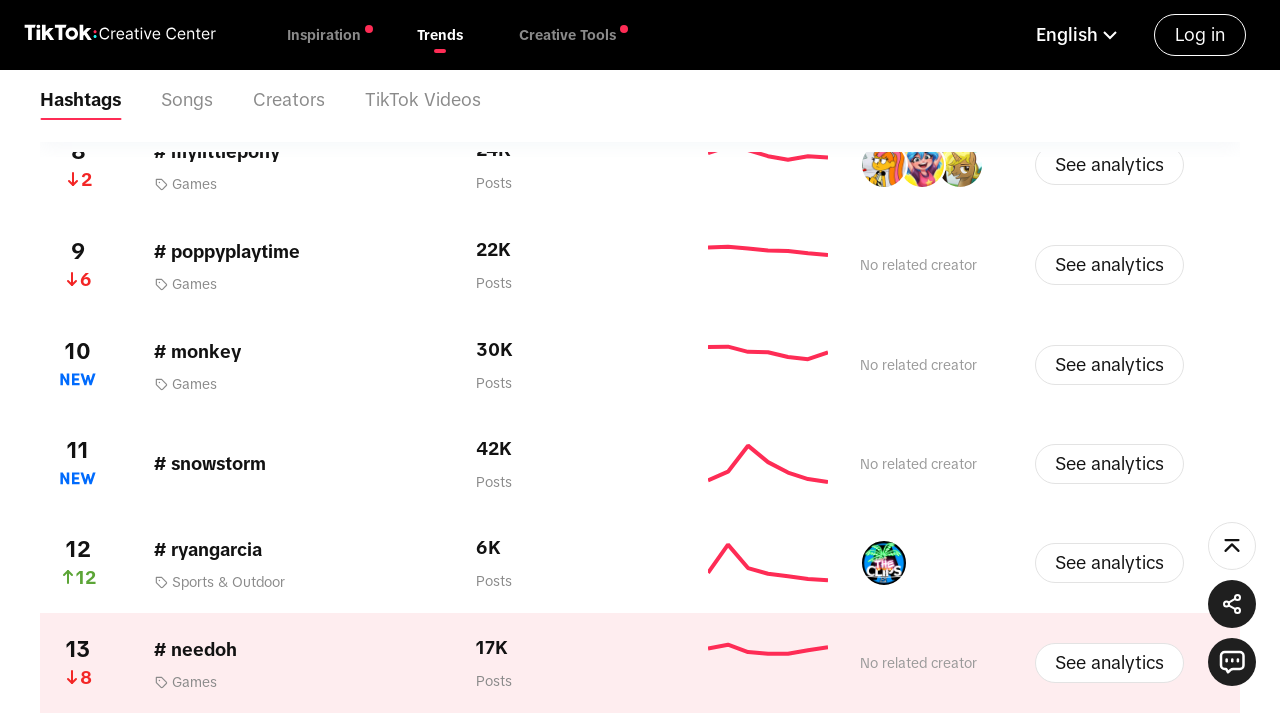

Located 'View more' button
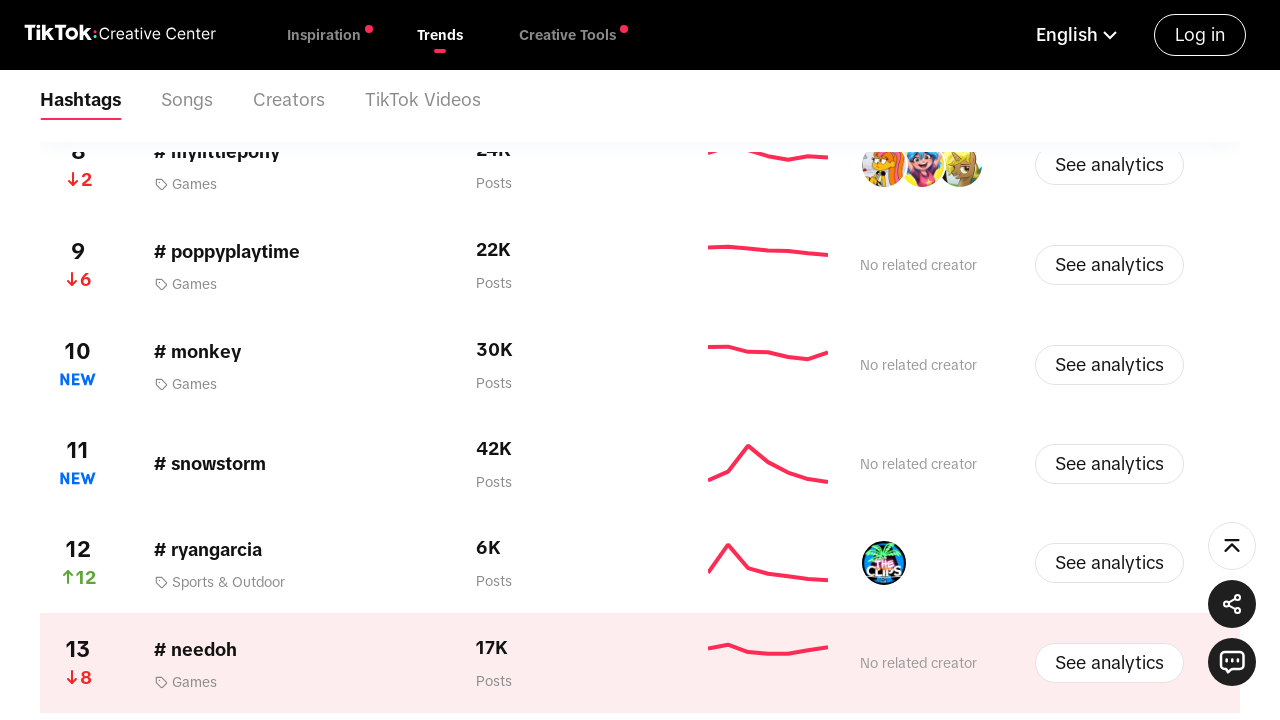

Scrolled 'View more' button into view
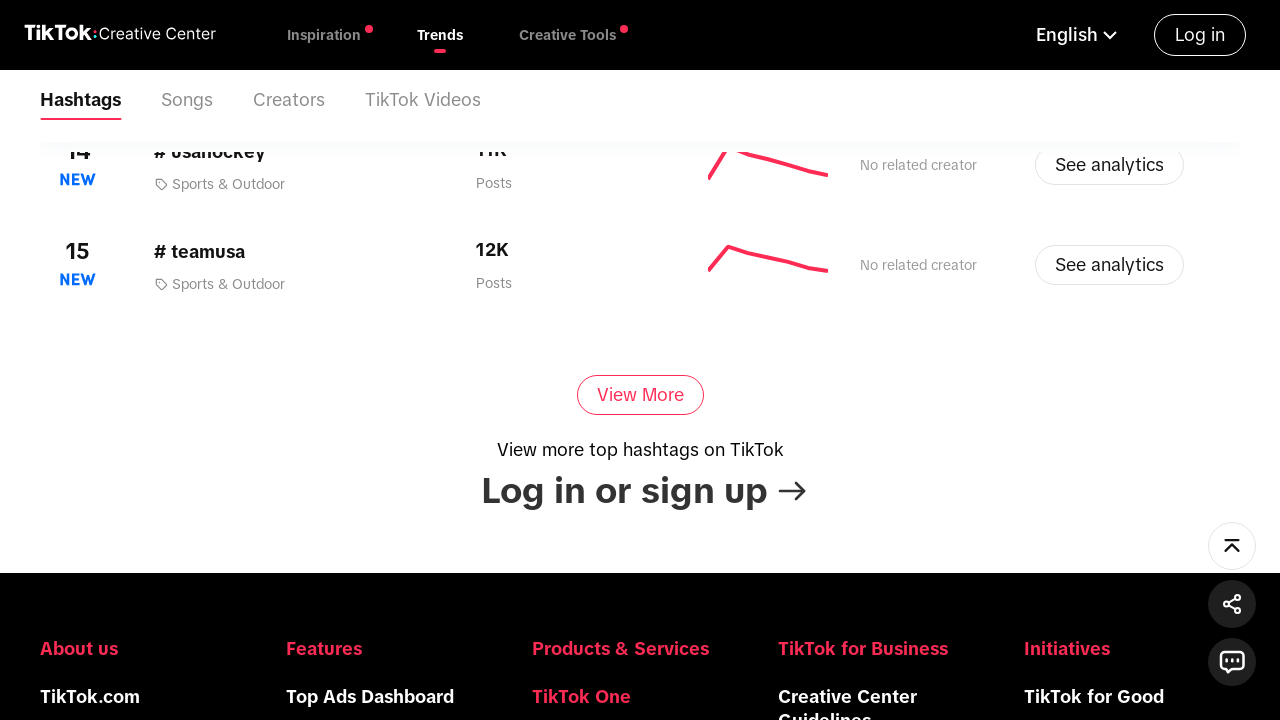

Clicked 'View more' button (click 5) at (640, 395) on div.CcButton_common__aFDas.CcButton_secondary__N1HnA
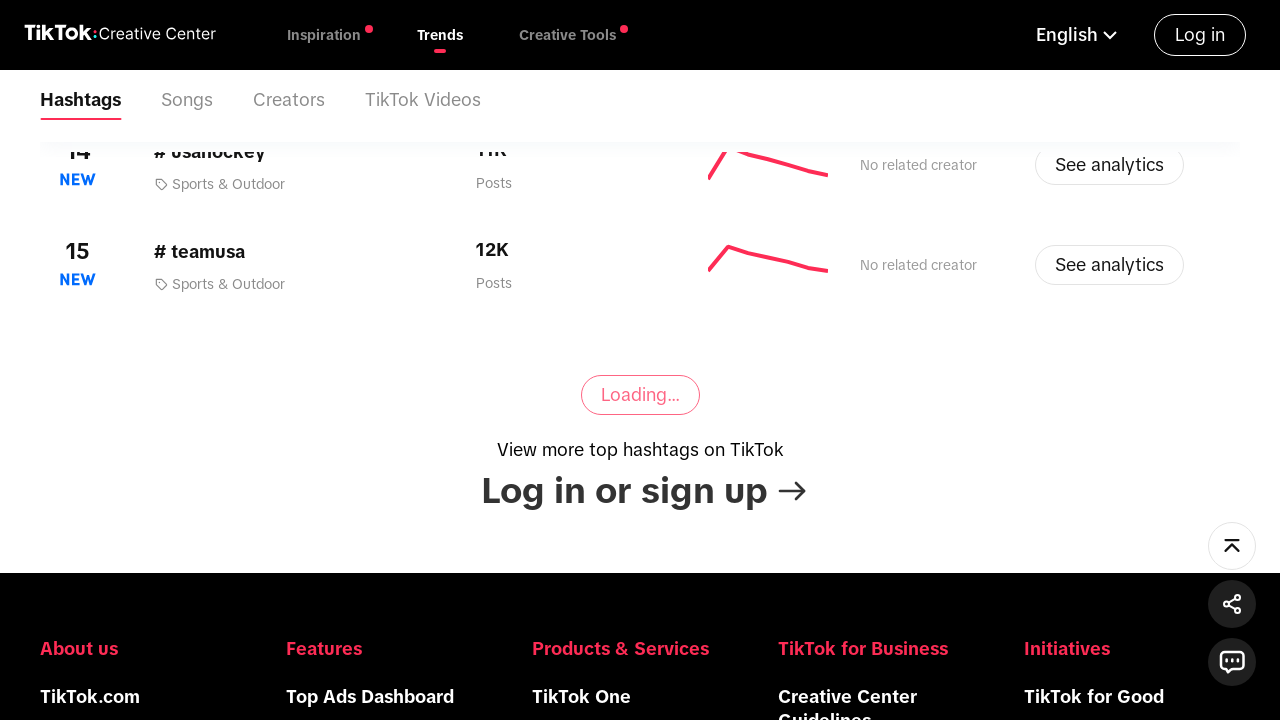

Waited 2 seconds for new content to load
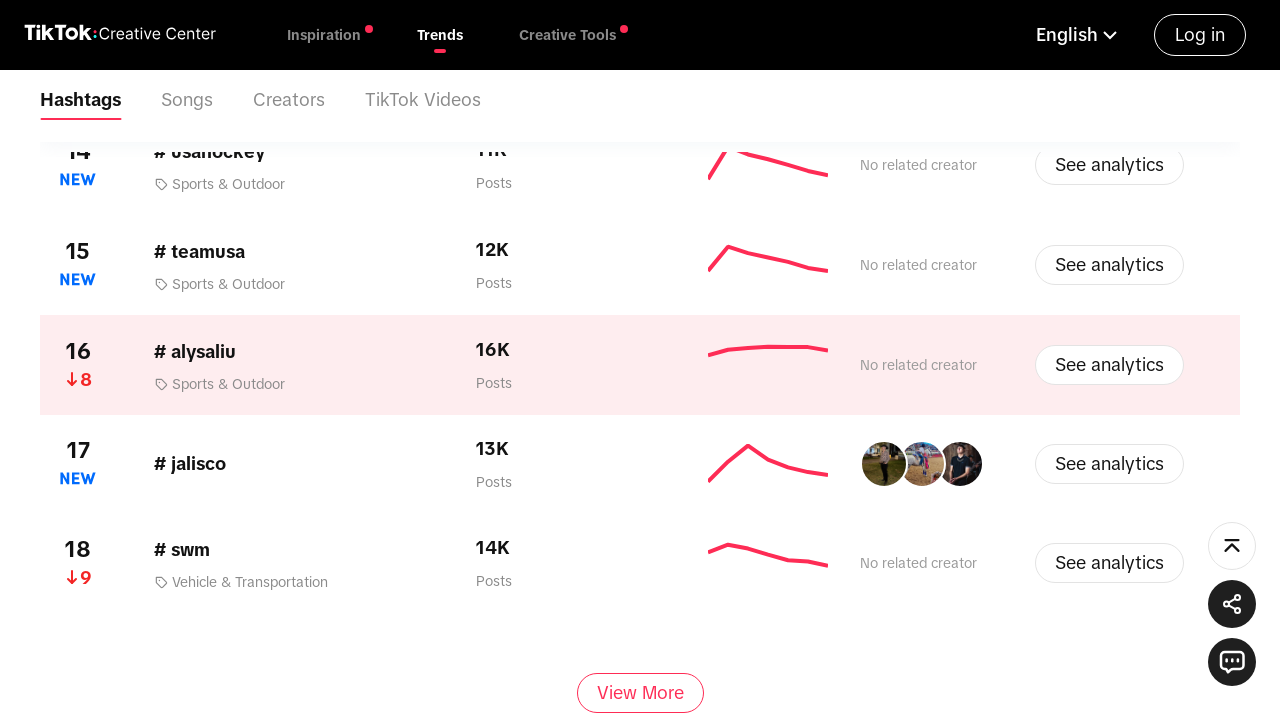

Located 'View more' button
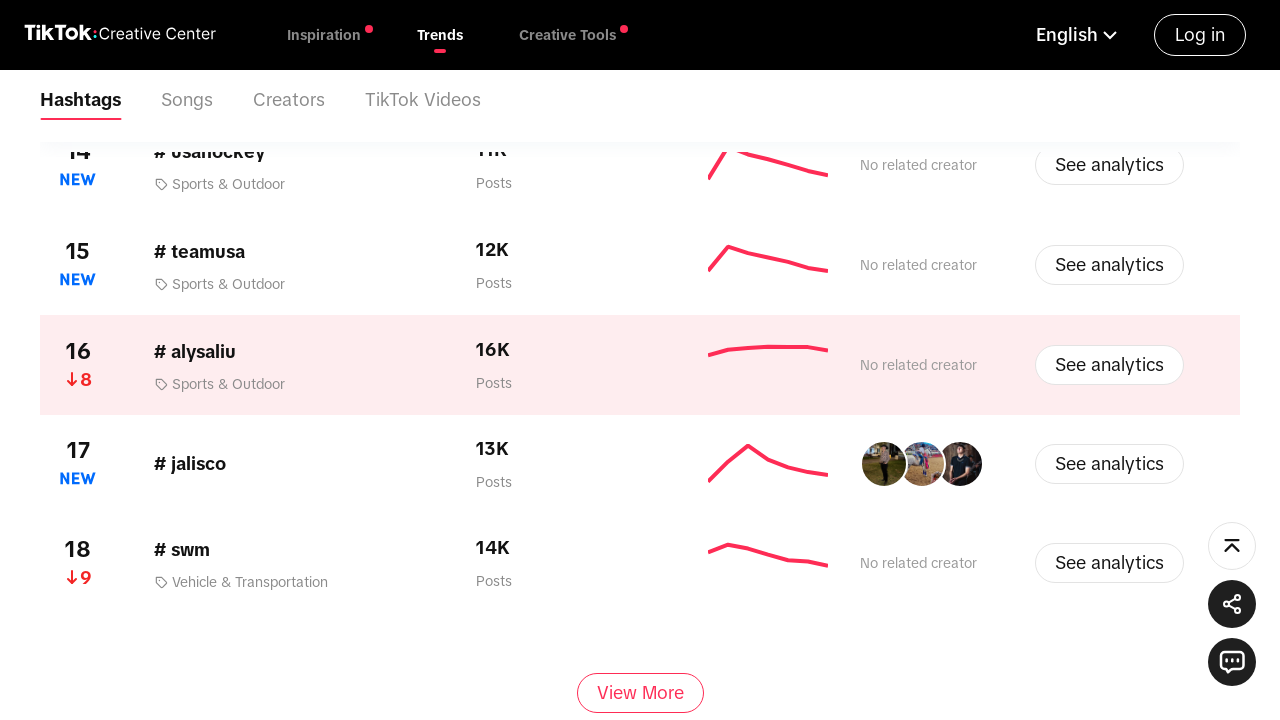

Scrolled 'View more' button into view
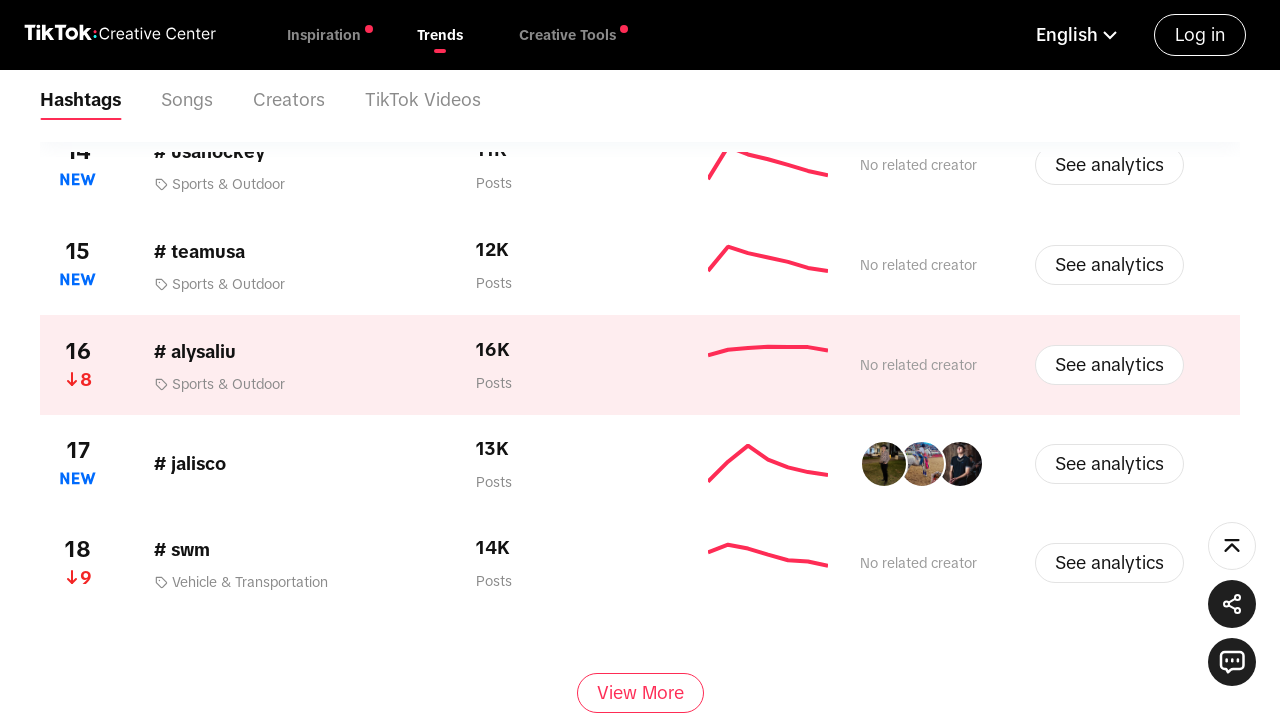

Clicked 'View more' button (click 6) at (640, 693) on div.CcButton_common__aFDas.CcButton_secondary__N1HnA
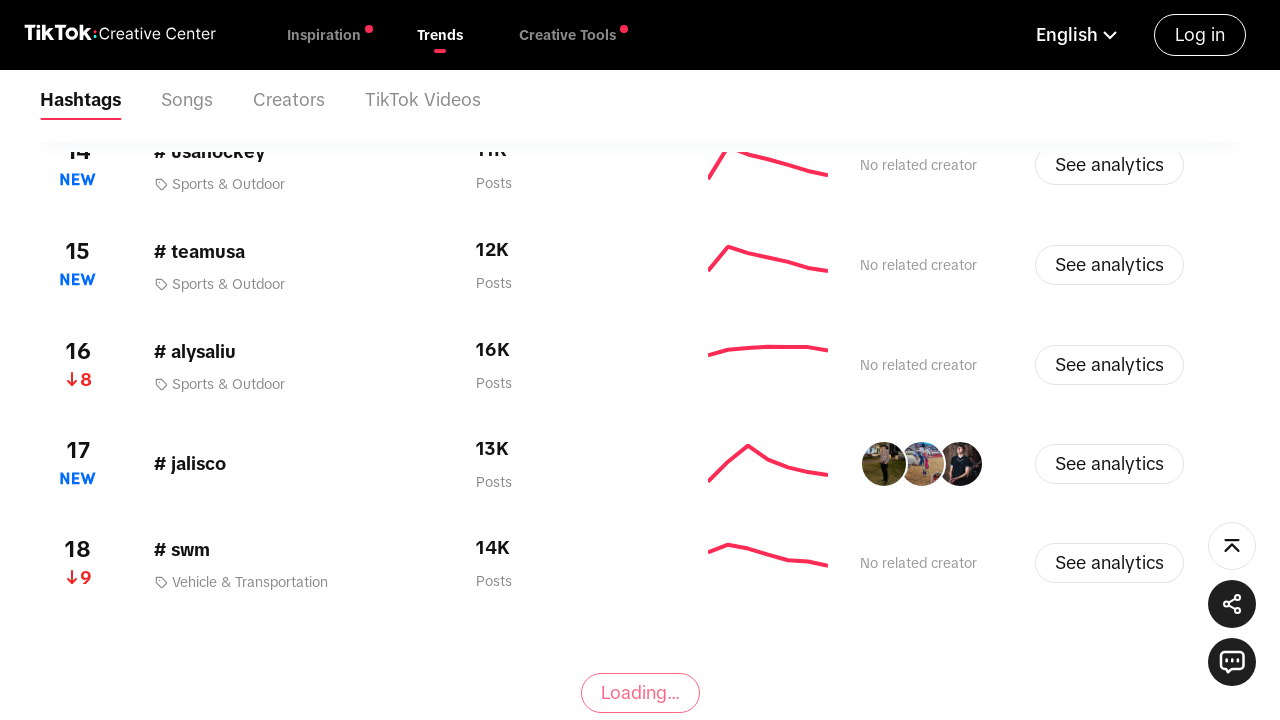

Waited 2 seconds for new content to load
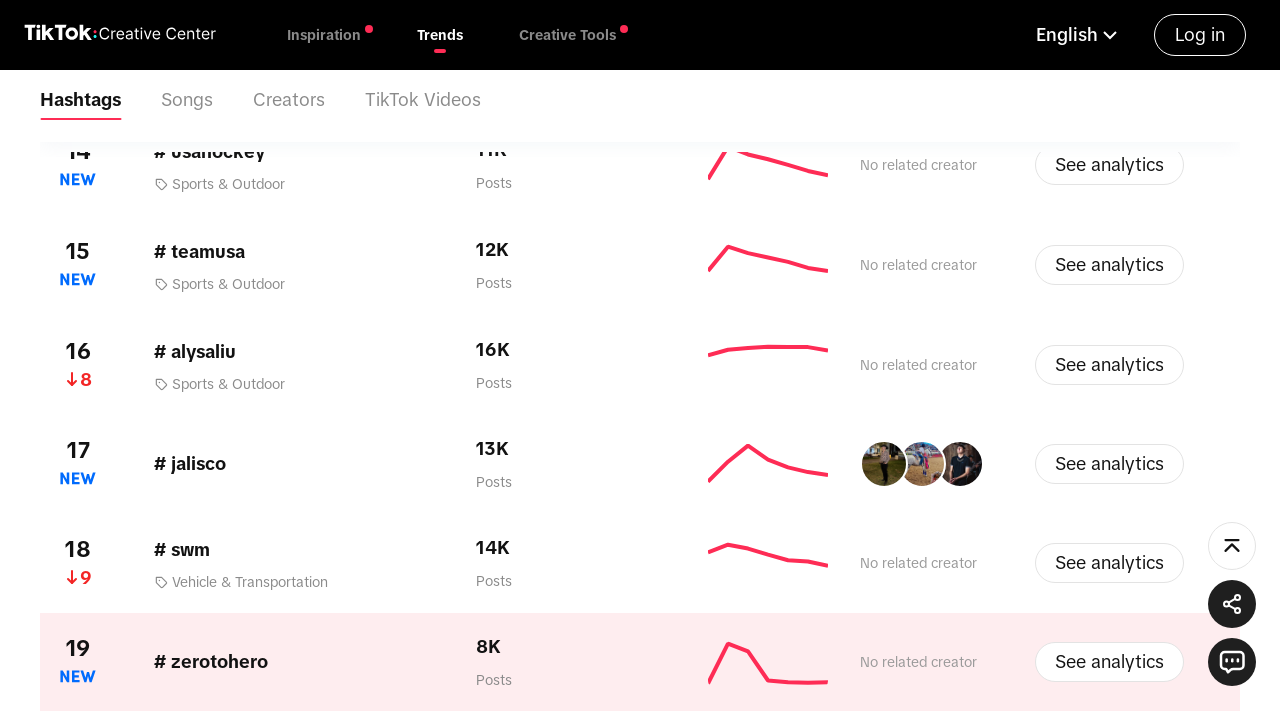

Located 'View more' button
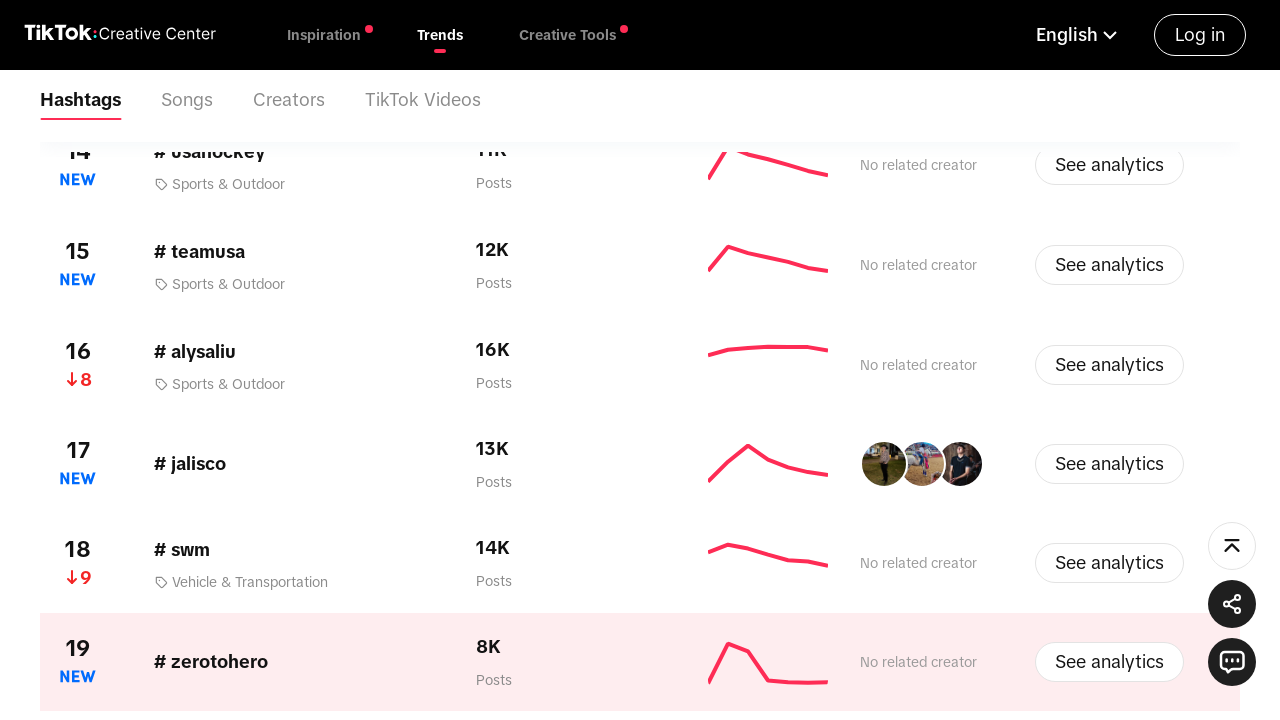

Scrolled 'View more' button into view
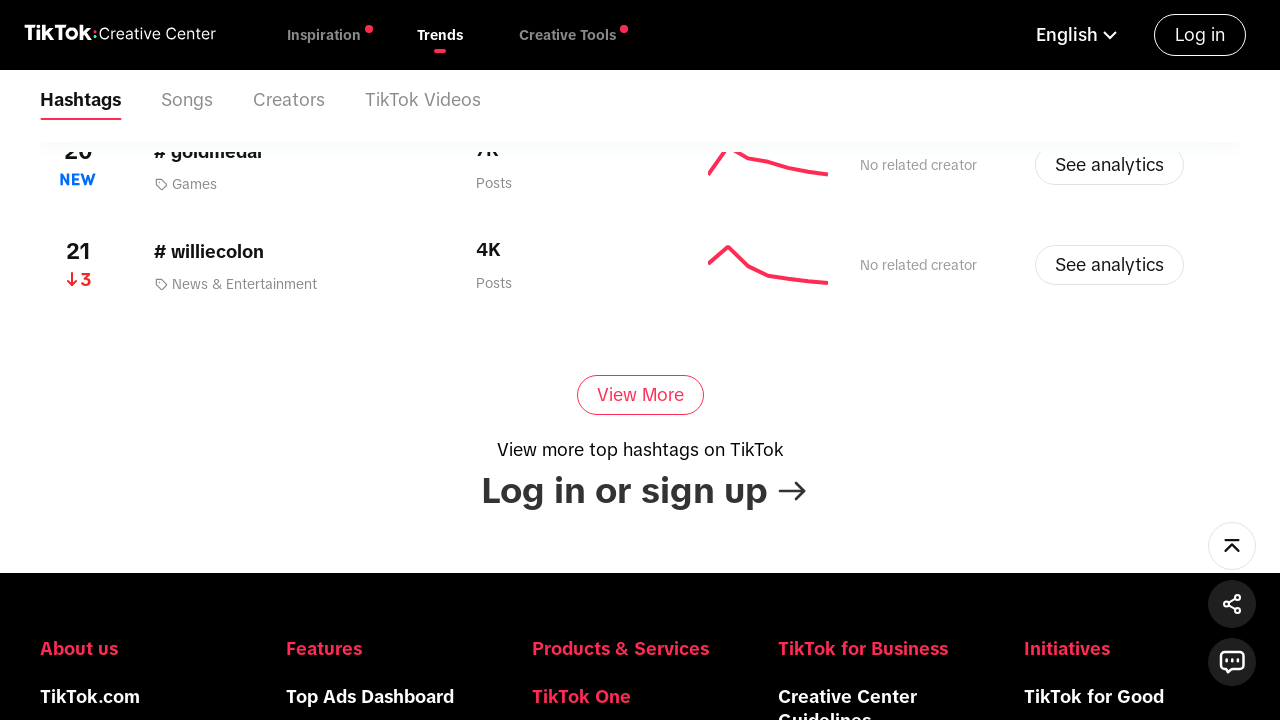

Clicked 'View more' button (click 7) at (640, 395) on div.CcButton_common__aFDas.CcButton_secondary__N1HnA
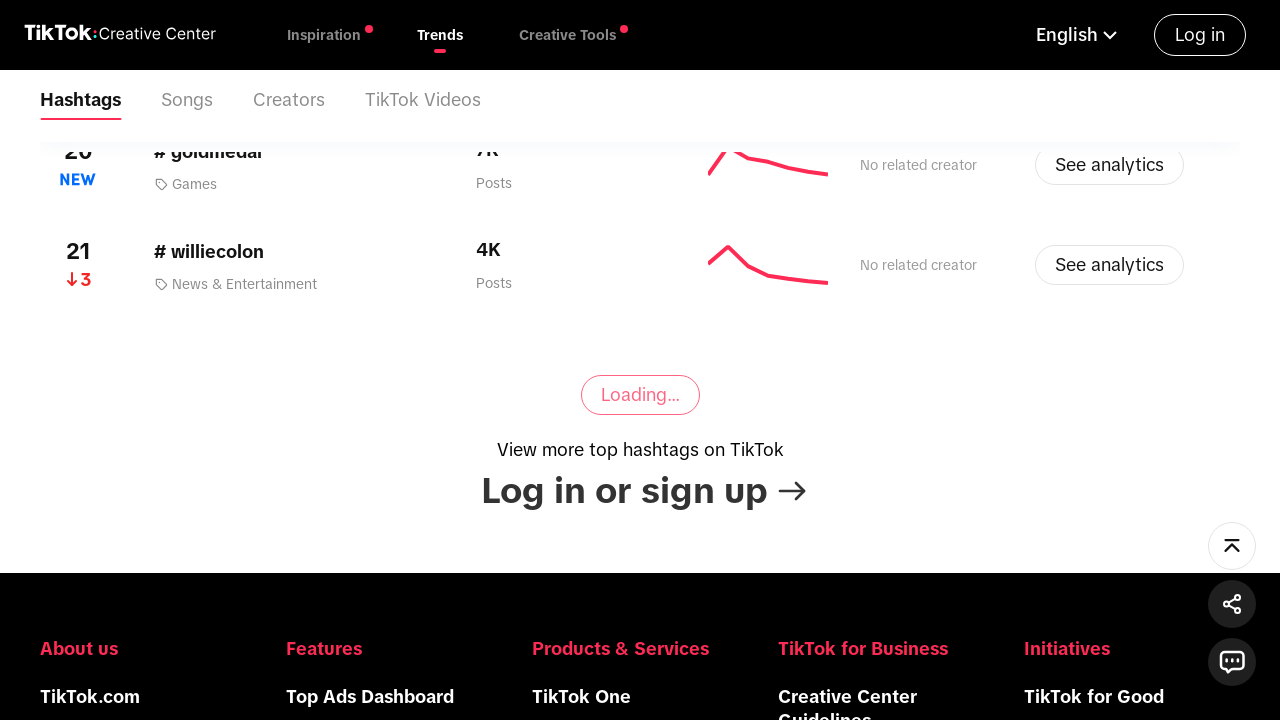

Waited 2 seconds for new content to load
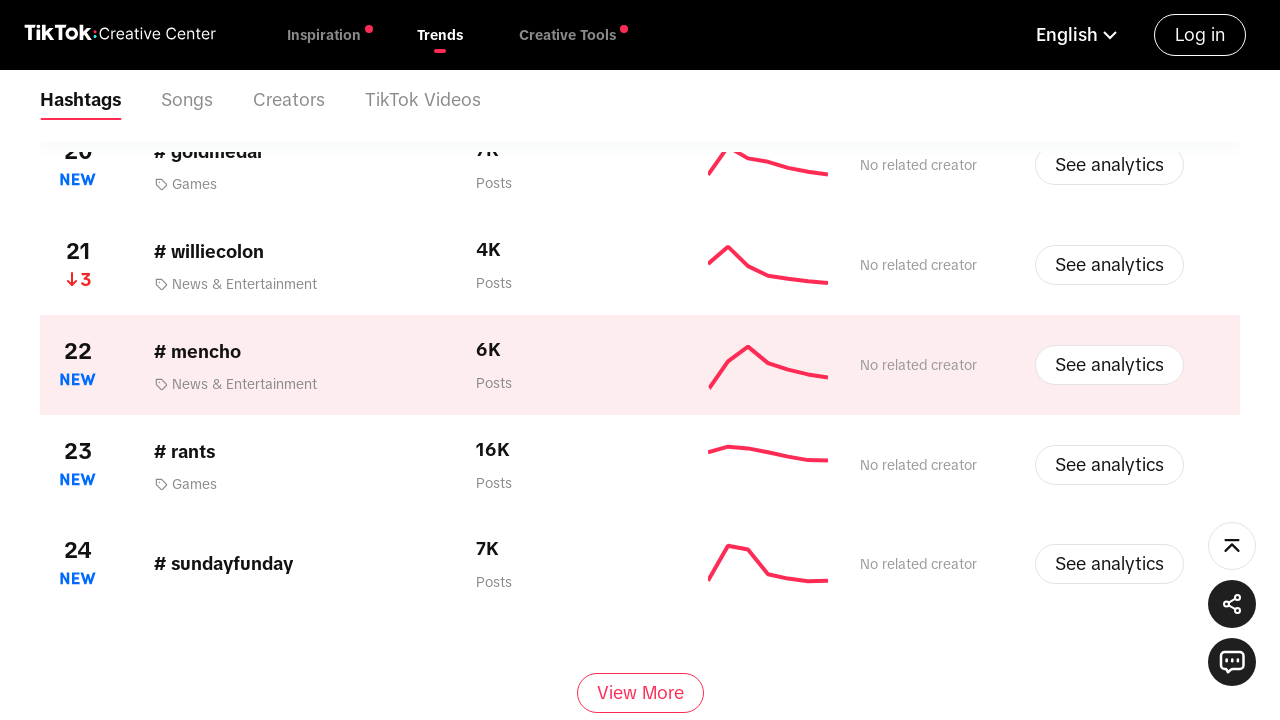

Located 'View more' button
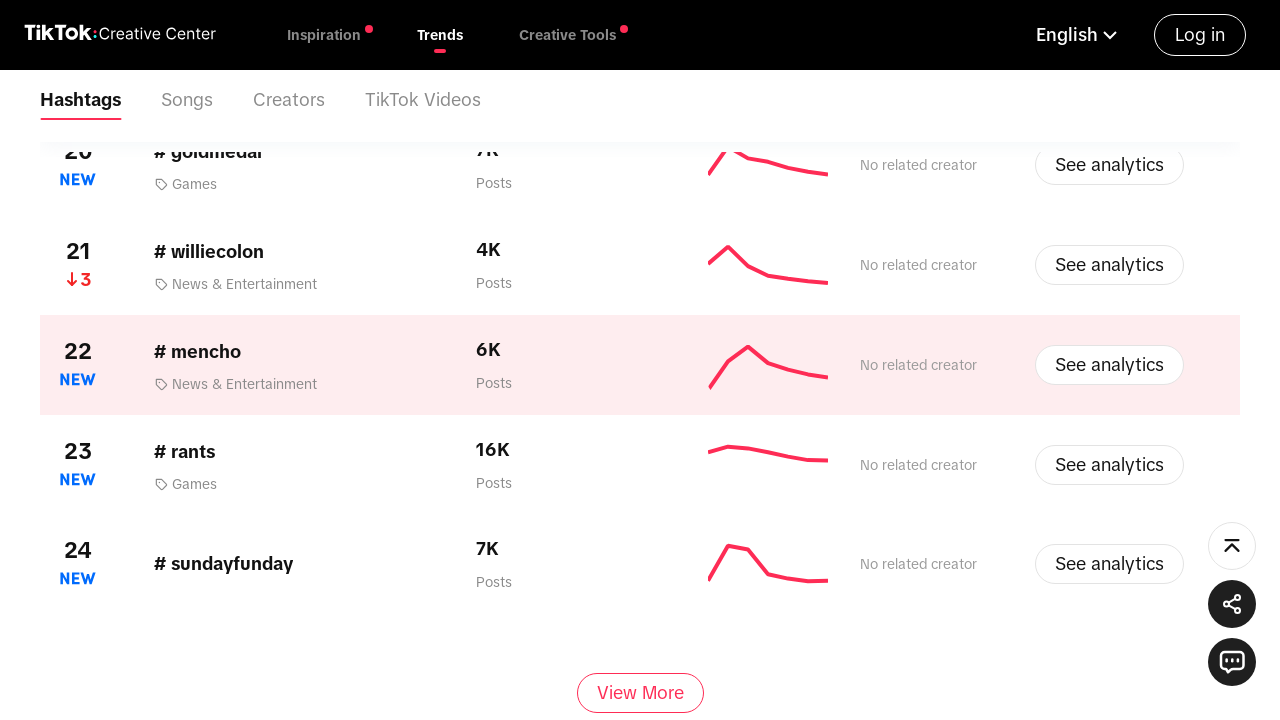

Scrolled 'View more' button into view
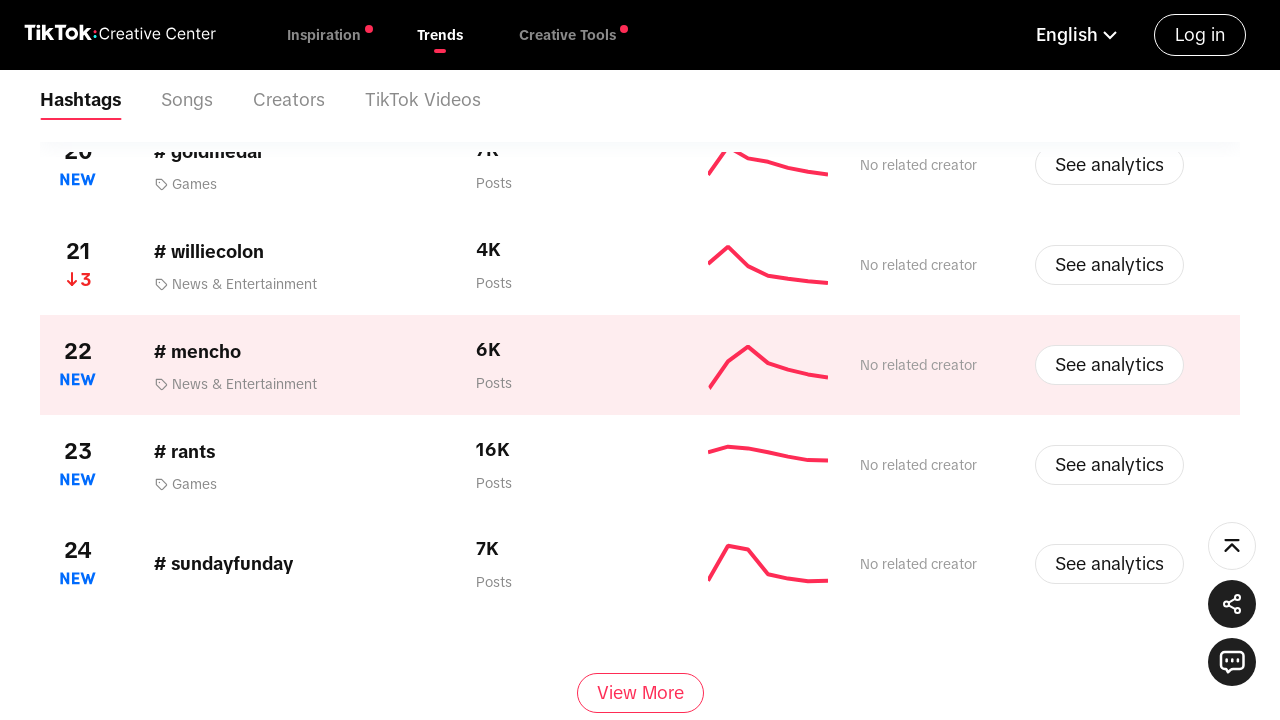

Clicked 'View more' button (click 8) at (640, 693) on div.CcButton_common__aFDas.CcButton_secondary__N1HnA
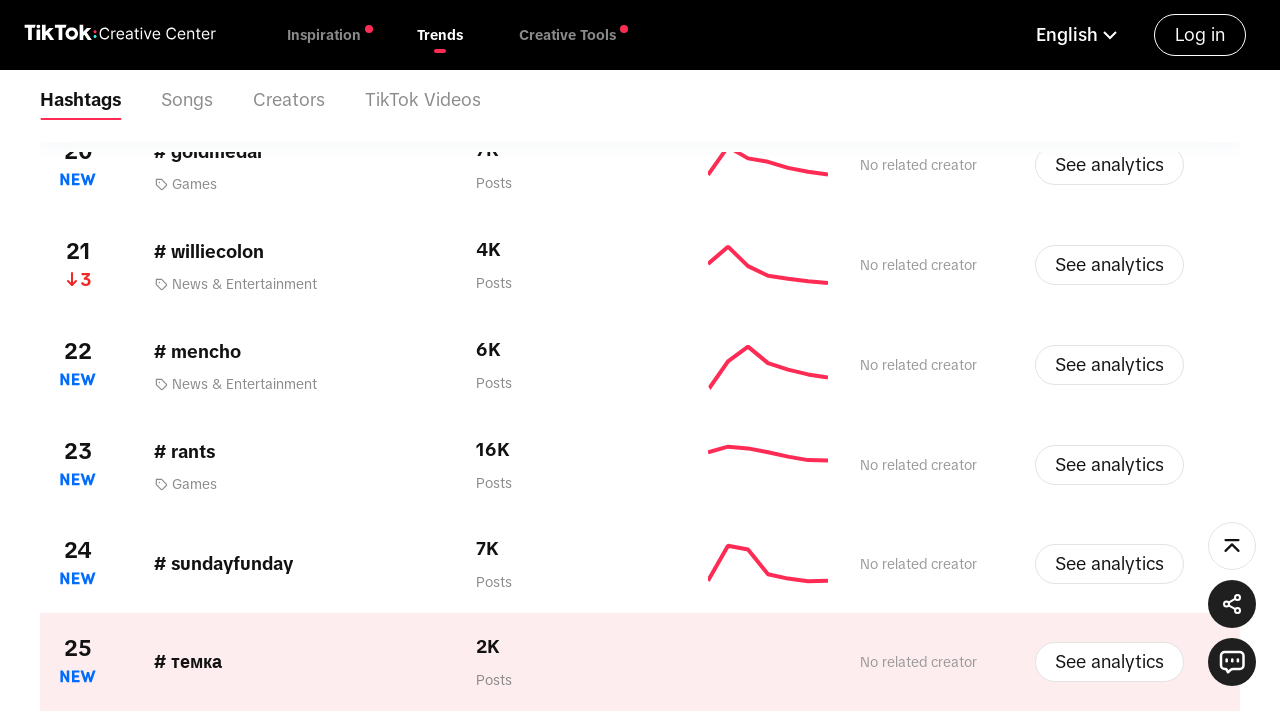

Waited 2 seconds for new content to load
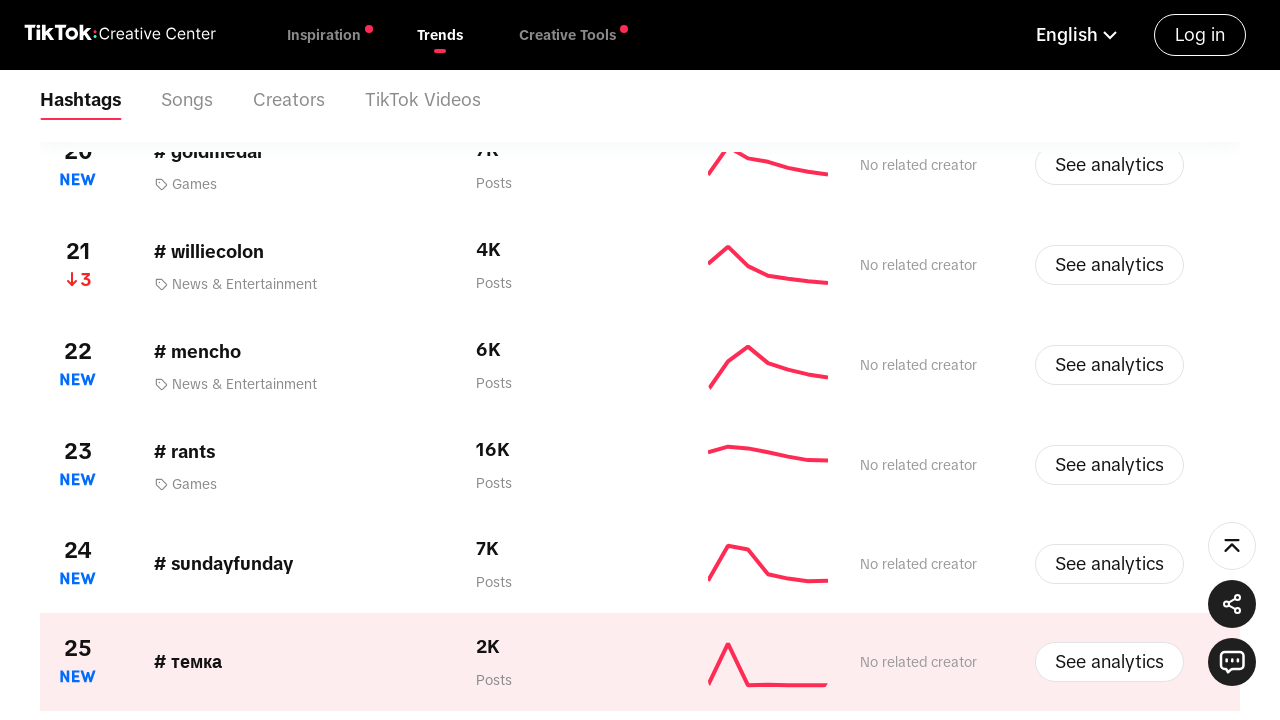

Located 'View more' button
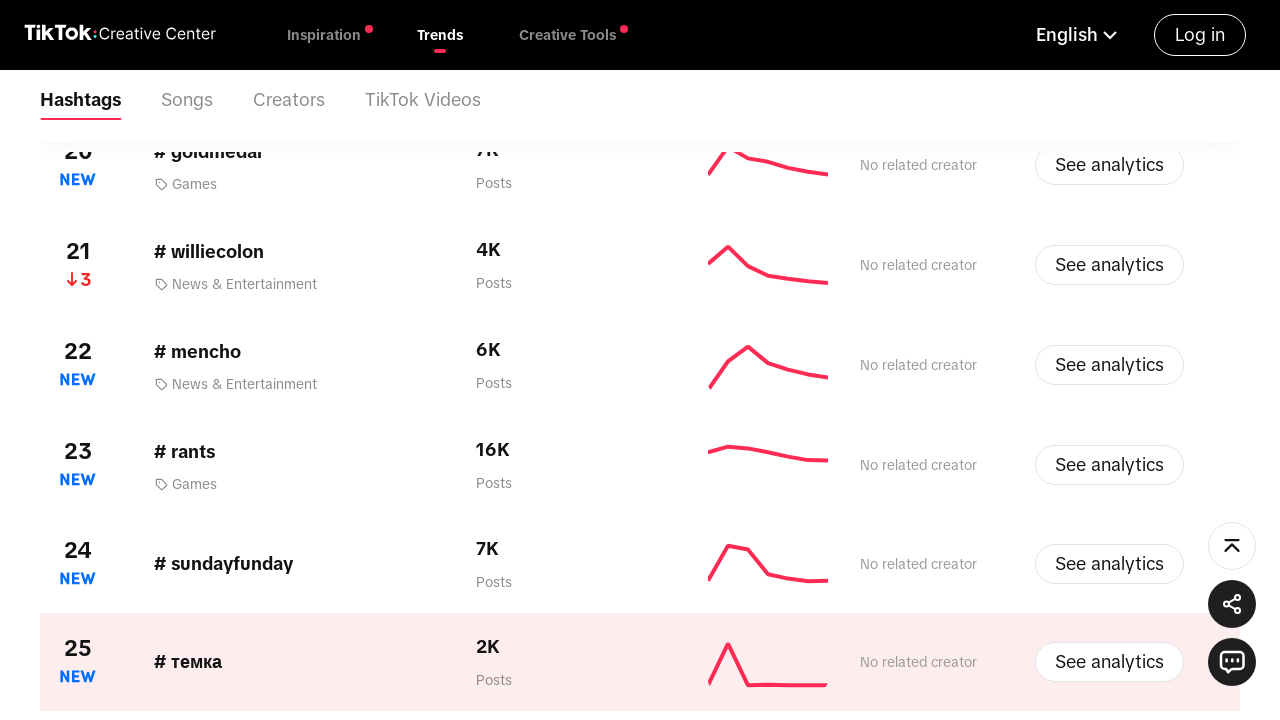

Scrolled 'View more' button into view
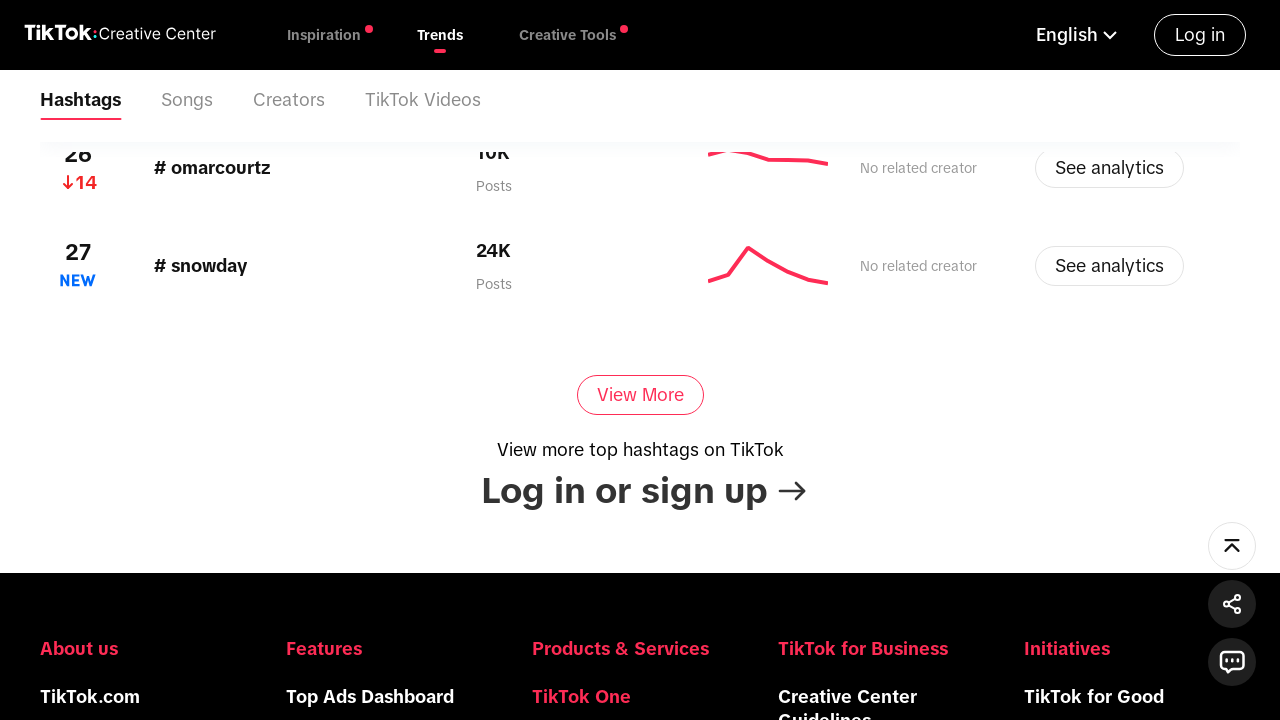

Clicked 'View more' button (click 9) at (640, 395) on div.CcButton_common__aFDas.CcButton_secondary__N1HnA
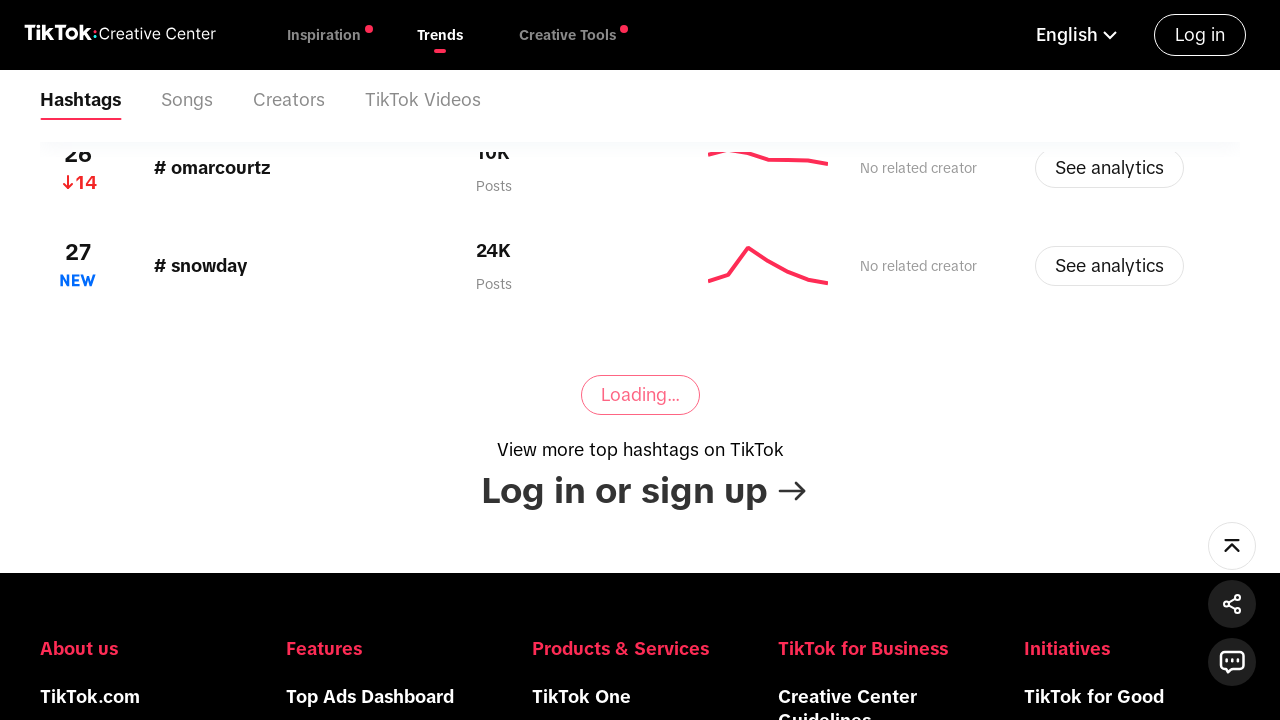

Waited 2 seconds for new content to load
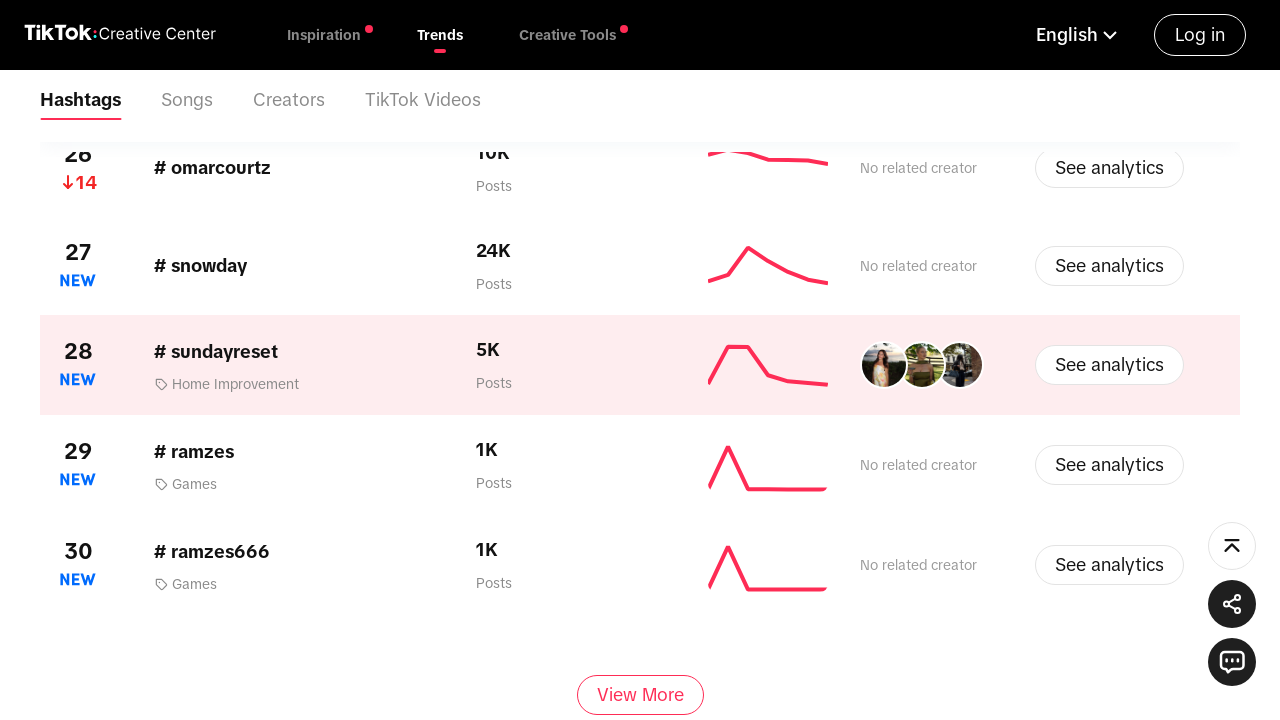

Located 'View more' button
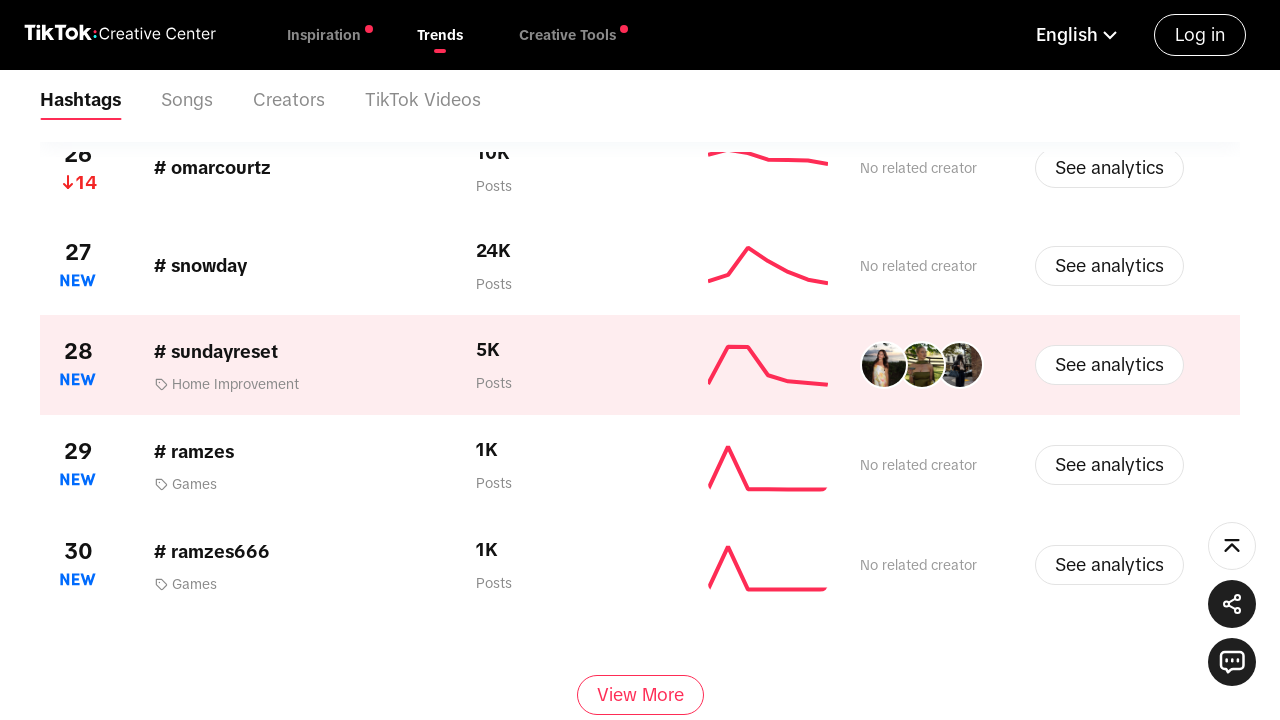

Scrolled 'View more' button into view
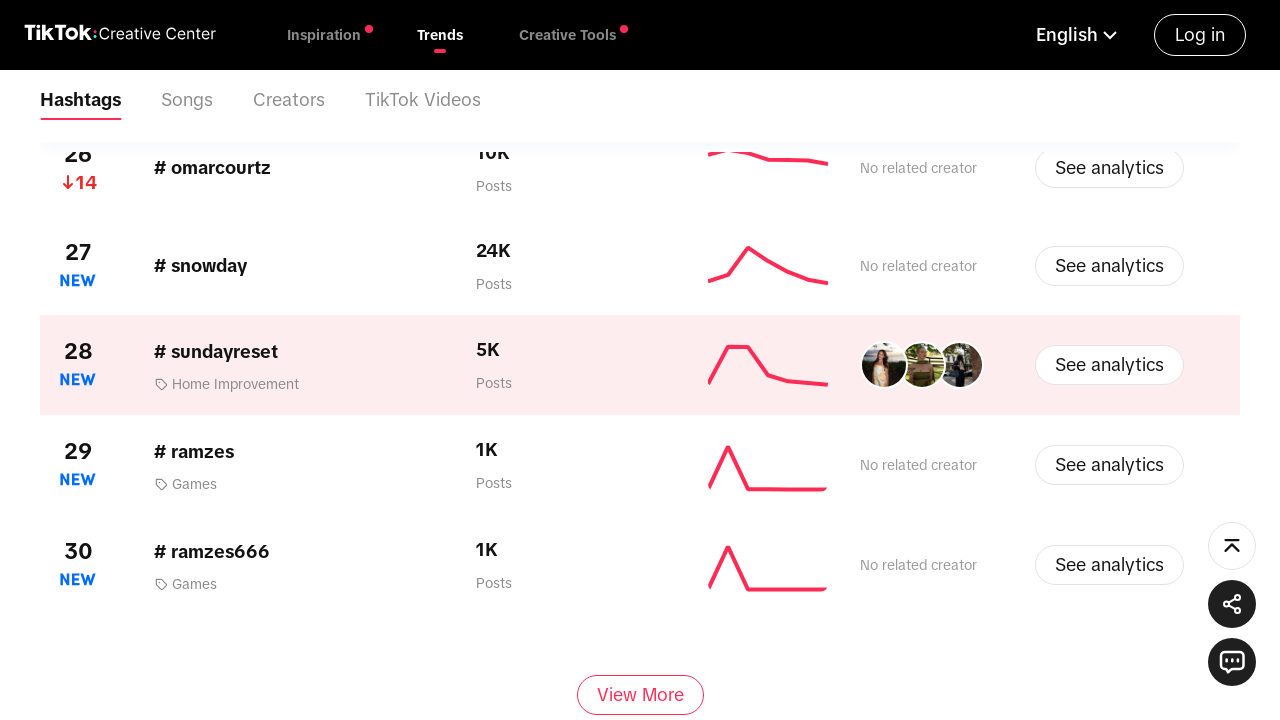

Clicked 'View more' button (click 10) at (640, 695) on div.CcButton_common__aFDas.CcButton_secondary__N1HnA
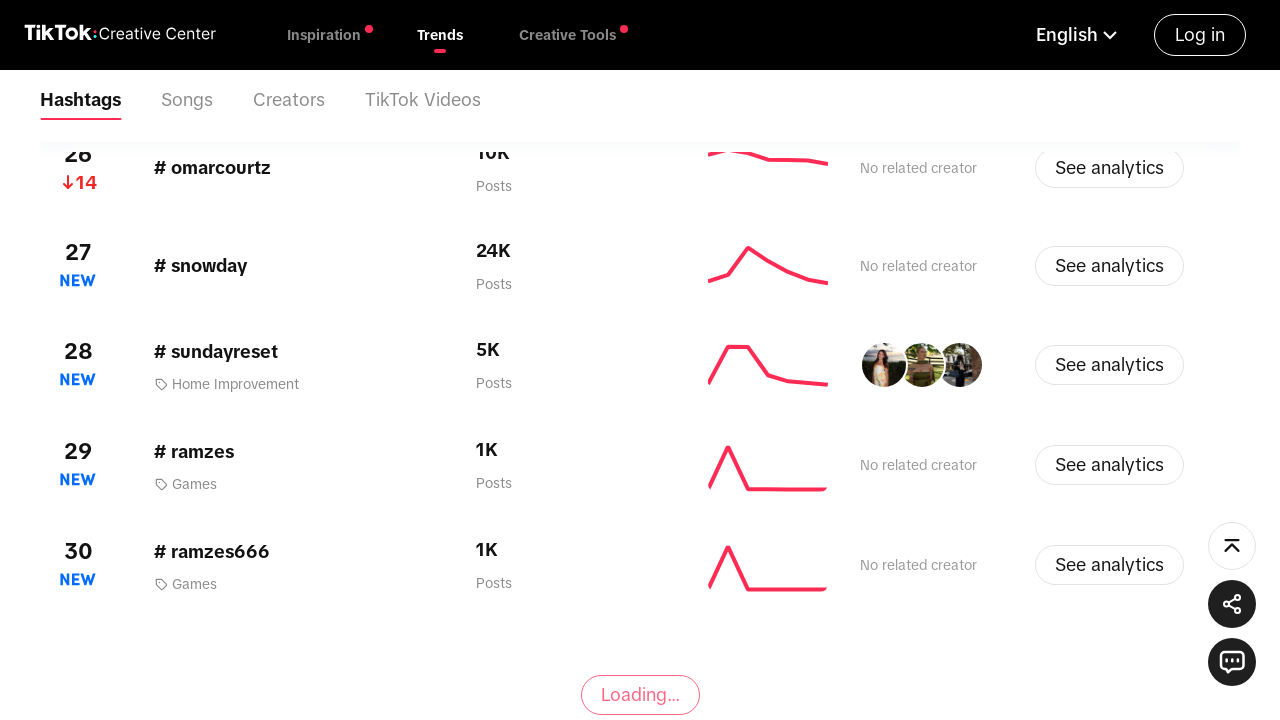

Waited 2 seconds for new content to load
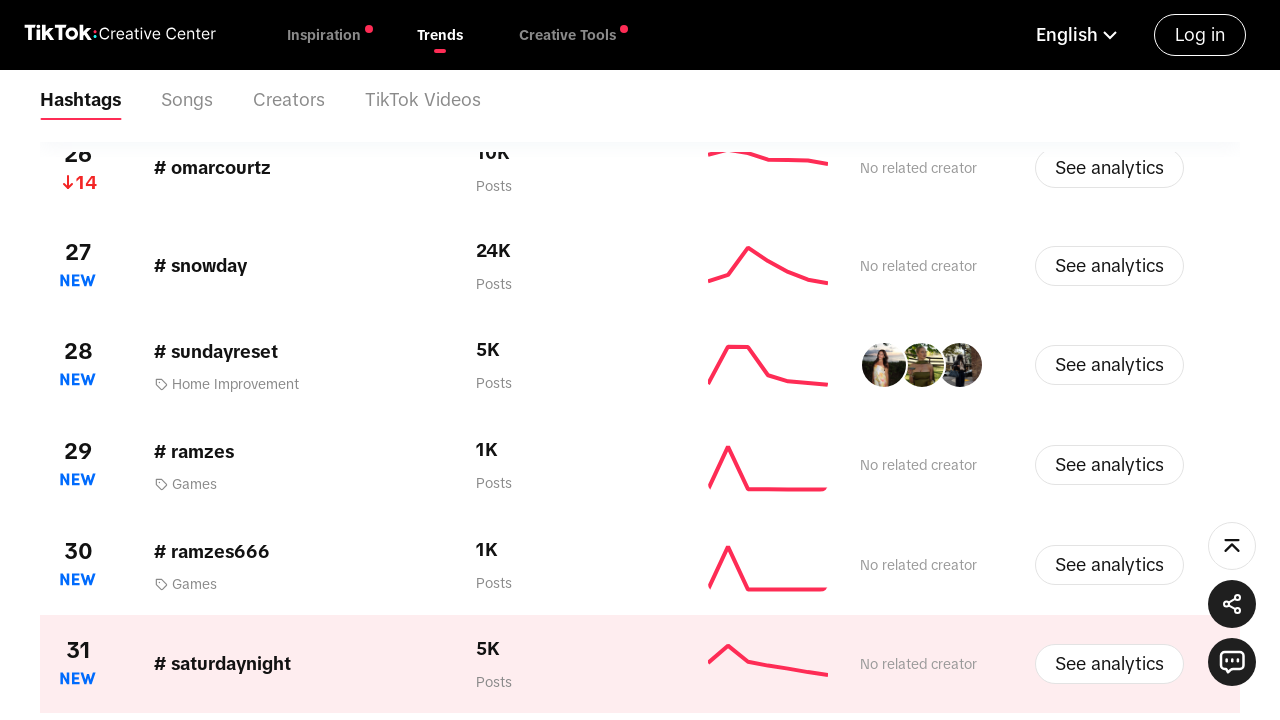

Located 'View more' button
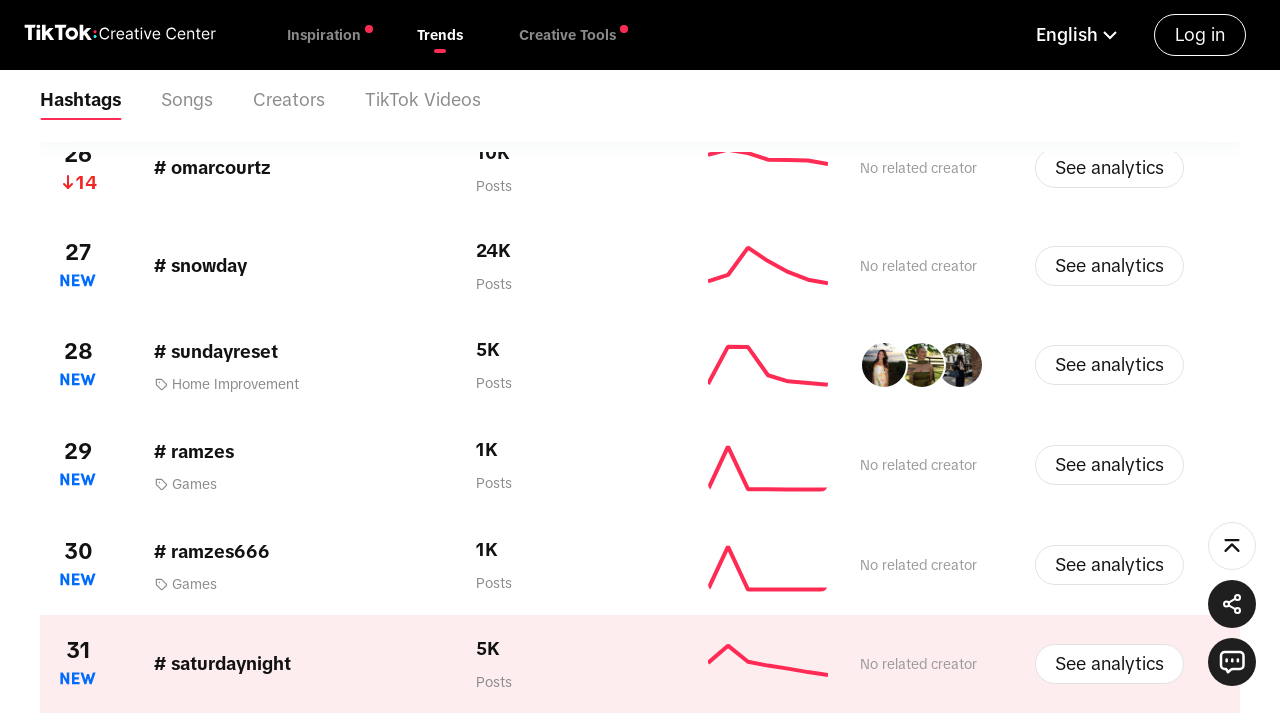

Scrolled 'View more' button into view
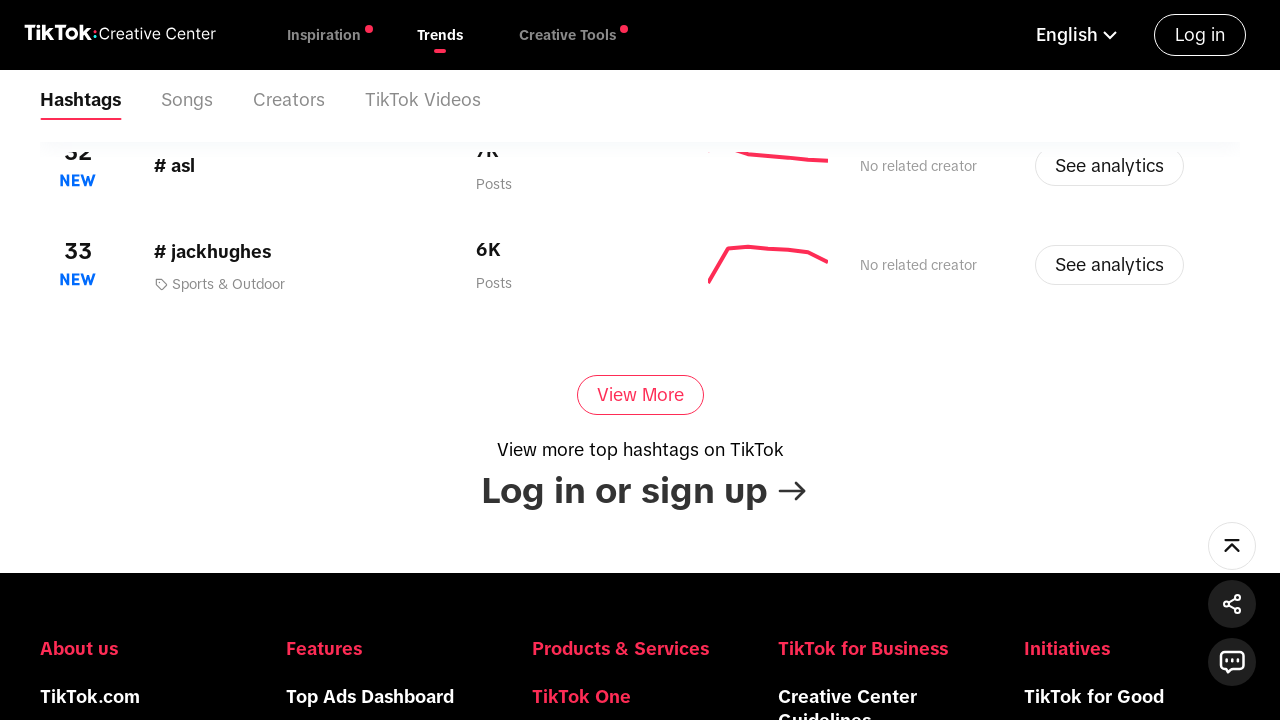

Clicked 'View more' button (click 11) at (640, 395) on div.CcButton_common__aFDas.CcButton_secondary__N1HnA
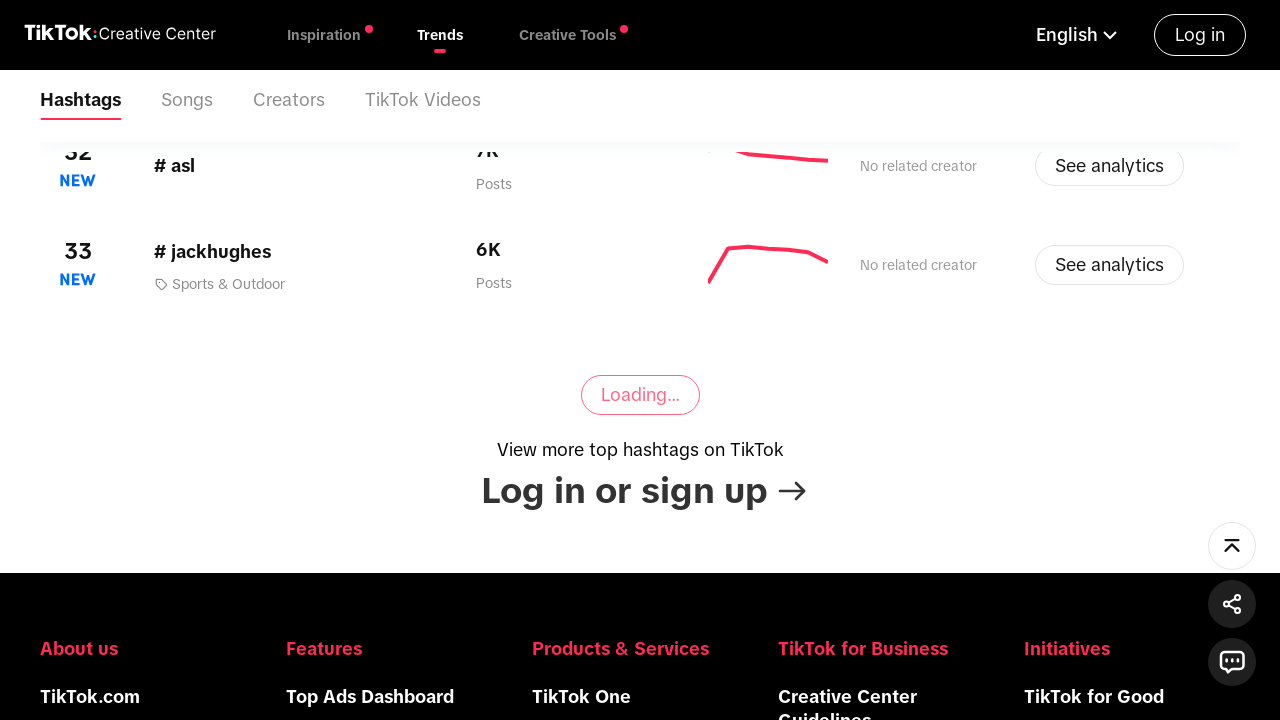

Waited 2 seconds for new content to load
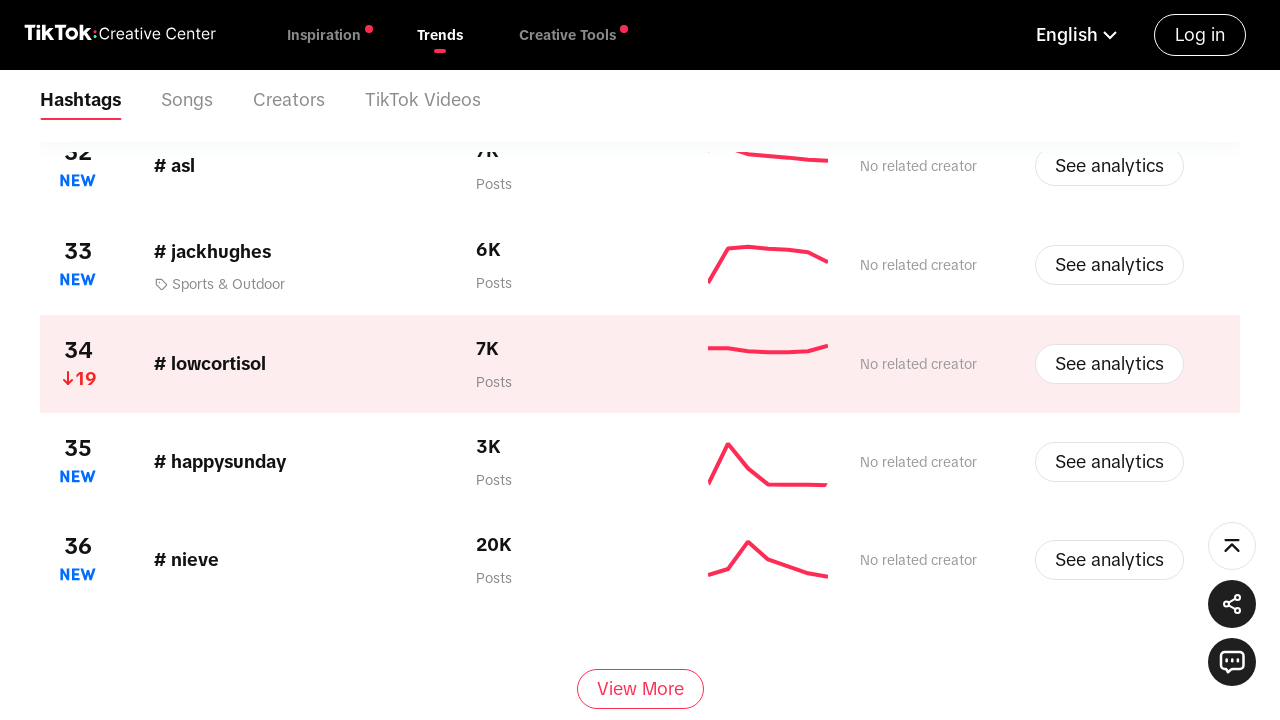

Located 'View more' button
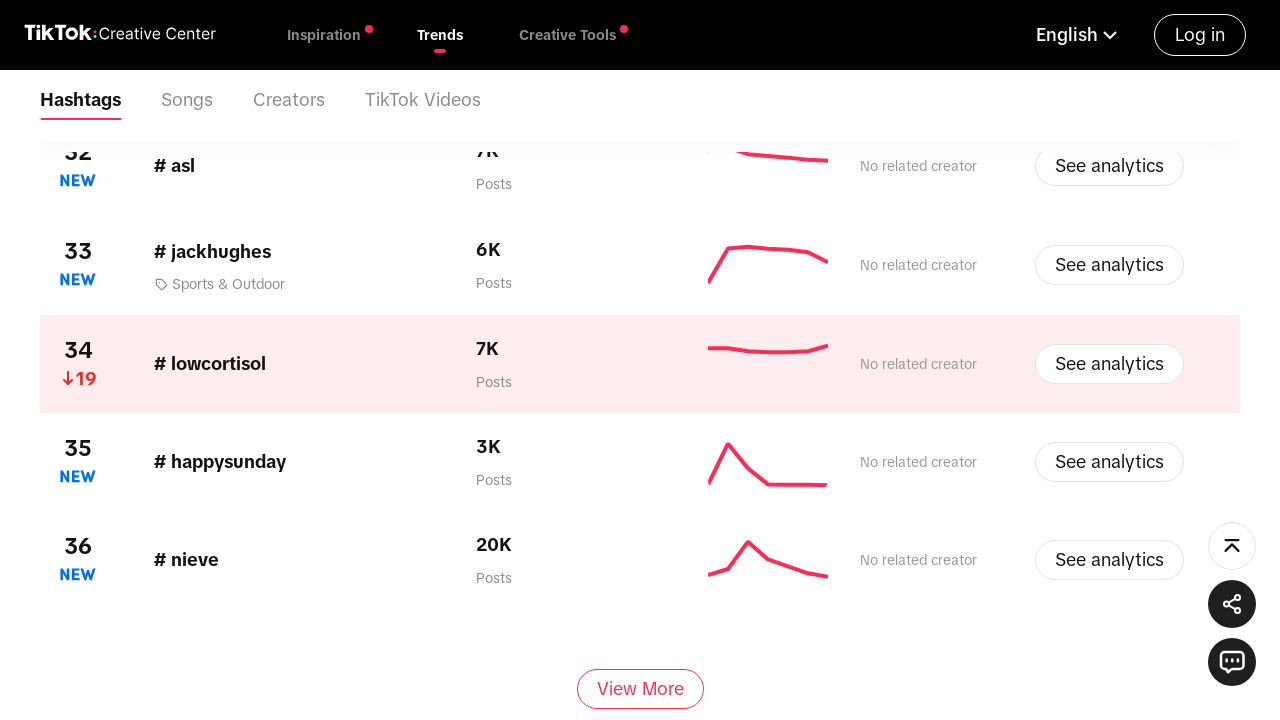

Scrolled 'View more' button into view
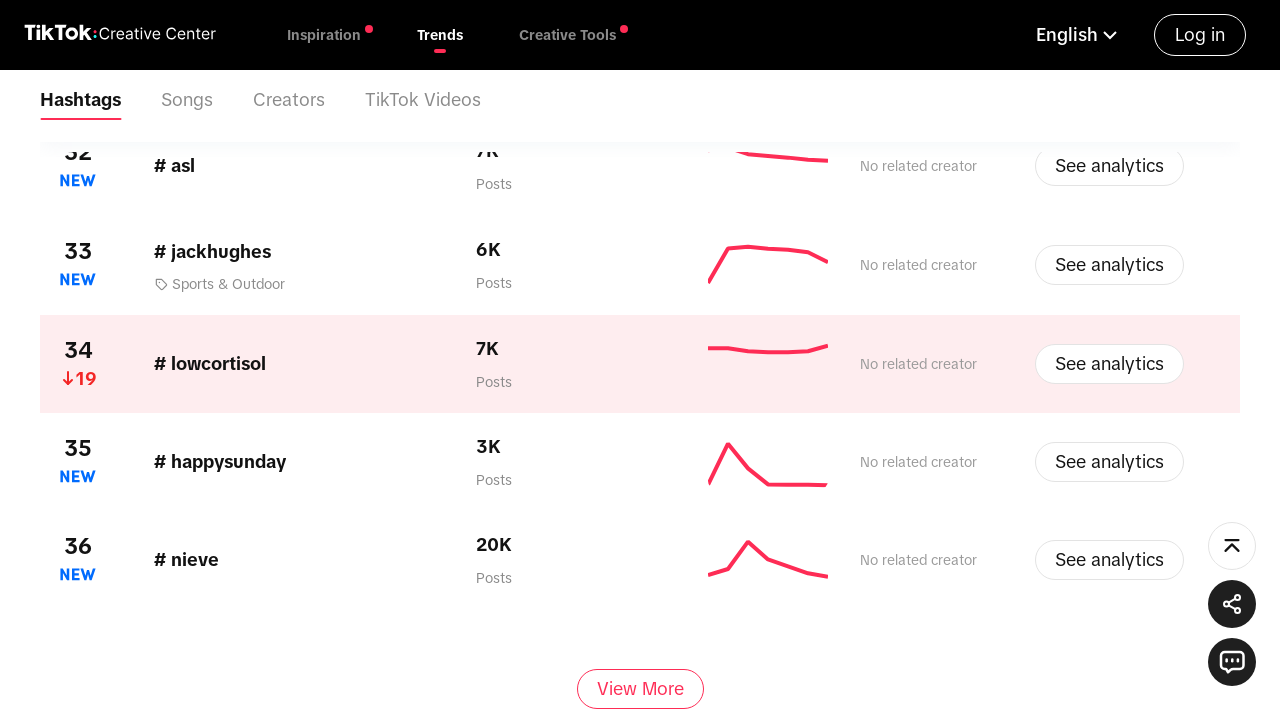

Clicked 'View more' button (click 12) at (640, 689) on div.CcButton_common__aFDas.CcButton_secondary__N1HnA
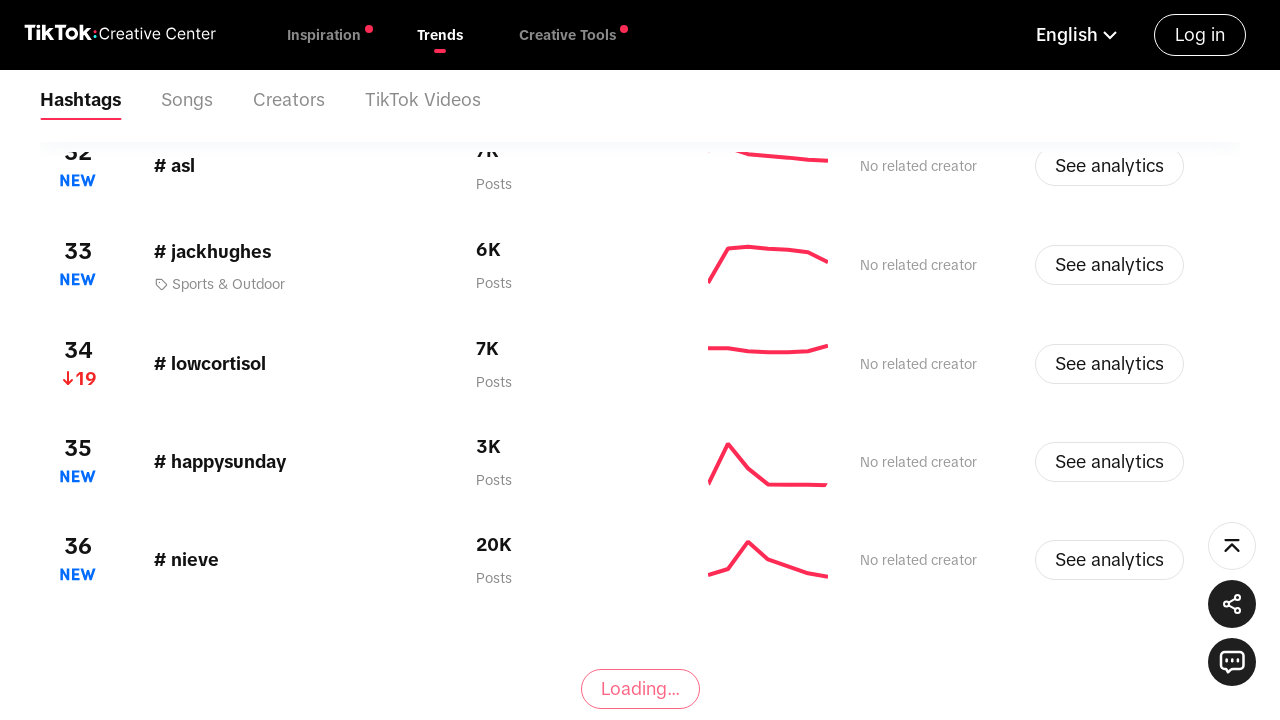

Waited 2 seconds for new content to load
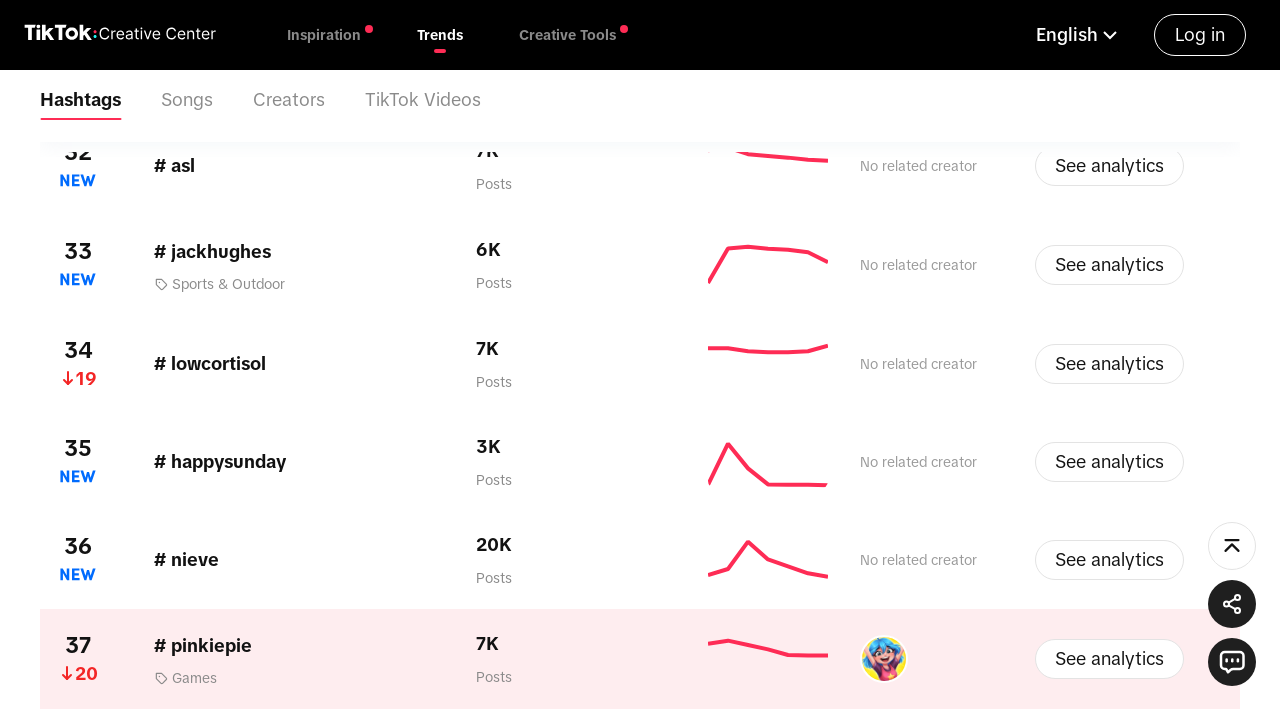

Located 'View more' button
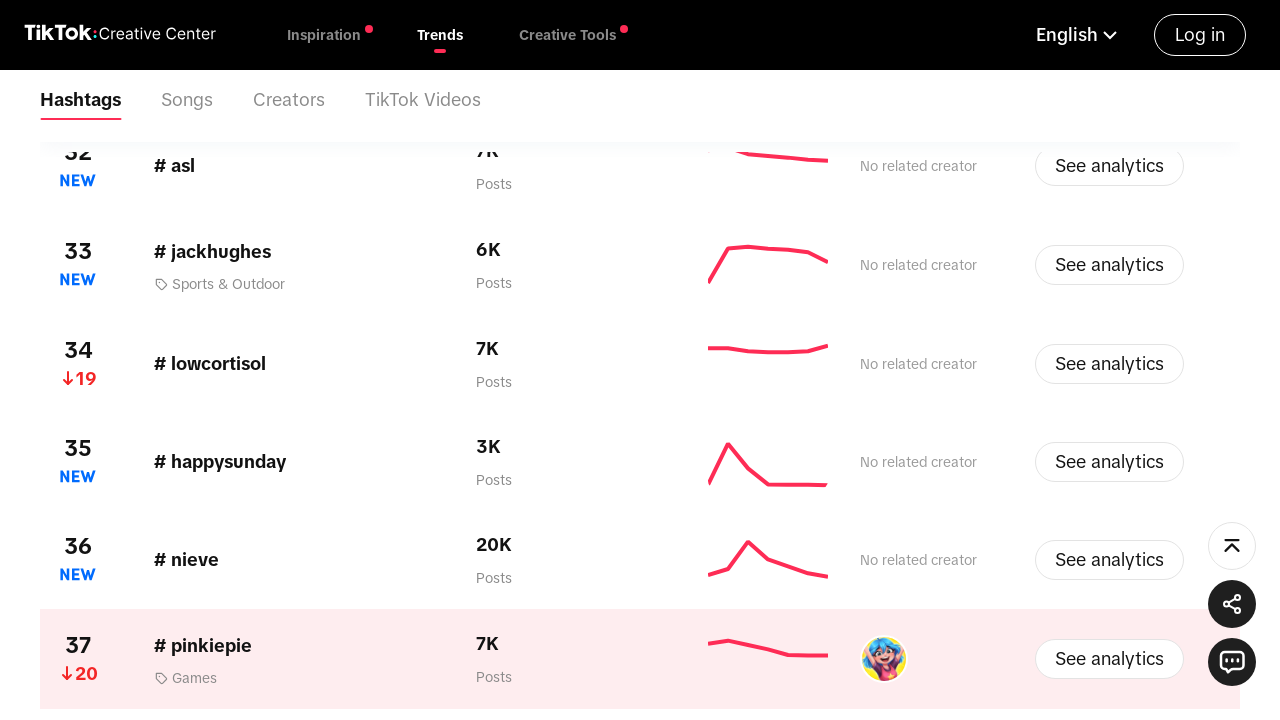

Scrolled 'View more' button into view
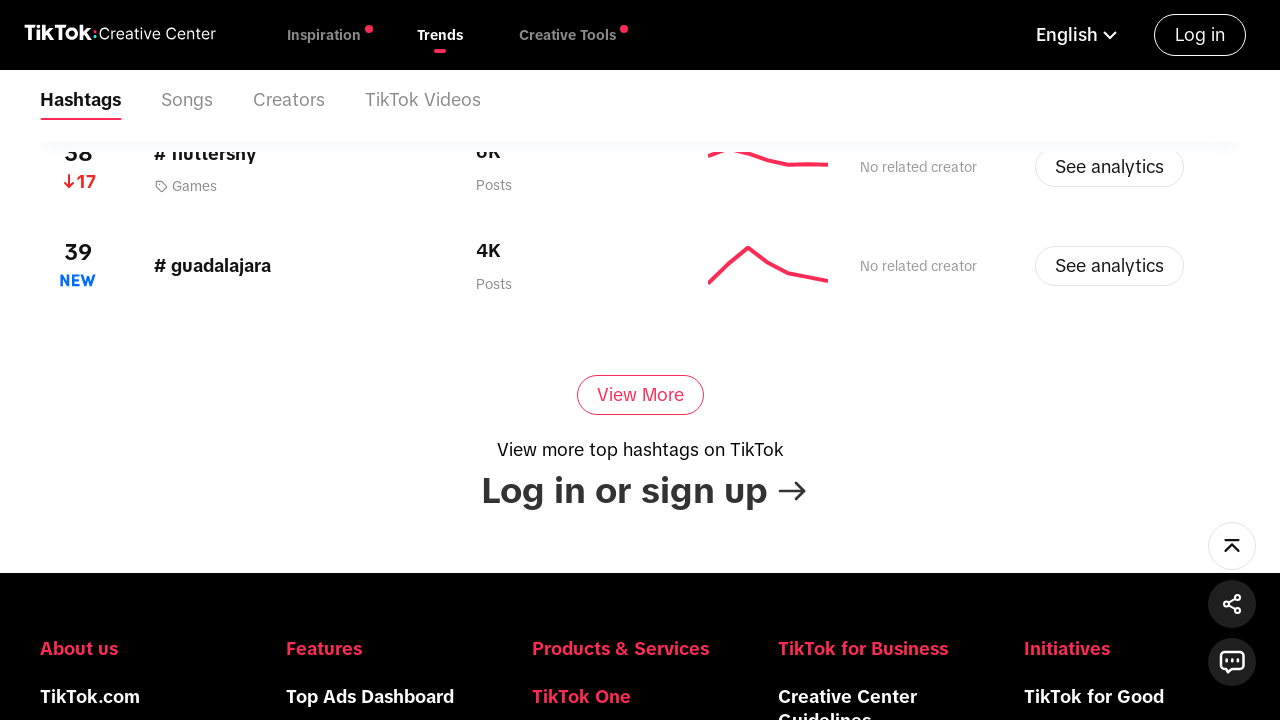

Clicked 'View more' button (click 13) at (640, 395) on div.CcButton_common__aFDas.CcButton_secondary__N1HnA
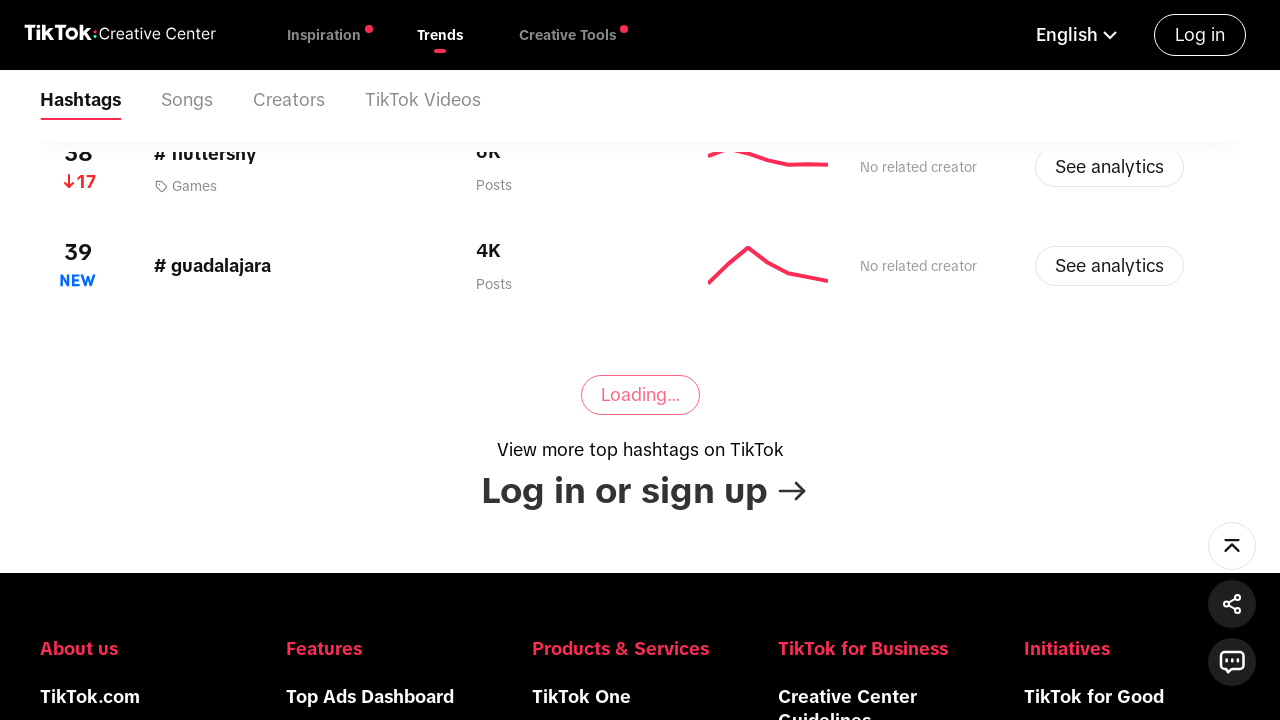

Waited 2 seconds for new content to load
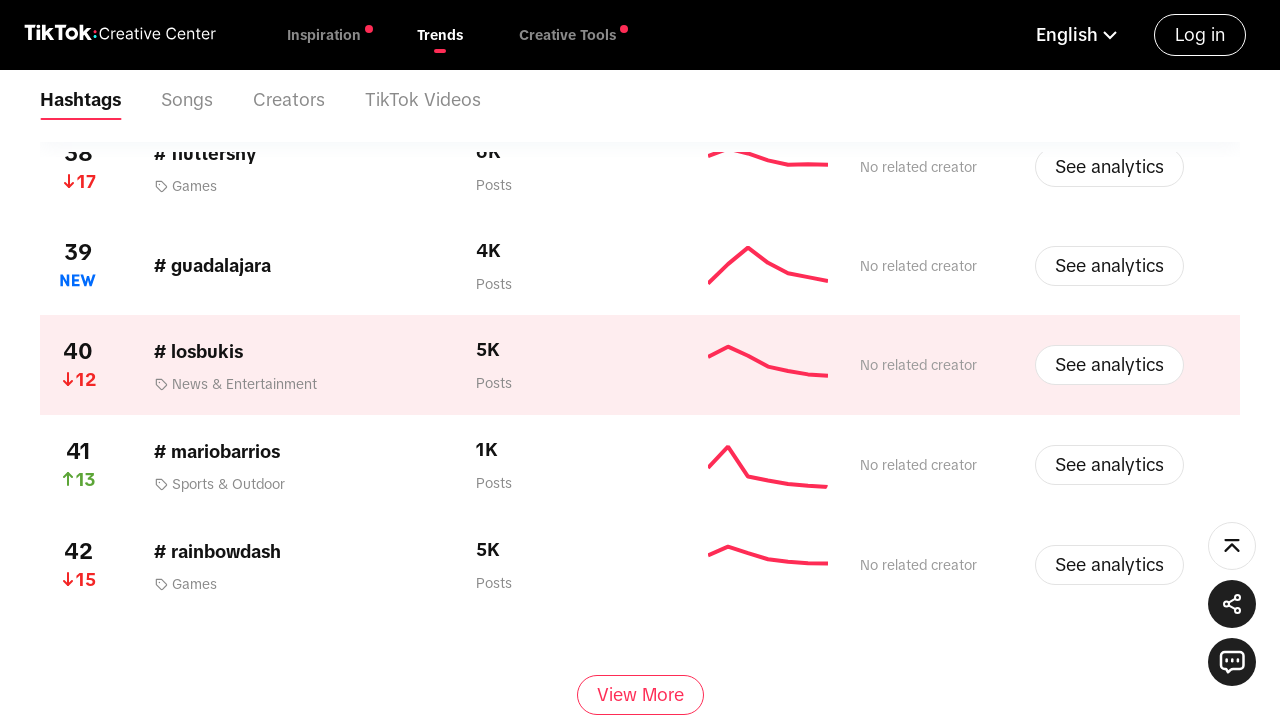

Located 'View more' button
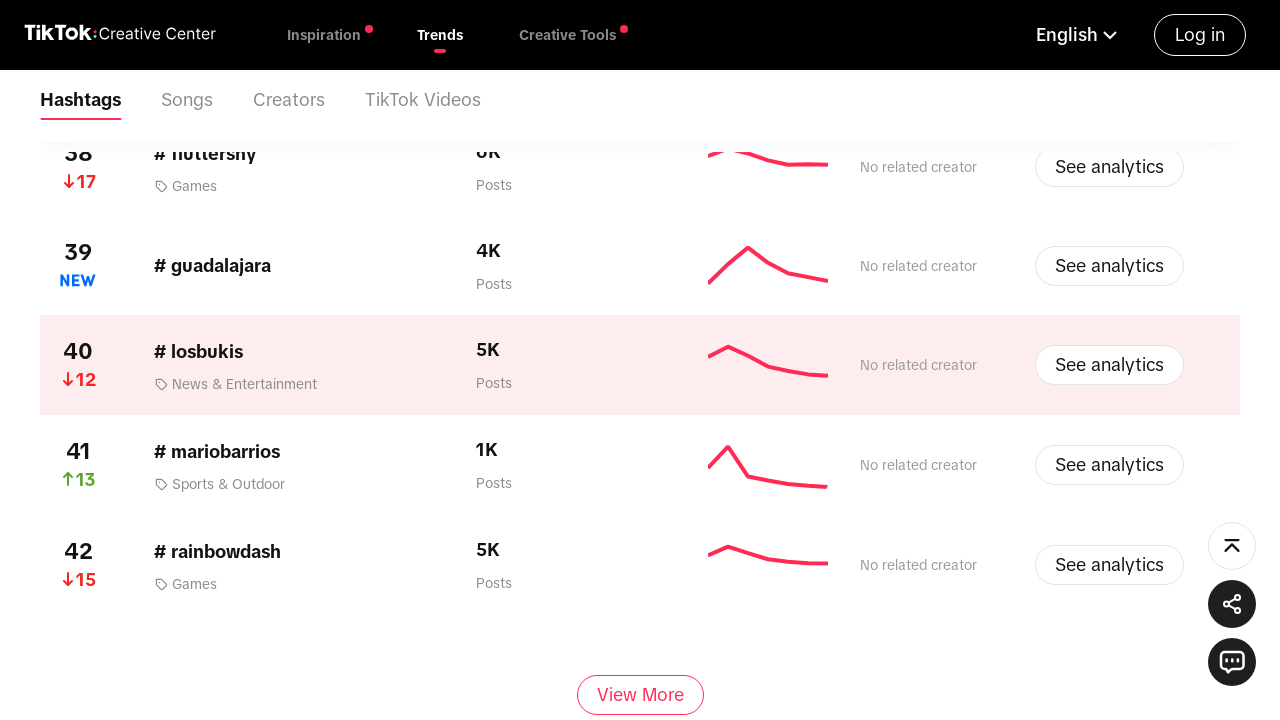

Scrolled 'View more' button into view
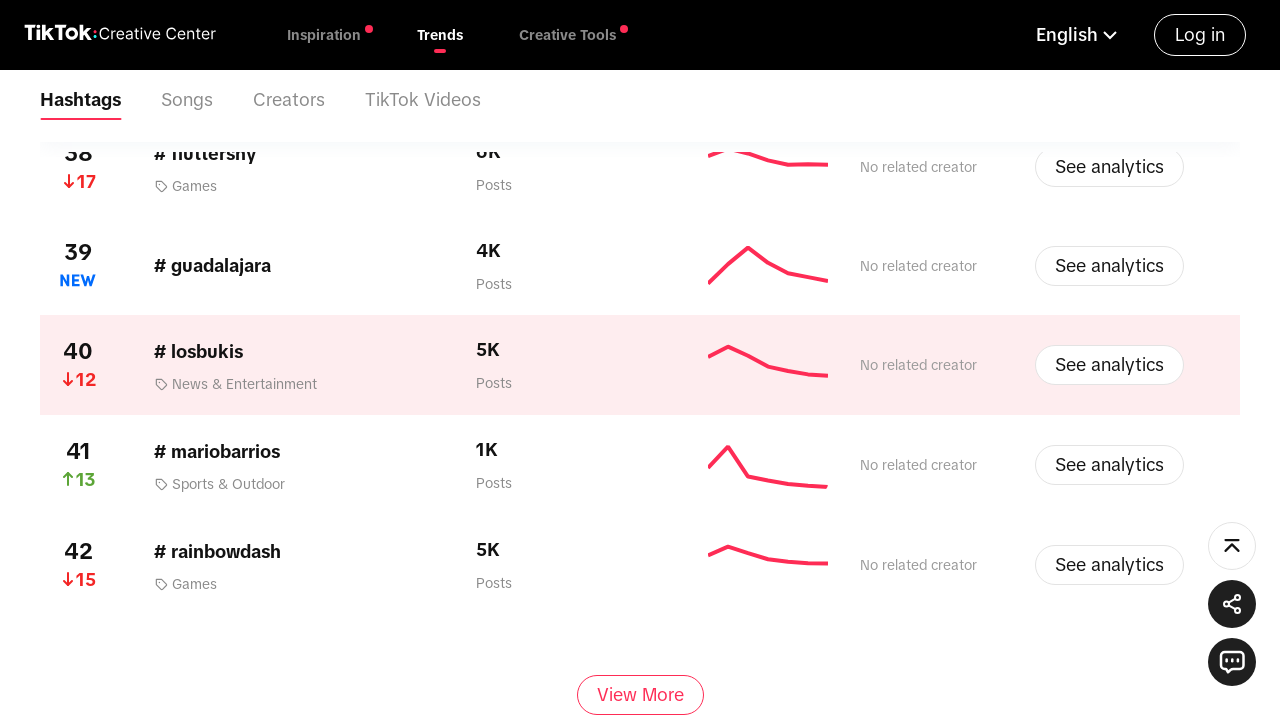

Clicked 'View more' button (click 14) at (640, 695) on div.CcButton_common__aFDas.CcButton_secondary__N1HnA
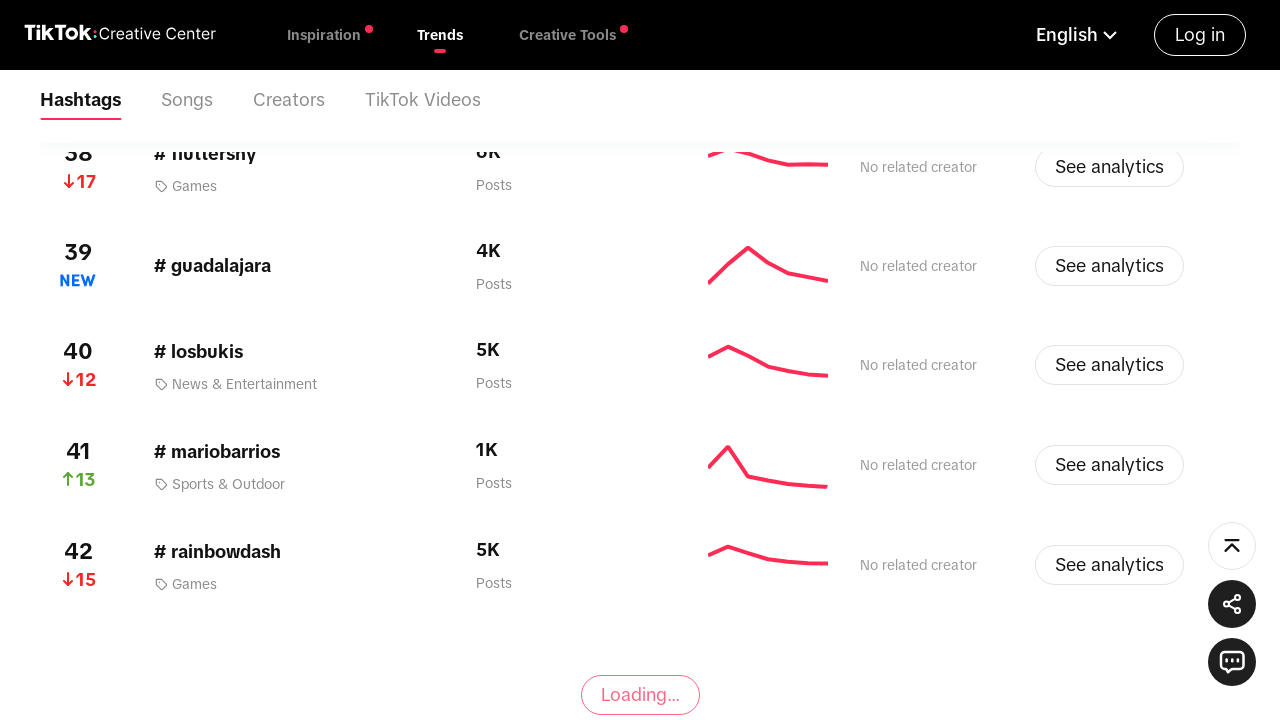

Waited 2 seconds for new content to load
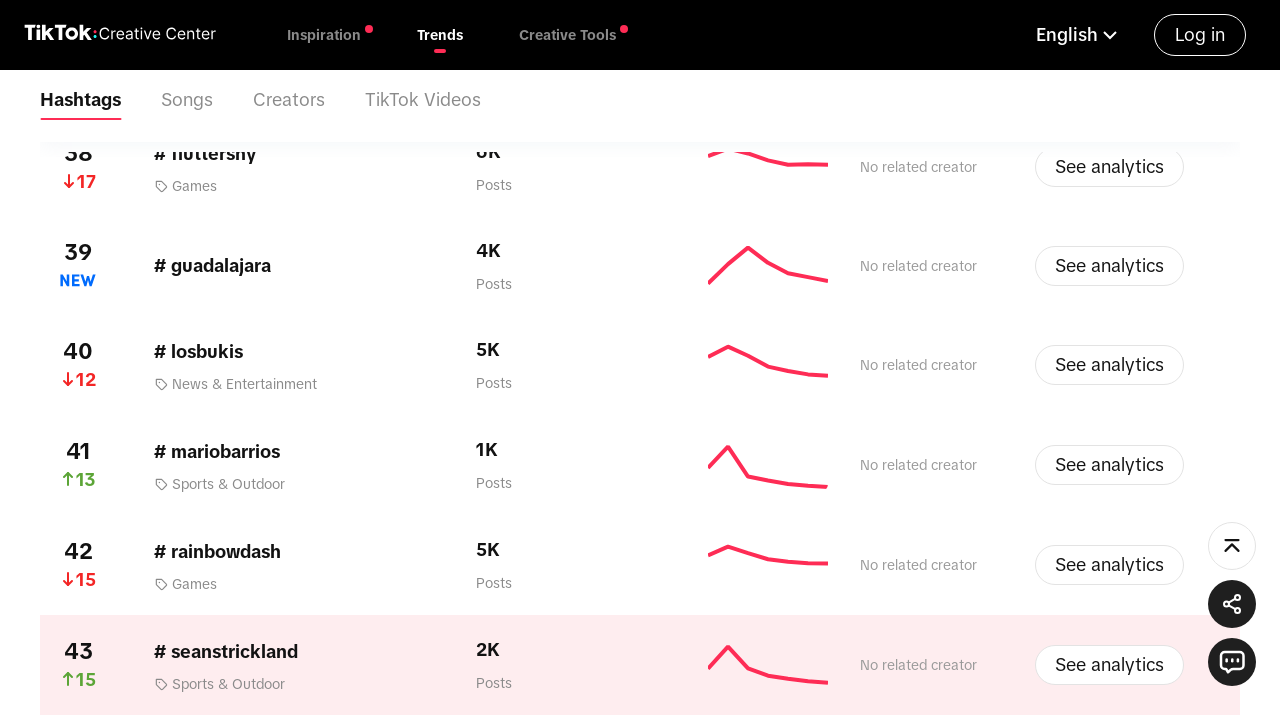

Located 'View more' button
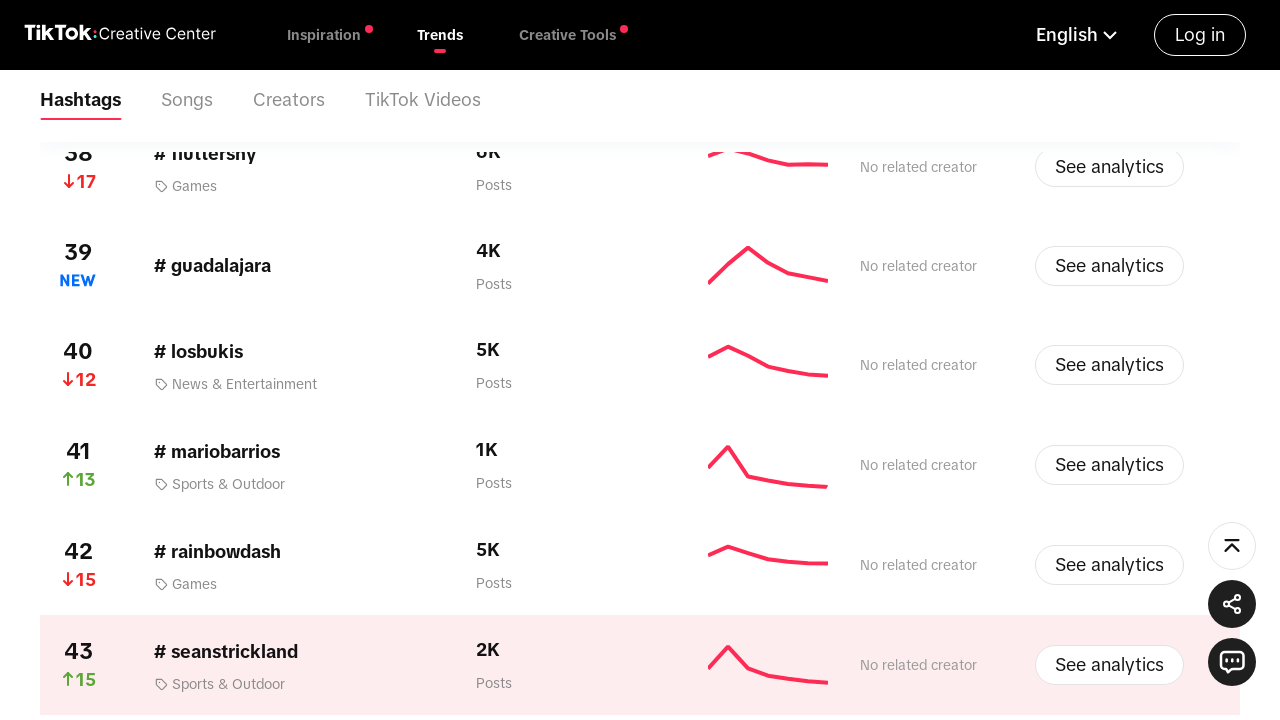

Scrolled 'View more' button into view
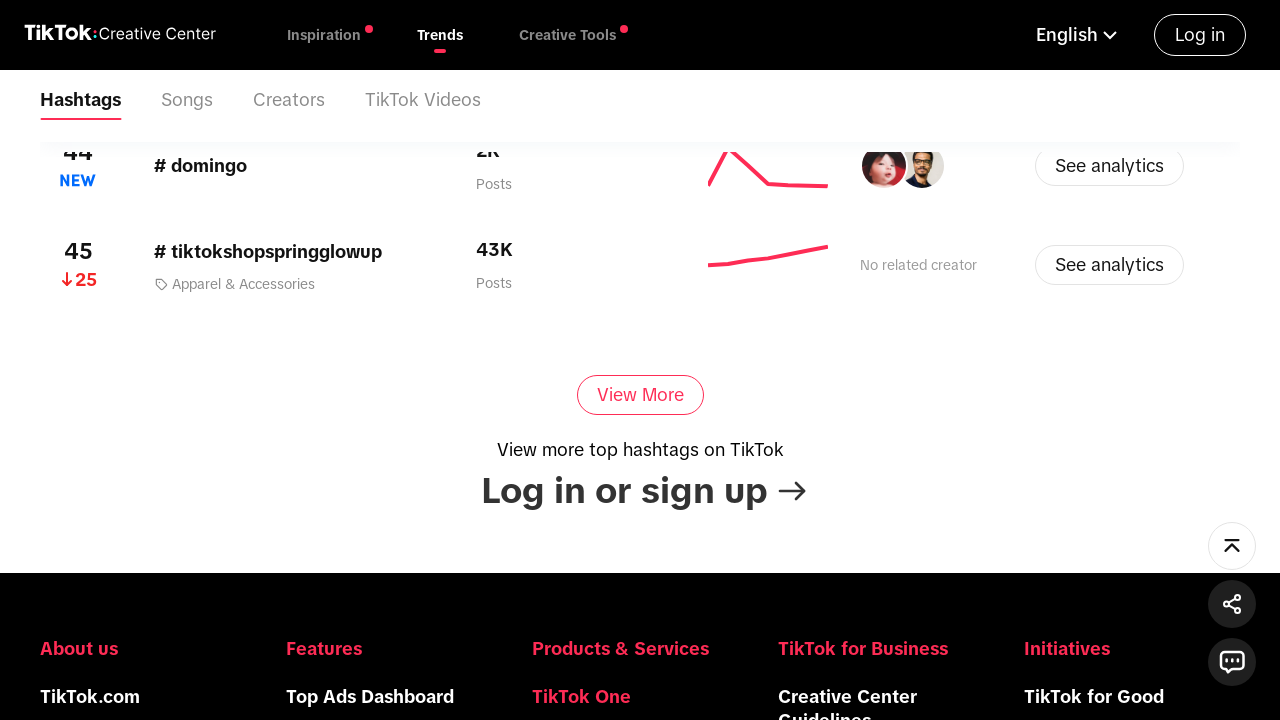

Clicked 'View more' button (click 15) at (640, 395) on div.CcButton_common__aFDas.CcButton_secondary__N1HnA
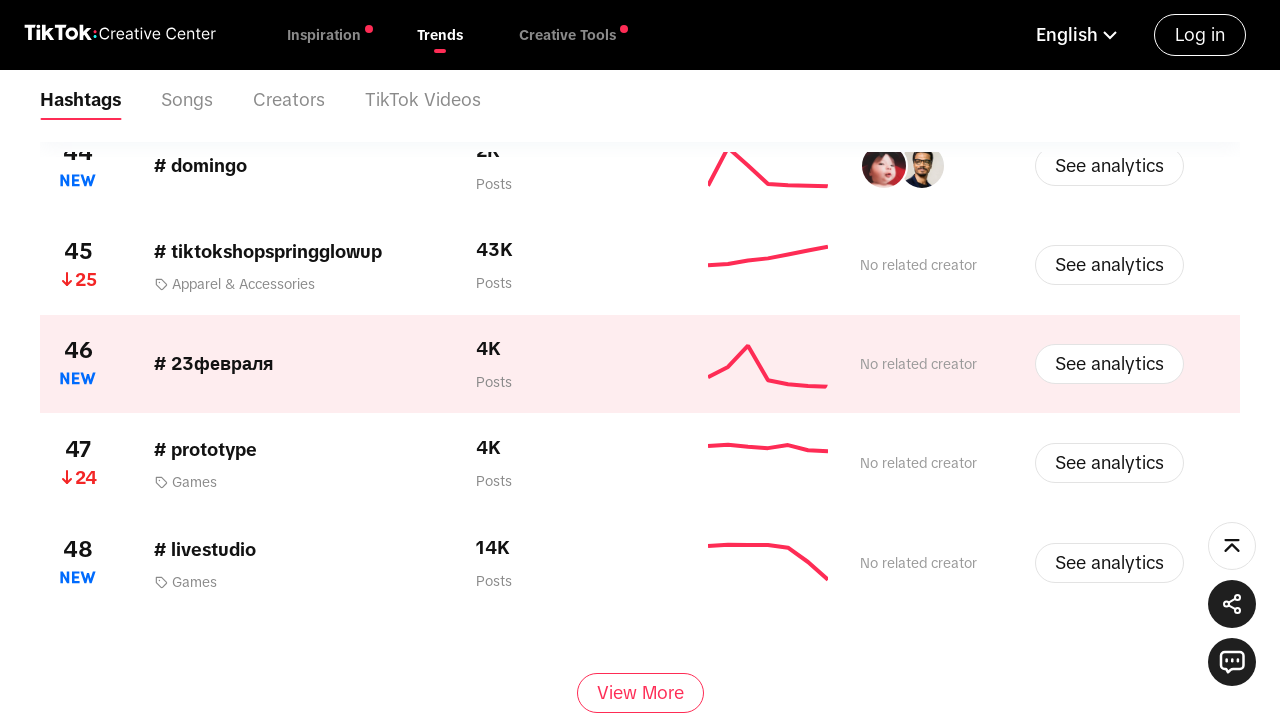

Waited 2 seconds for new content to load
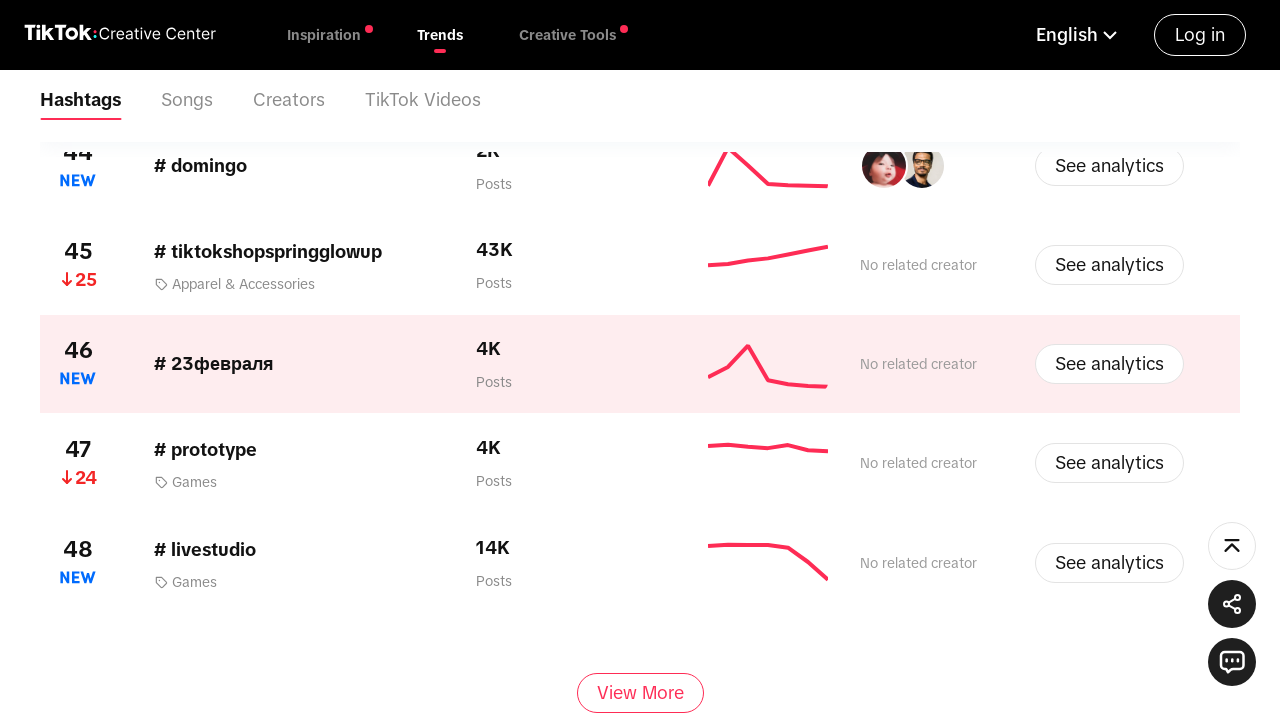

Located 'View more' button
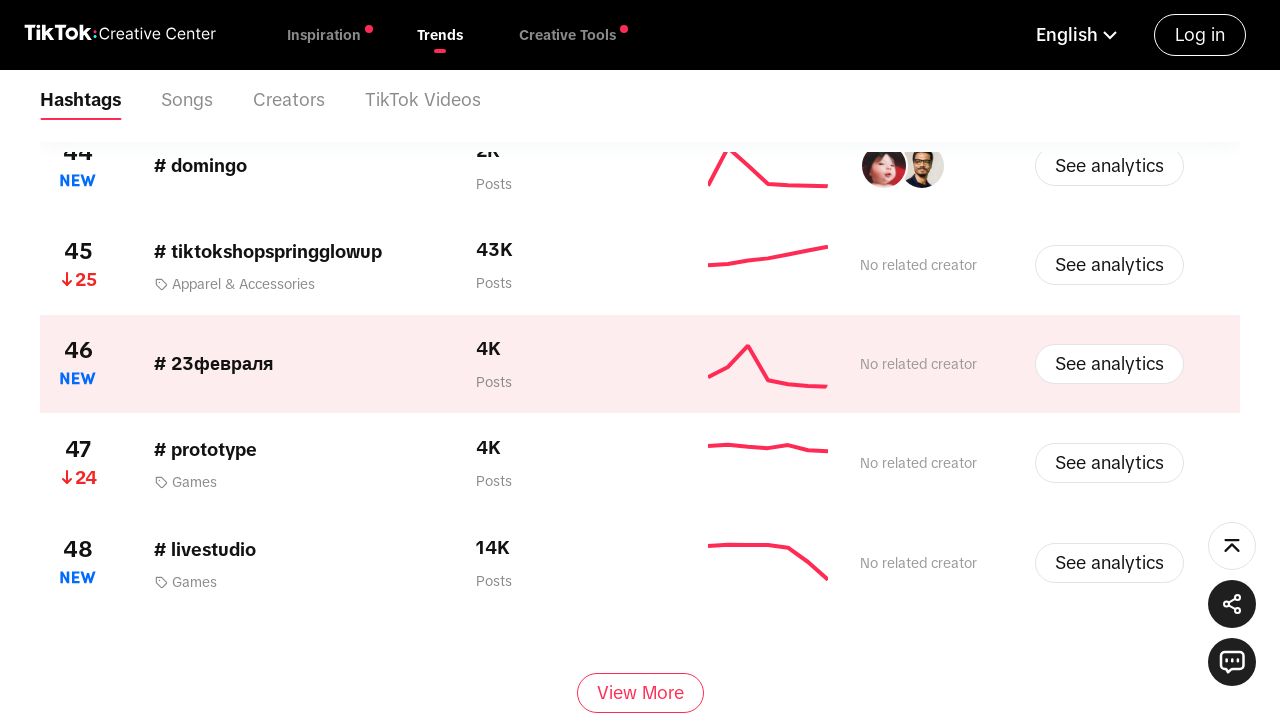

Scrolled 'View more' button into view
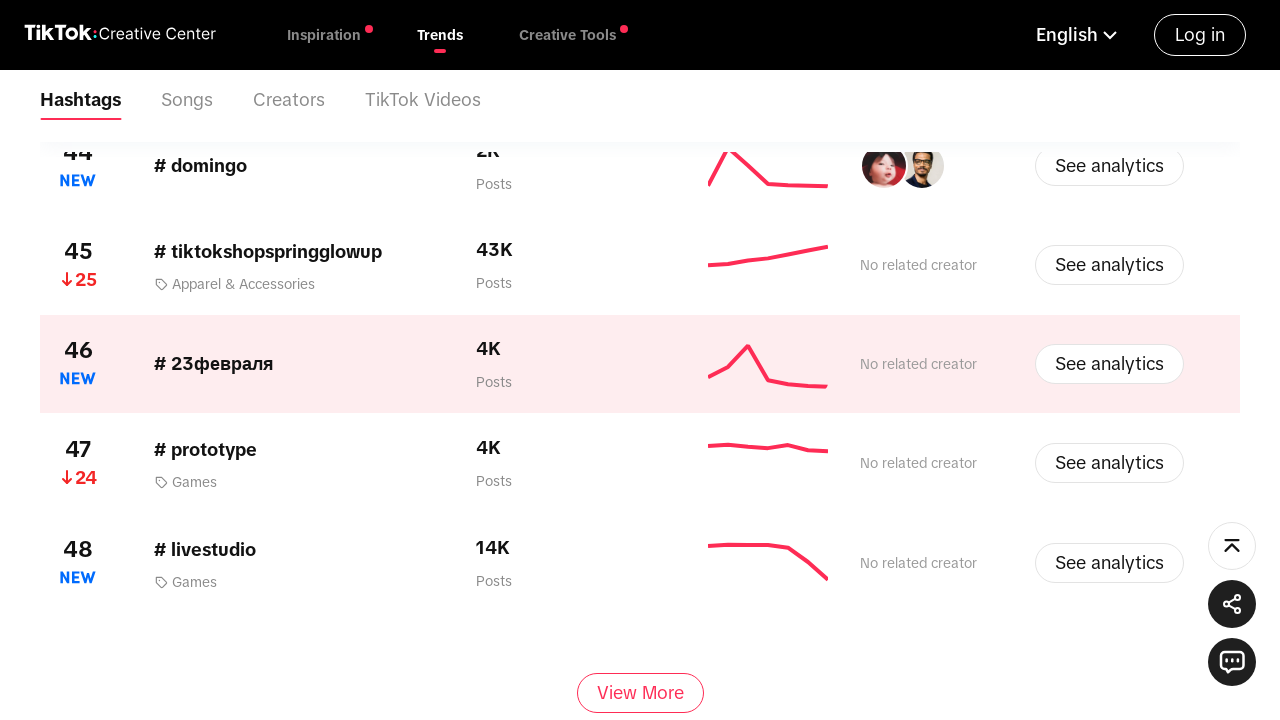

Clicked 'View more' button (click 16) at (640, 693) on div.CcButton_common__aFDas.CcButton_secondary__N1HnA
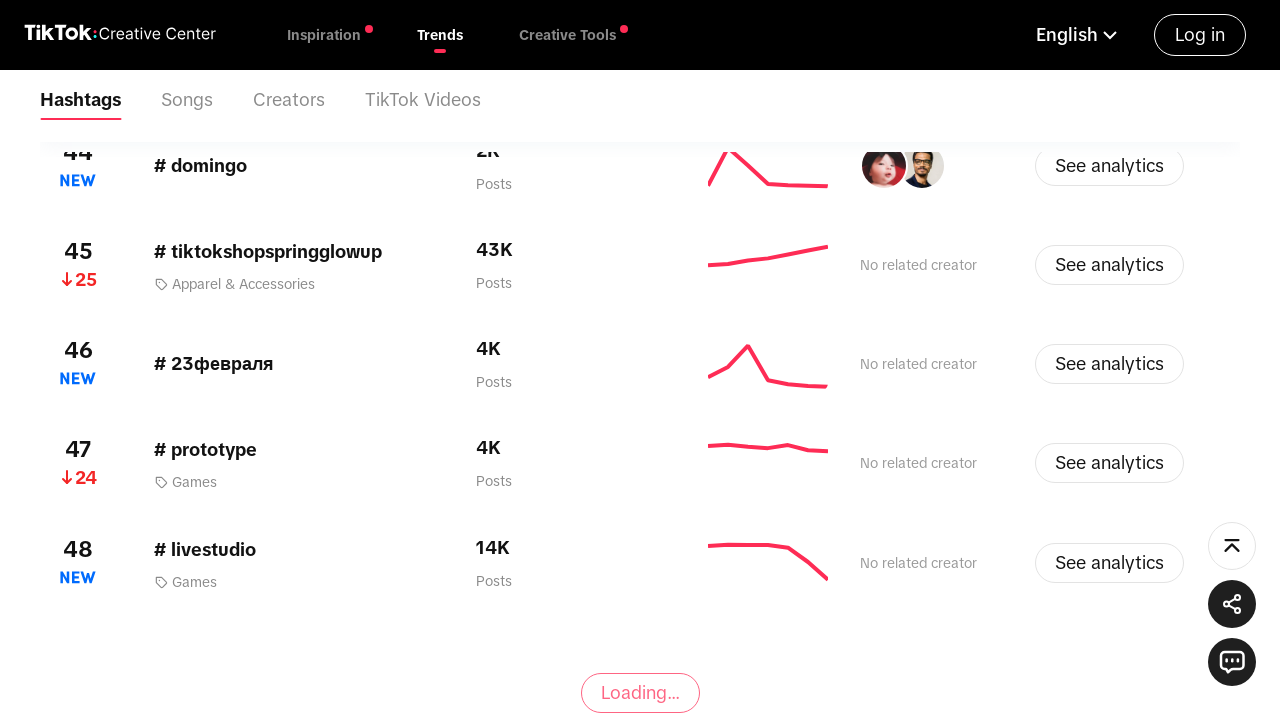

Waited 2 seconds for new content to load
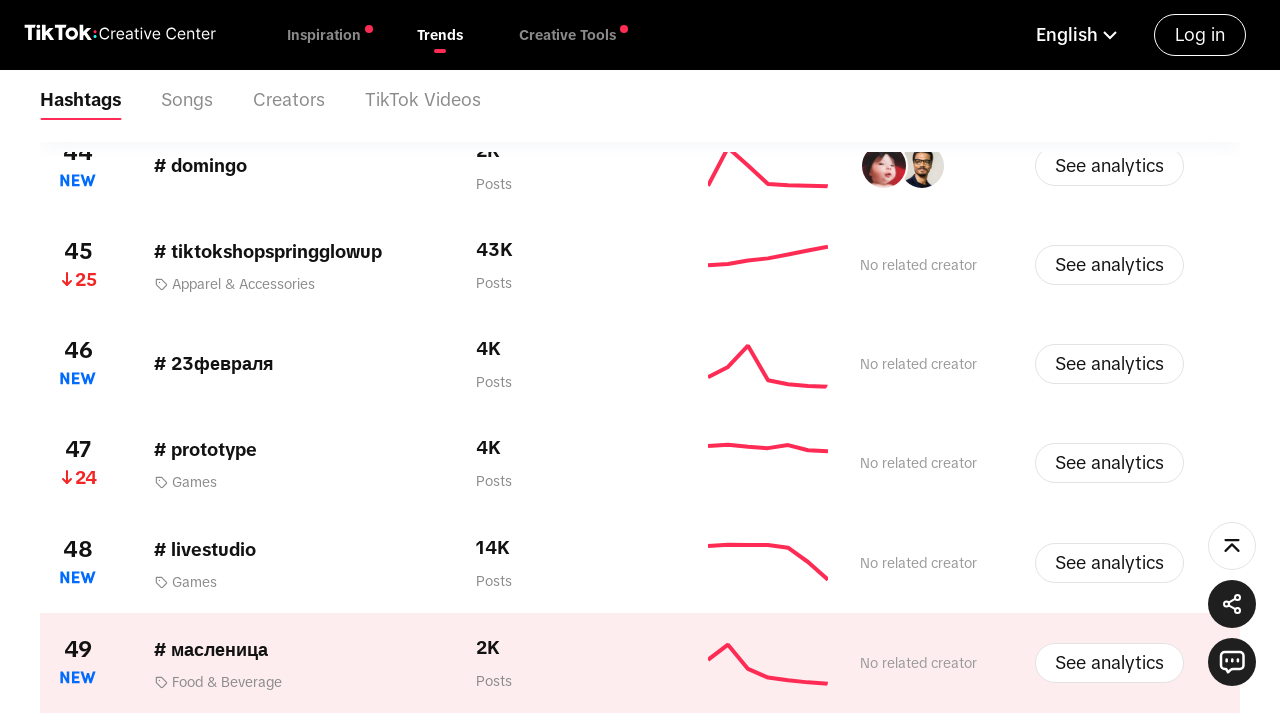

Located 'View more' button
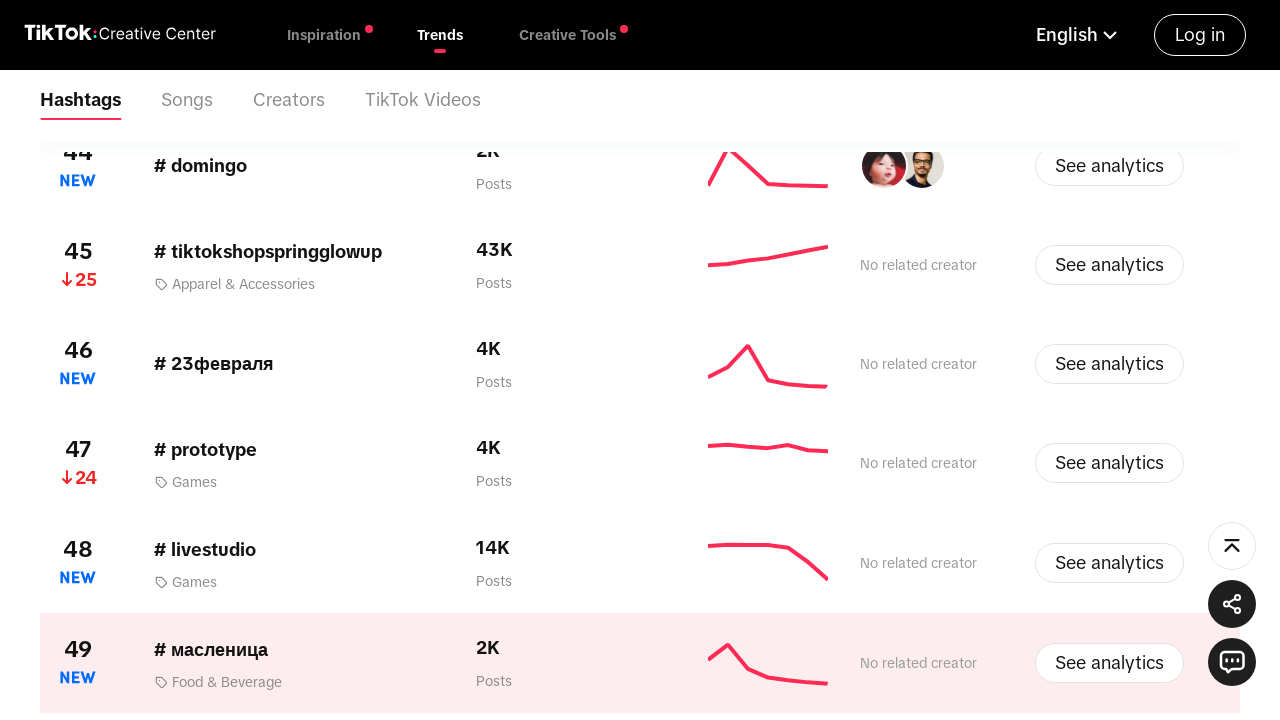

Scrolled 'View more' button into view
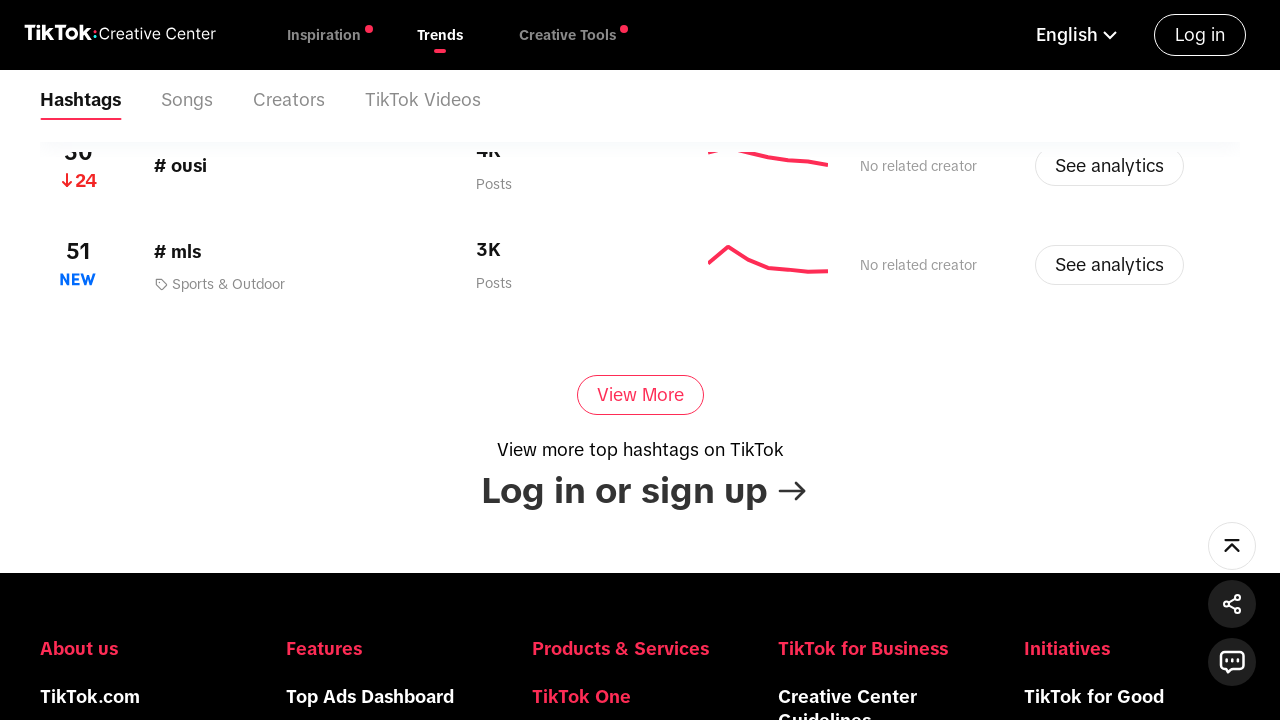

Clicked 'View more' button (click 17) at (640, 395) on div.CcButton_common__aFDas.CcButton_secondary__N1HnA
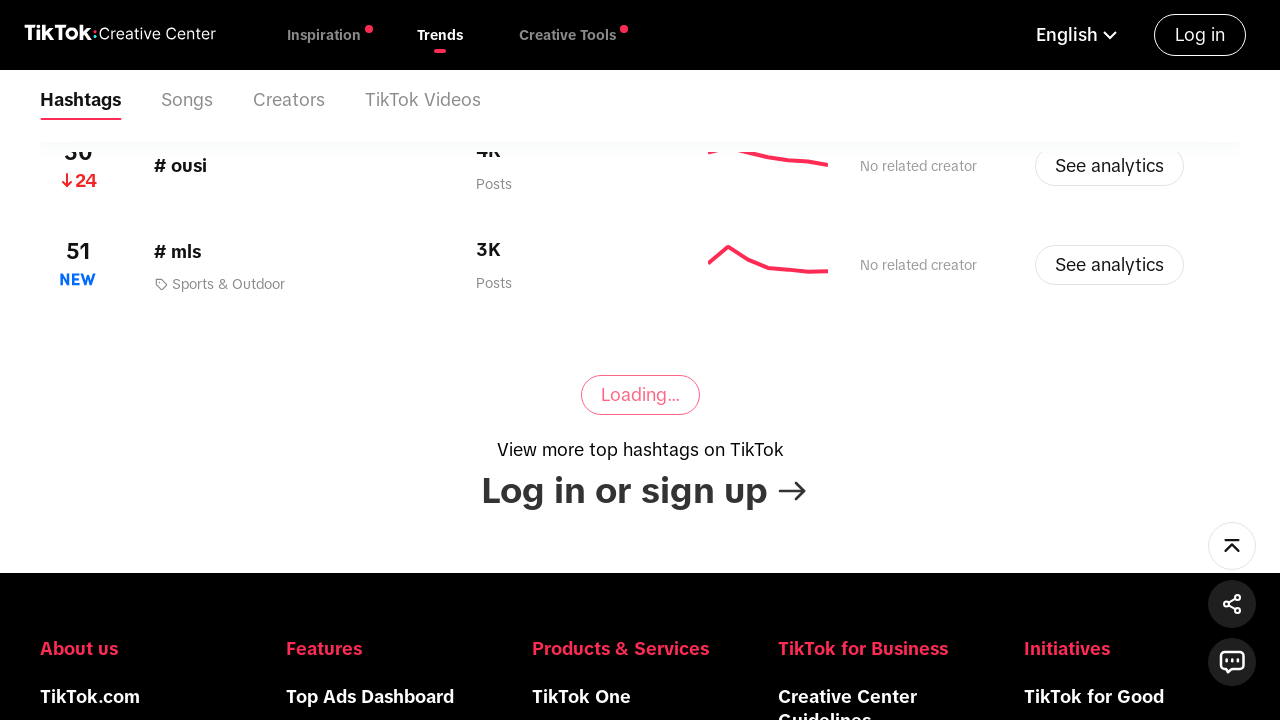

Waited 2 seconds for new content to load
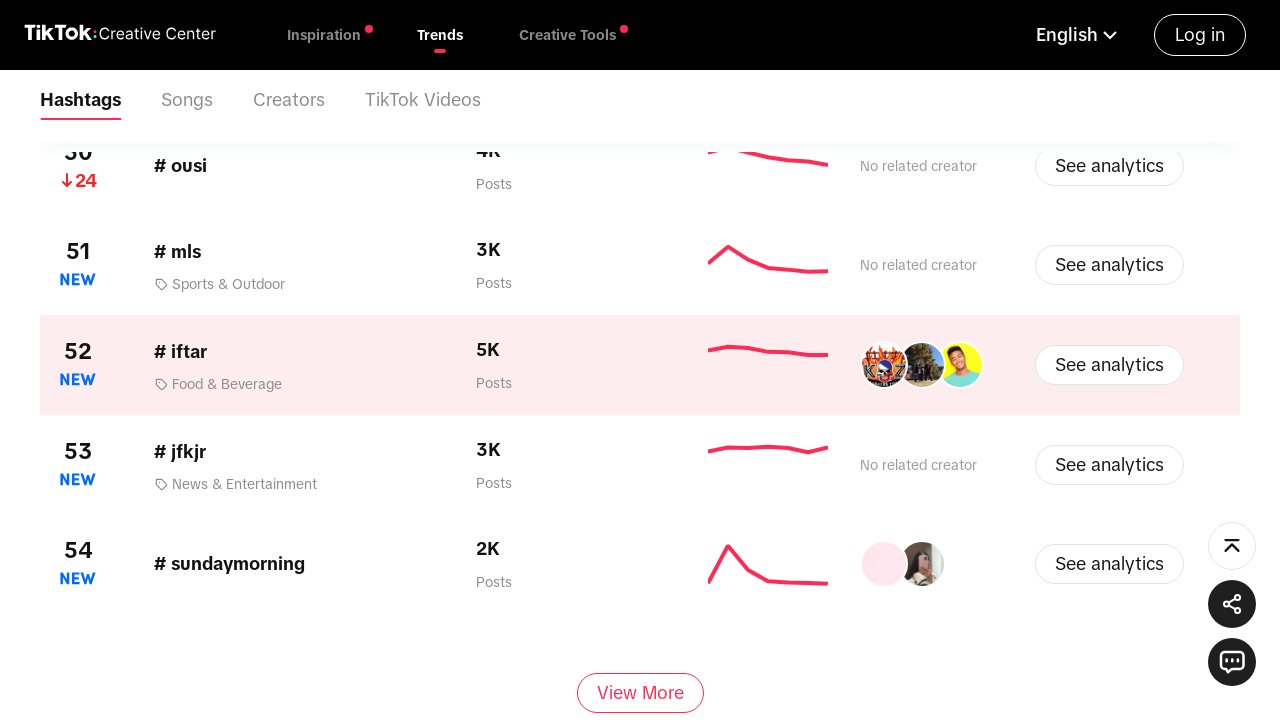

Located 'View more' button
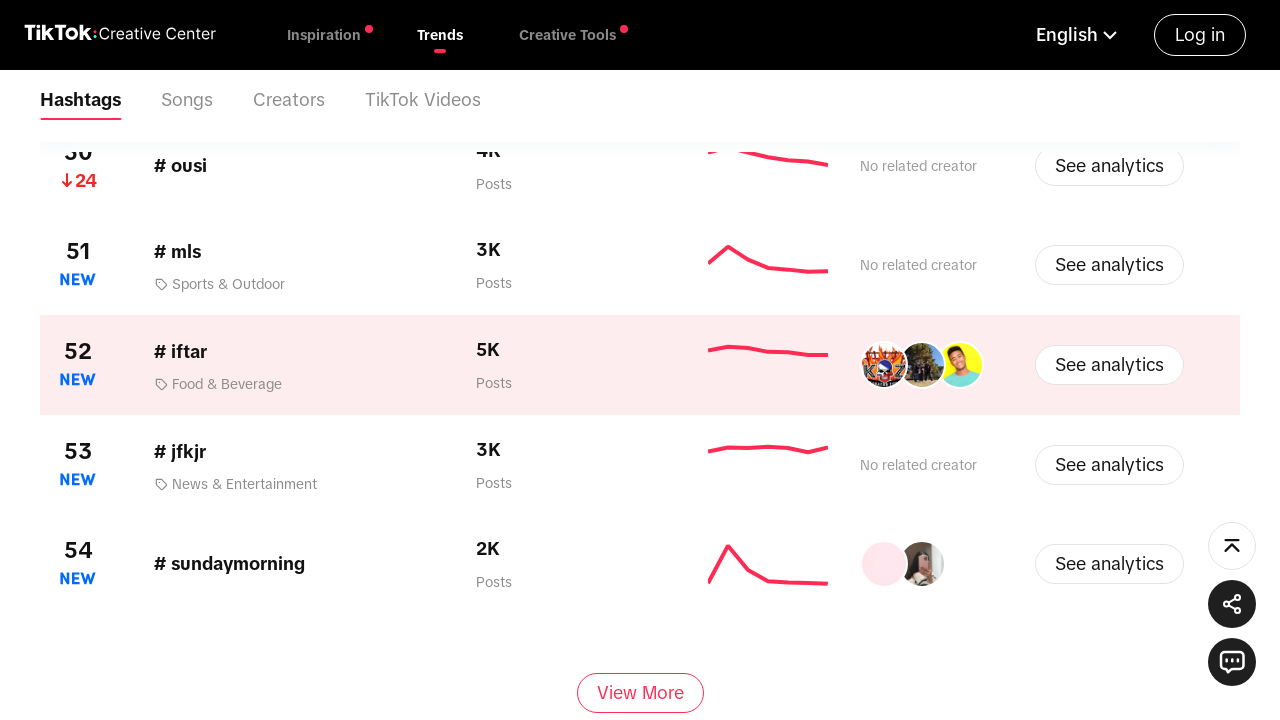

Scrolled 'View more' button into view
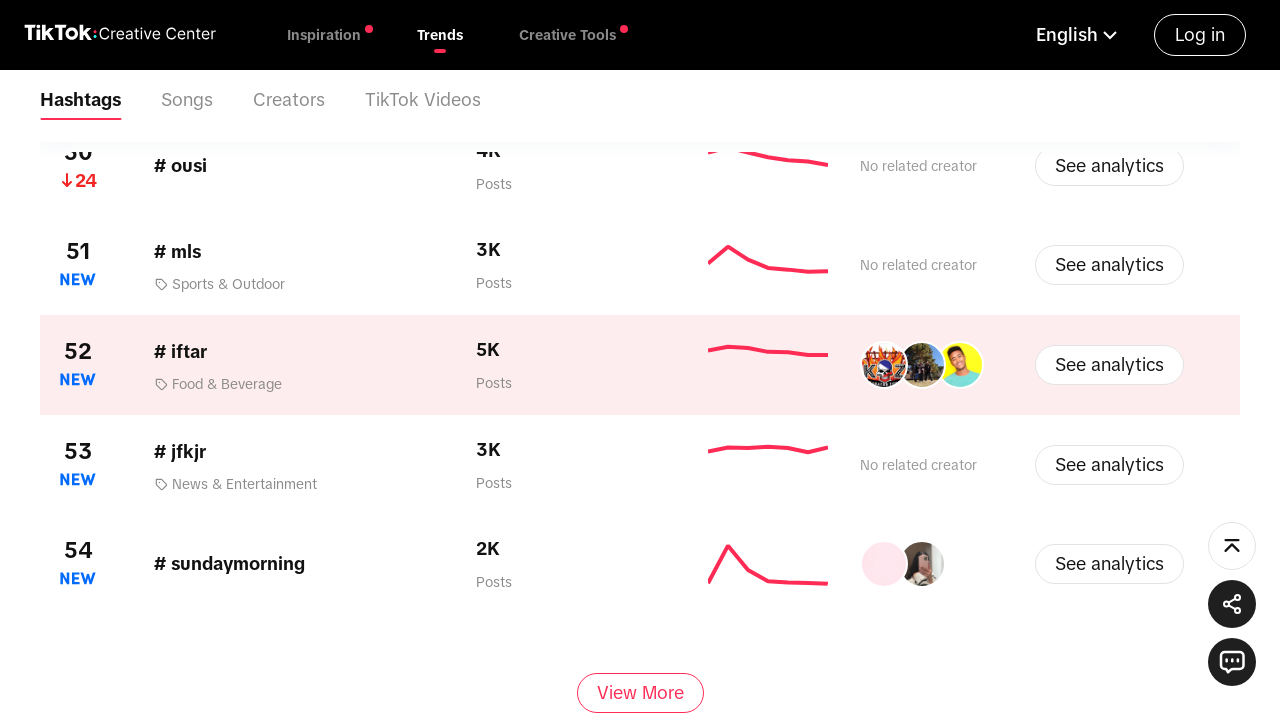

Clicked 'View more' button (click 18) at (640, 693) on div.CcButton_common__aFDas.CcButton_secondary__N1HnA
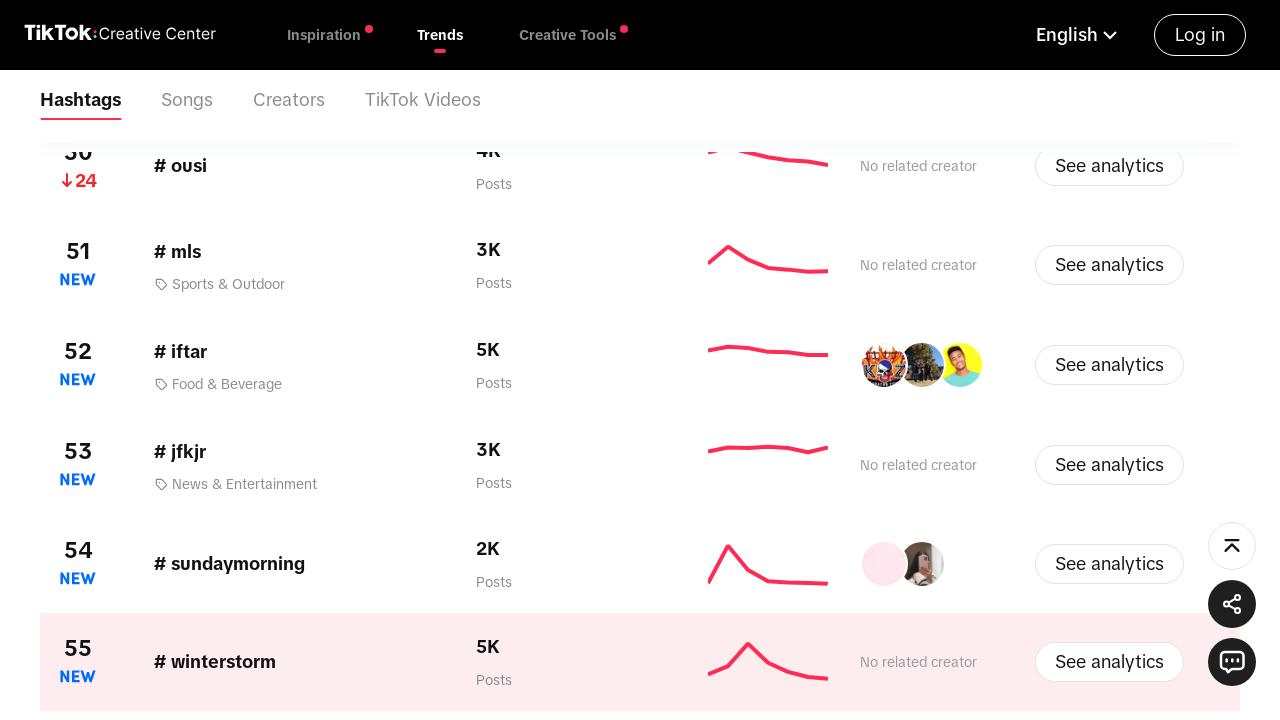

Waited 2 seconds for new content to load
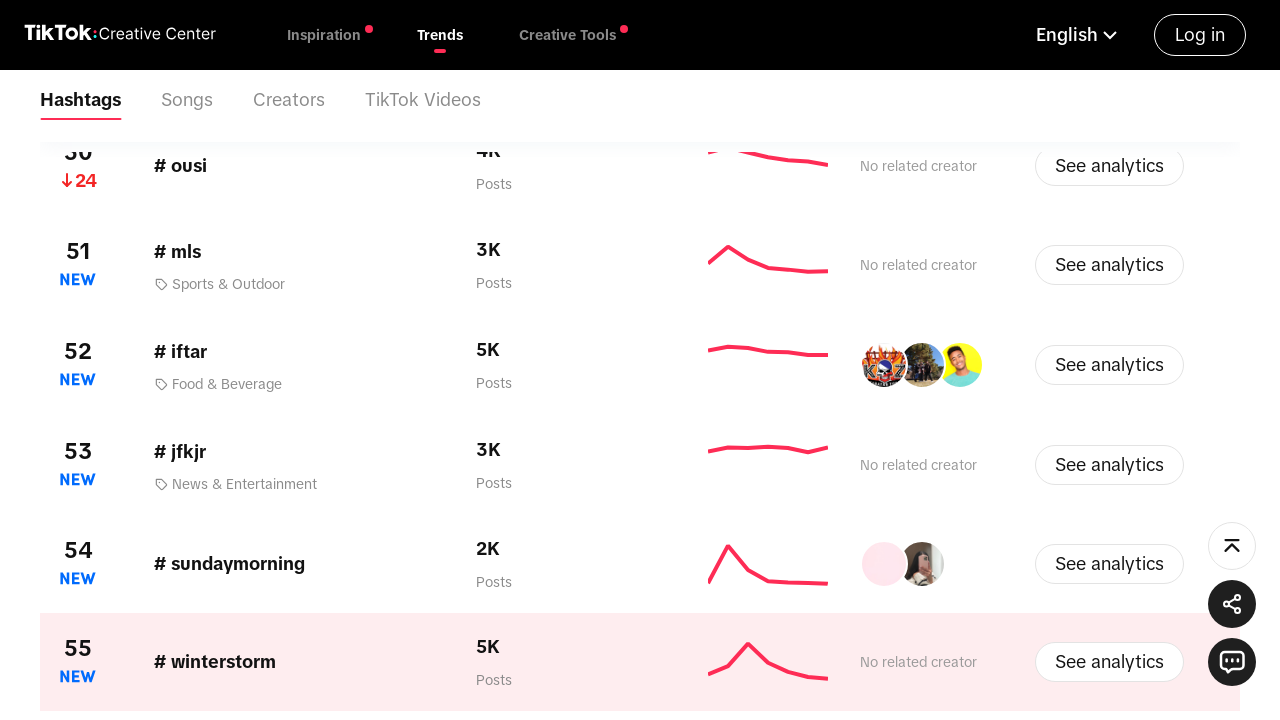

Located 'View more' button
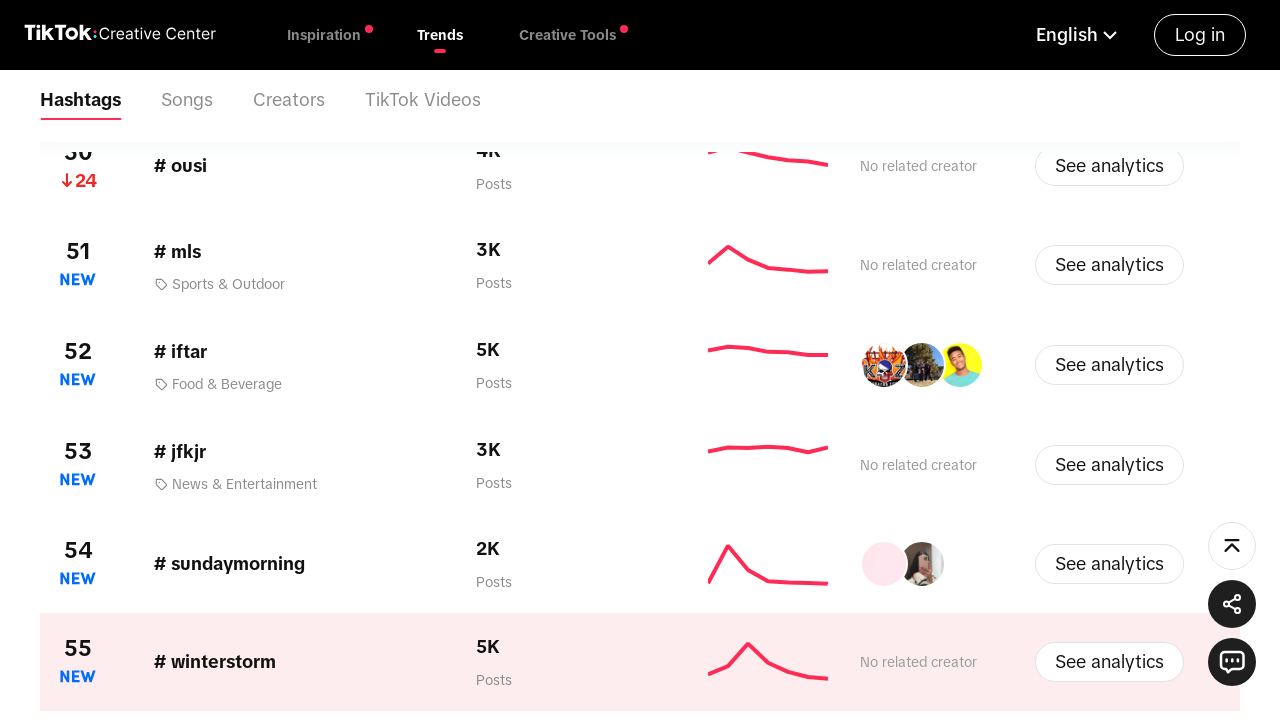

Scrolled 'View more' button into view
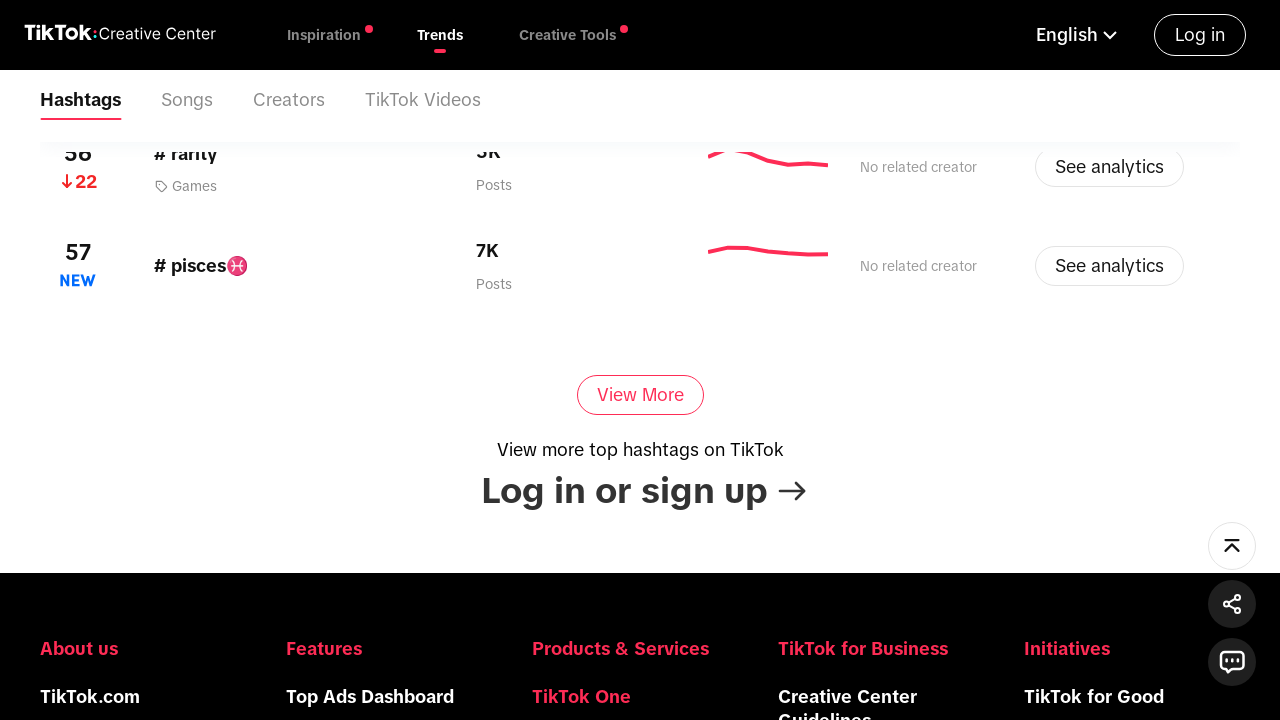

Clicked 'View more' button (click 19) at (640, 395) on div.CcButton_common__aFDas.CcButton_secondary__N1HnA
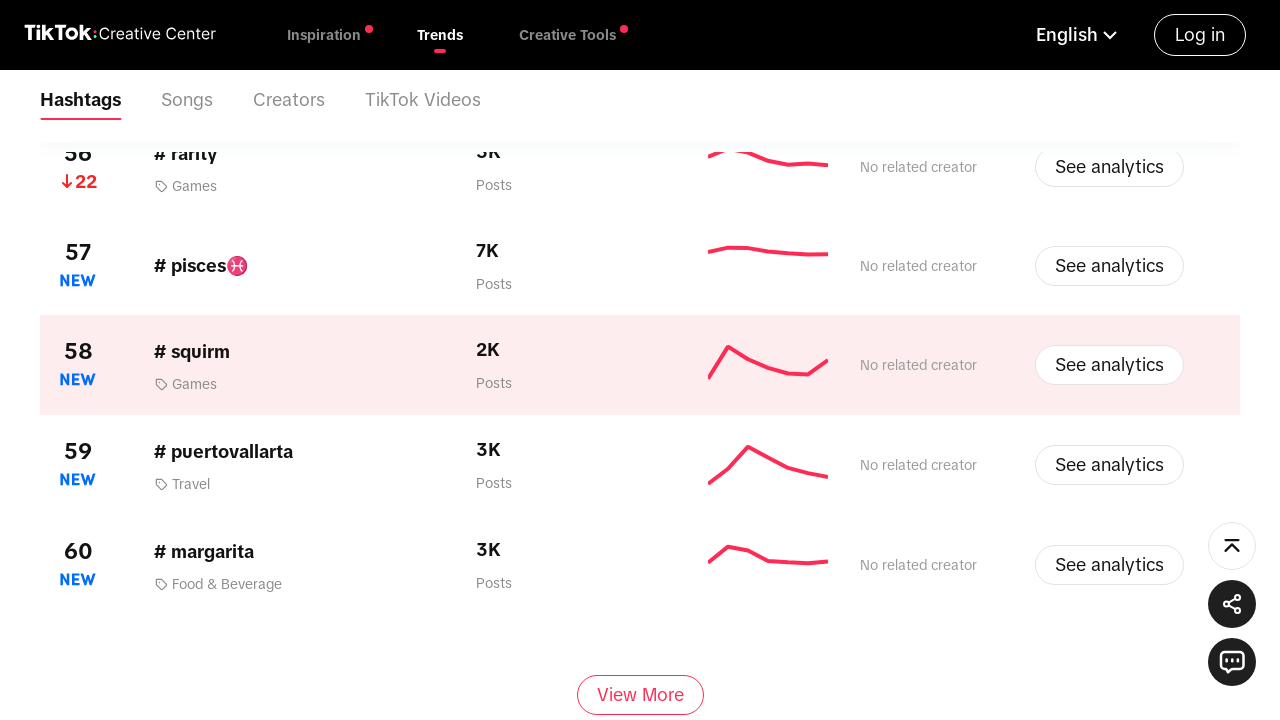

Waited 2 seconds for new content to load
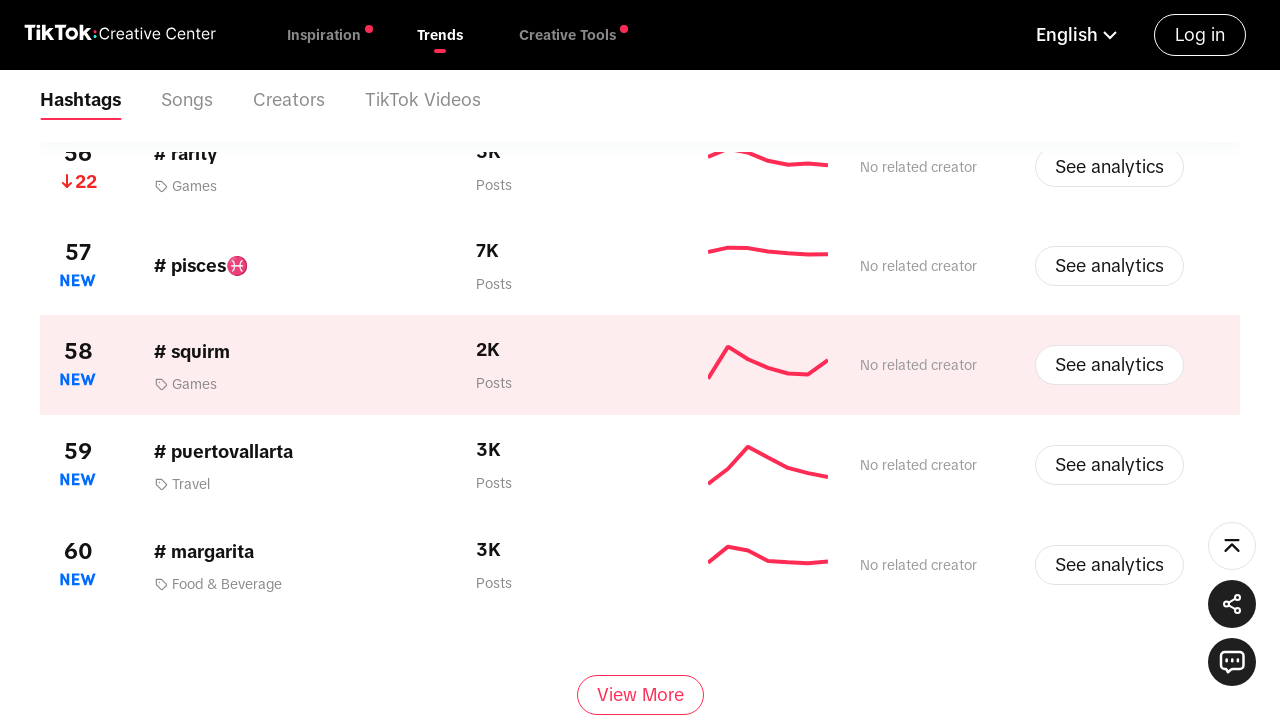

Located 'View more' button
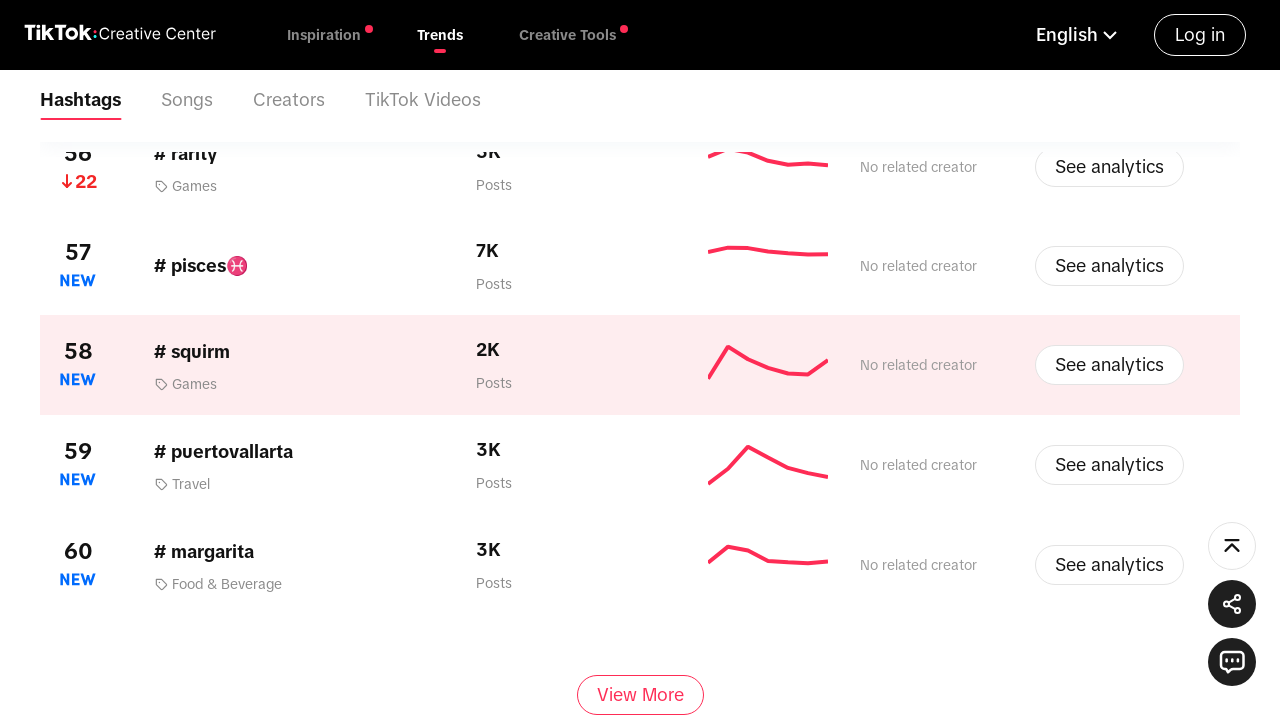

Scrolled 'View more' button into view
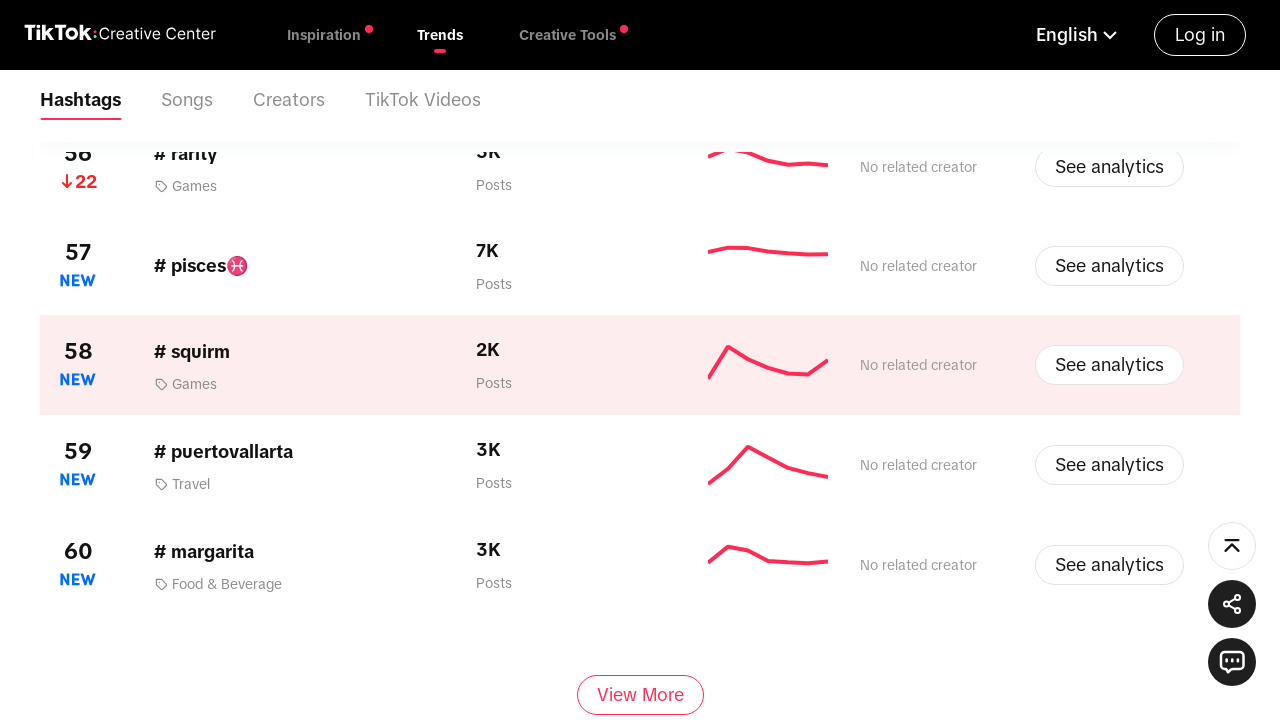

Clicked 'View more' button (click 20) at (640, 695) on div.CcButton_common__aFDas.CcButton_secondary__N1HnA
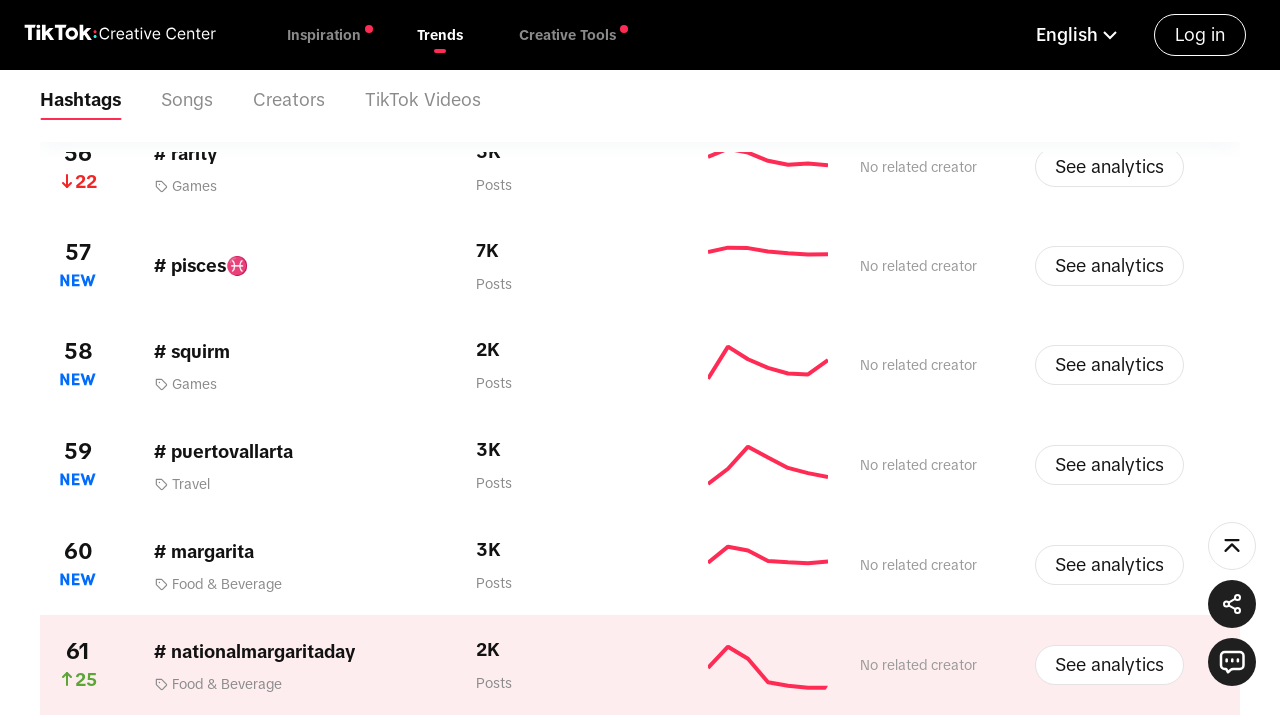

Waited 2 seconds for new content to load
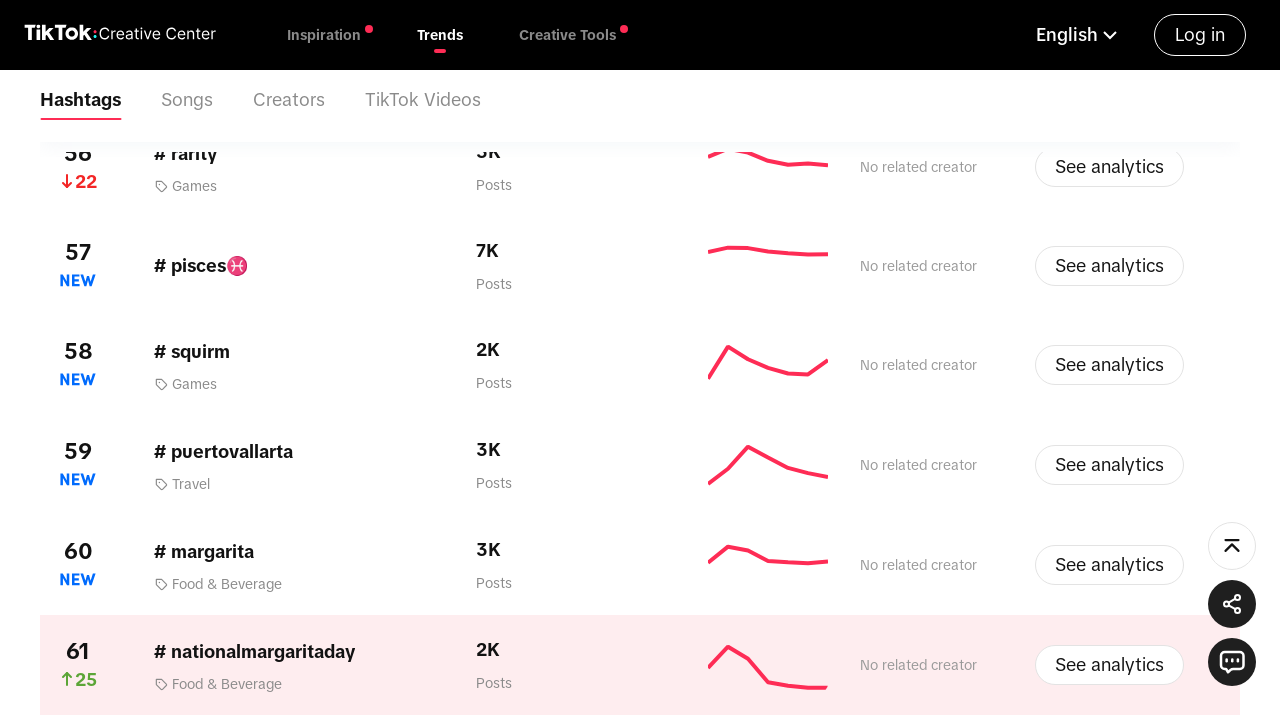

Verified hashtag cards are present after loading all content
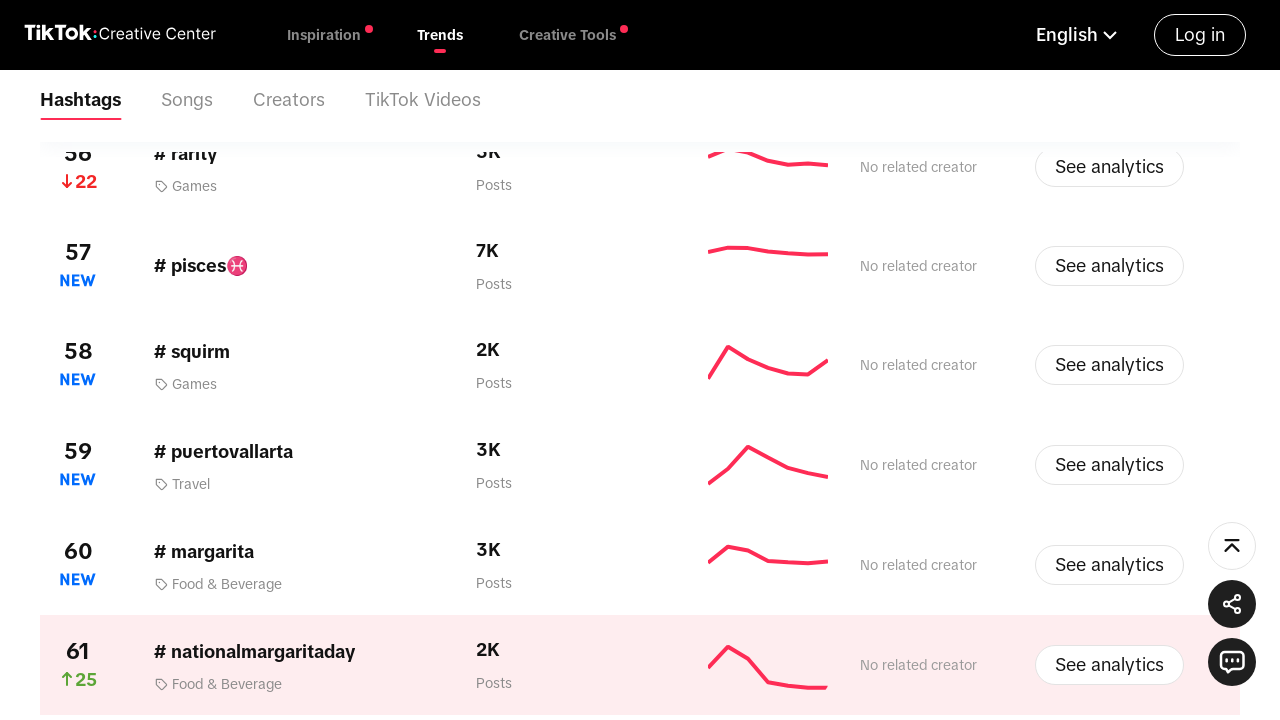

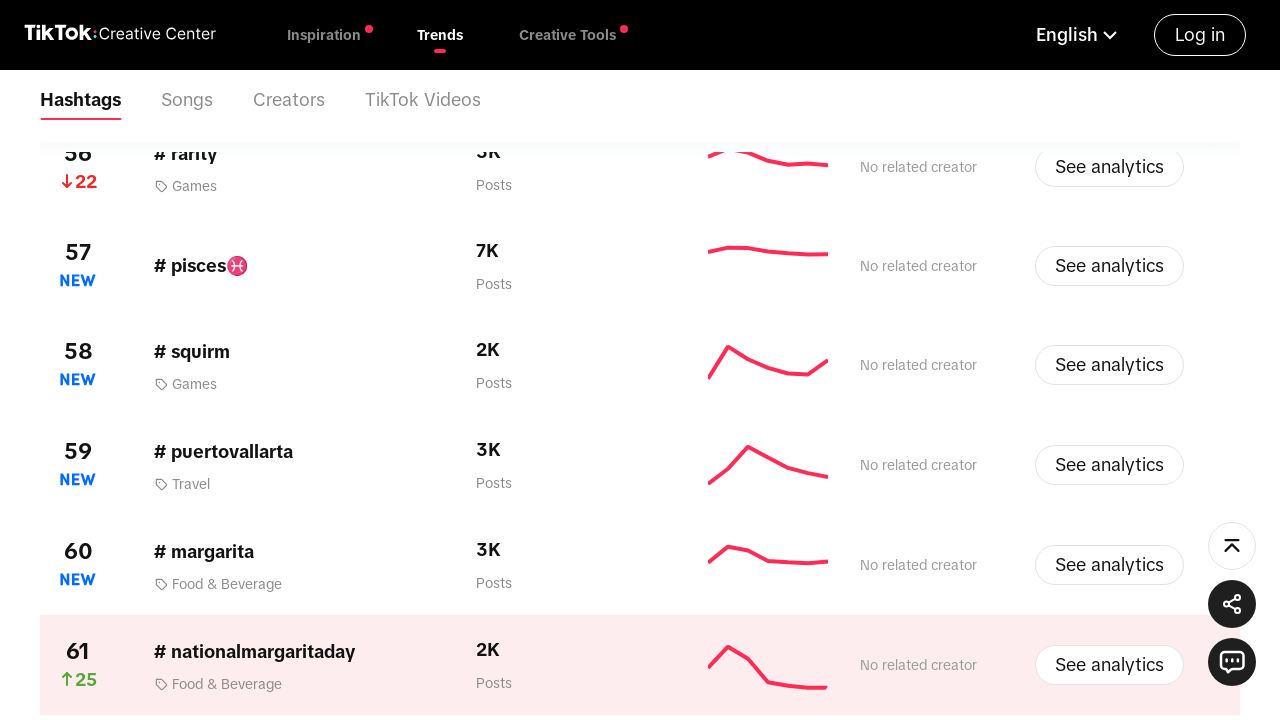